Clicks on the letter A category link and verifies that all listed programming languages start with the letter A

Starting URL: https://www.99-bottles-of-beer.net/abc.html

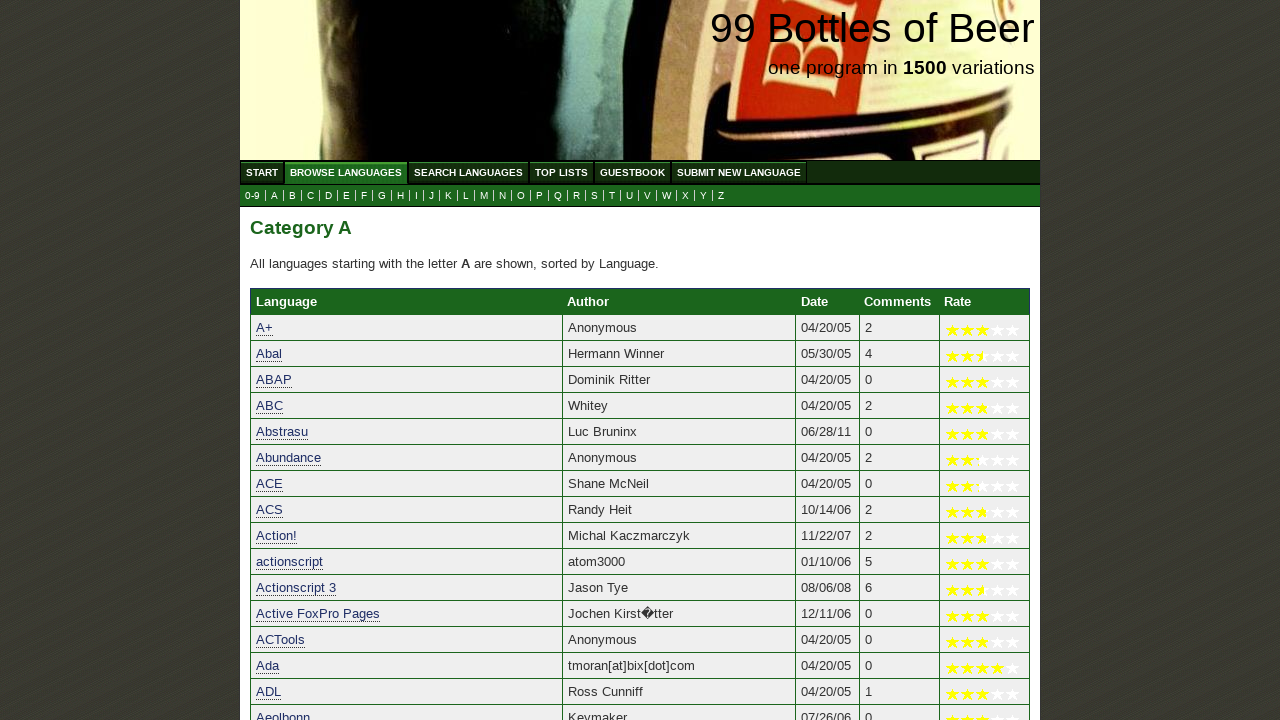

Clicked on the letter A category link at (274, 196) on a[href='a.html']
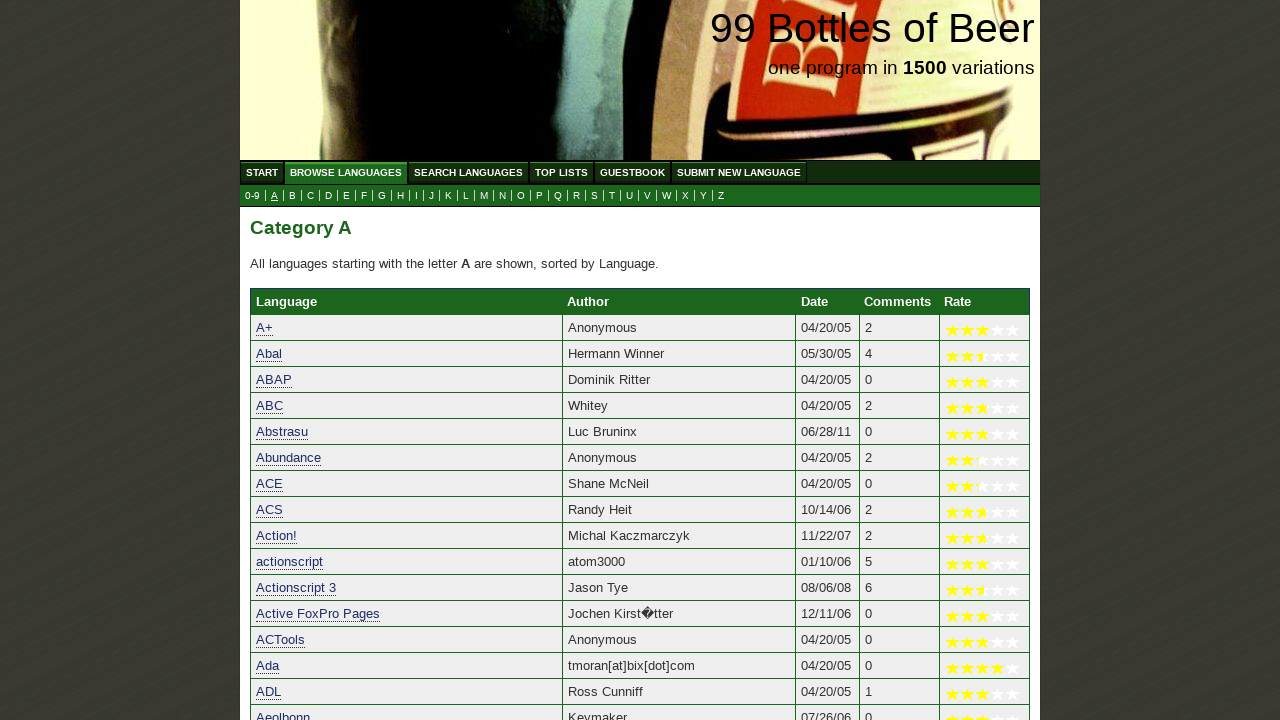

Waited for programming language results to load
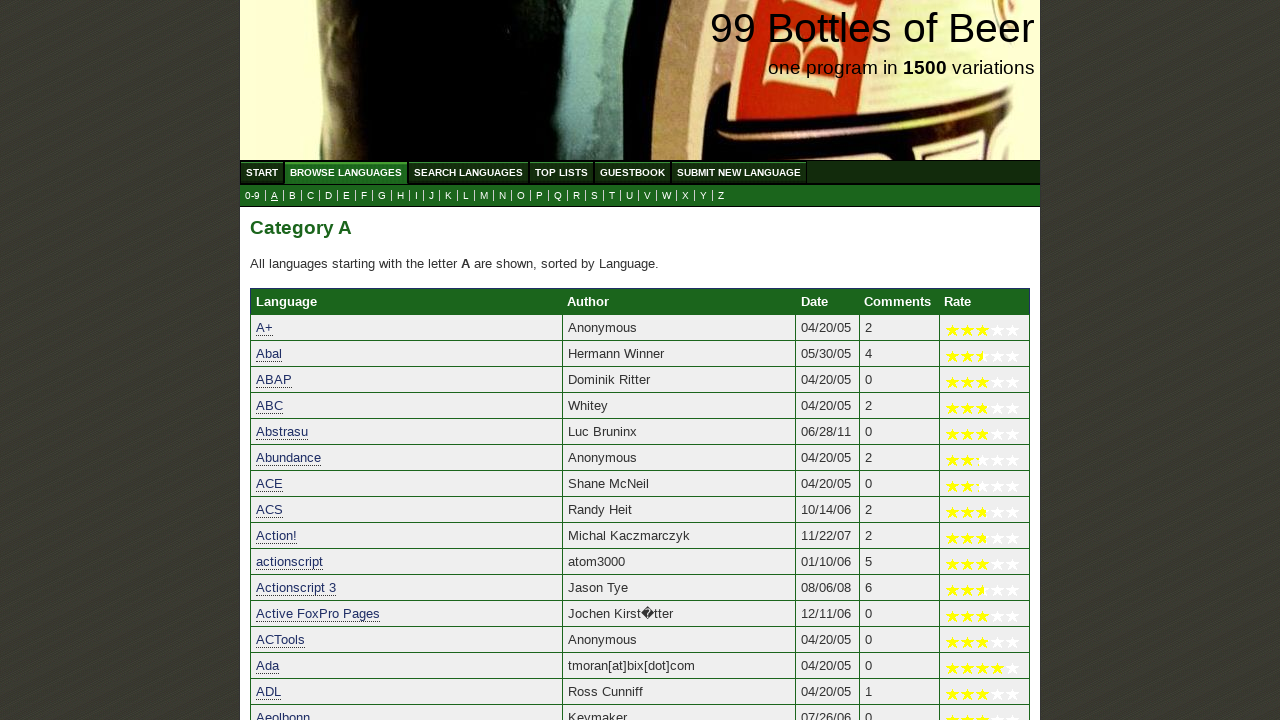

Retrieved all programming language links from results
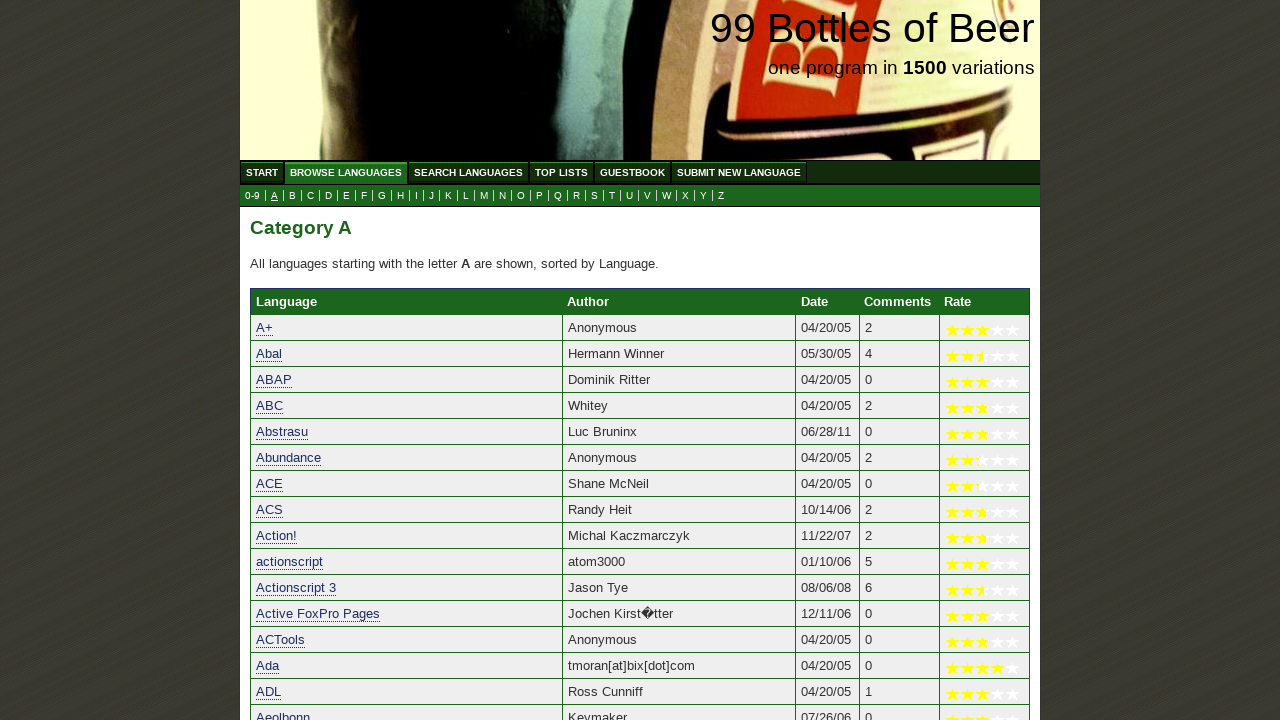

Verified that 'A+' starts with letter 'A'
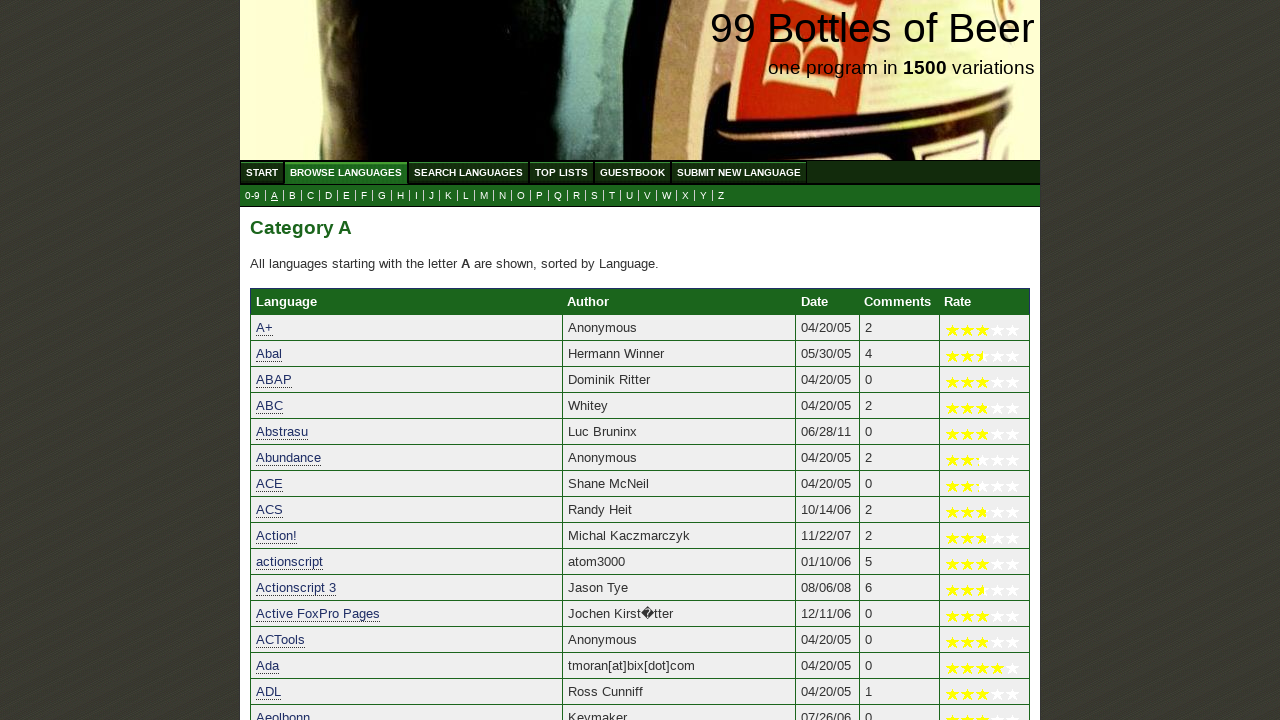

Verified that 'Abal' starts with letter 'A'
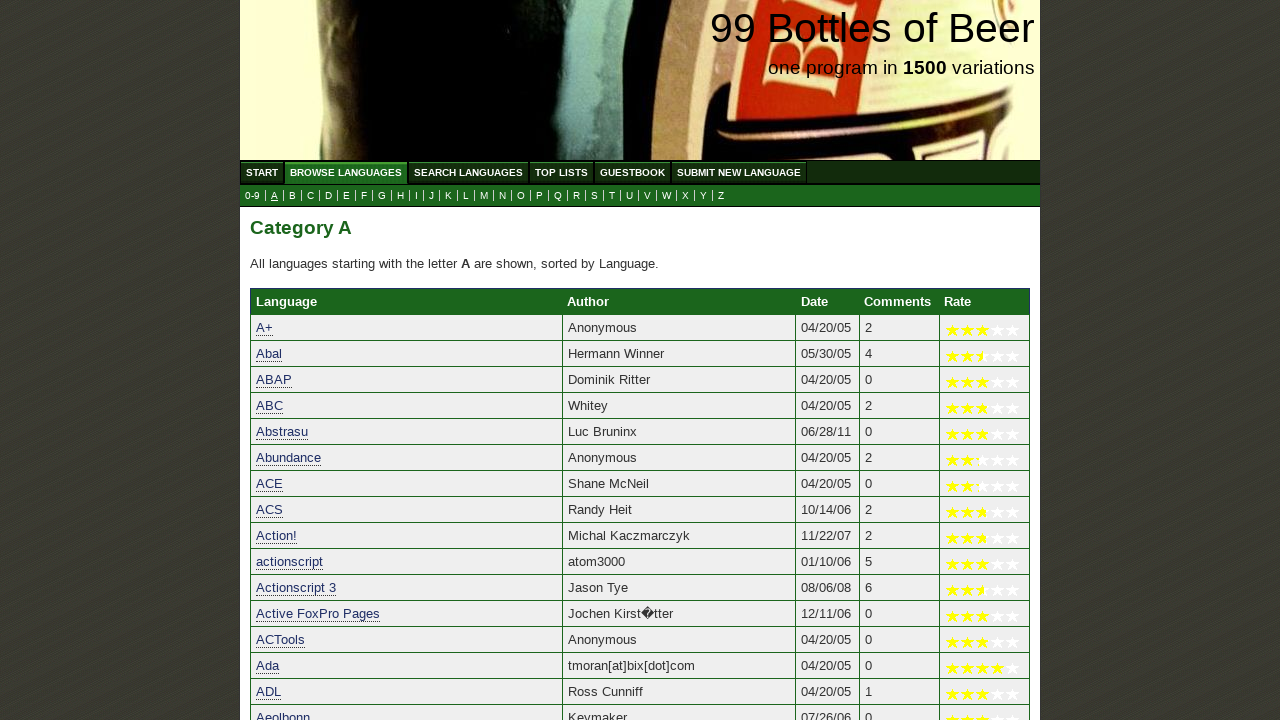

Verified that 'ABAP' starts with letter 'A'
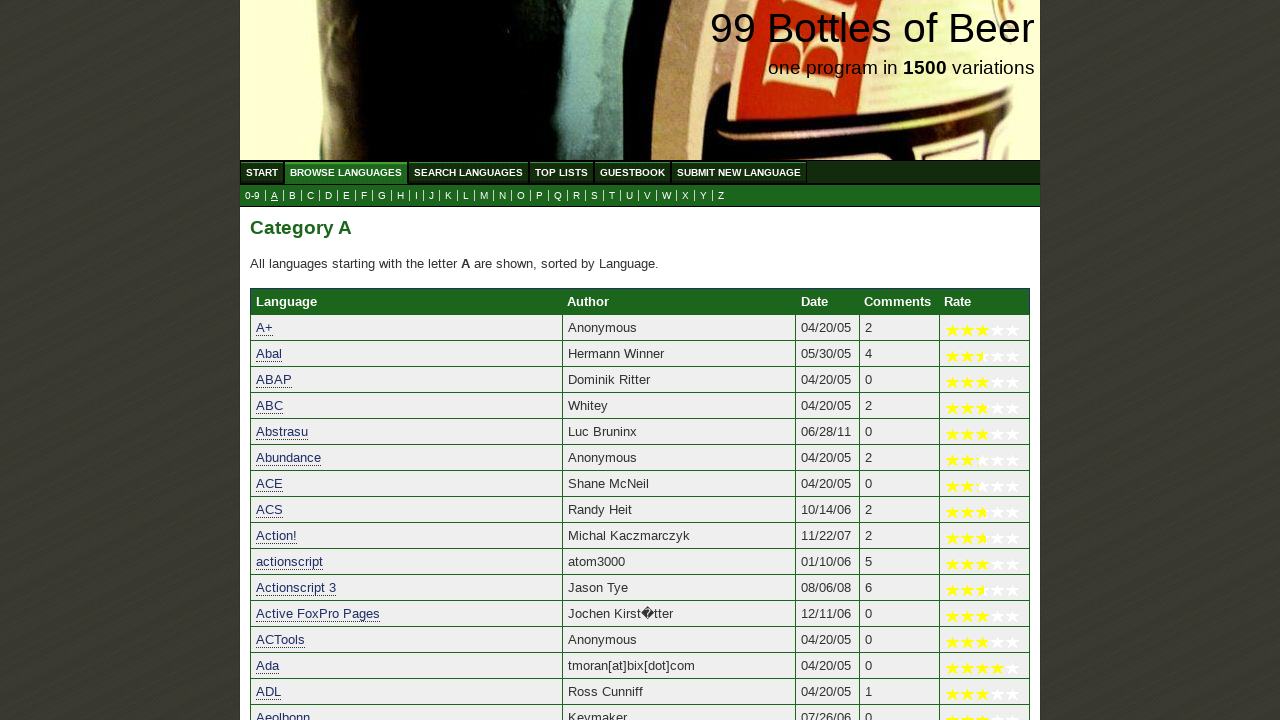

Verified that 'ABC' starts with letter 'A'
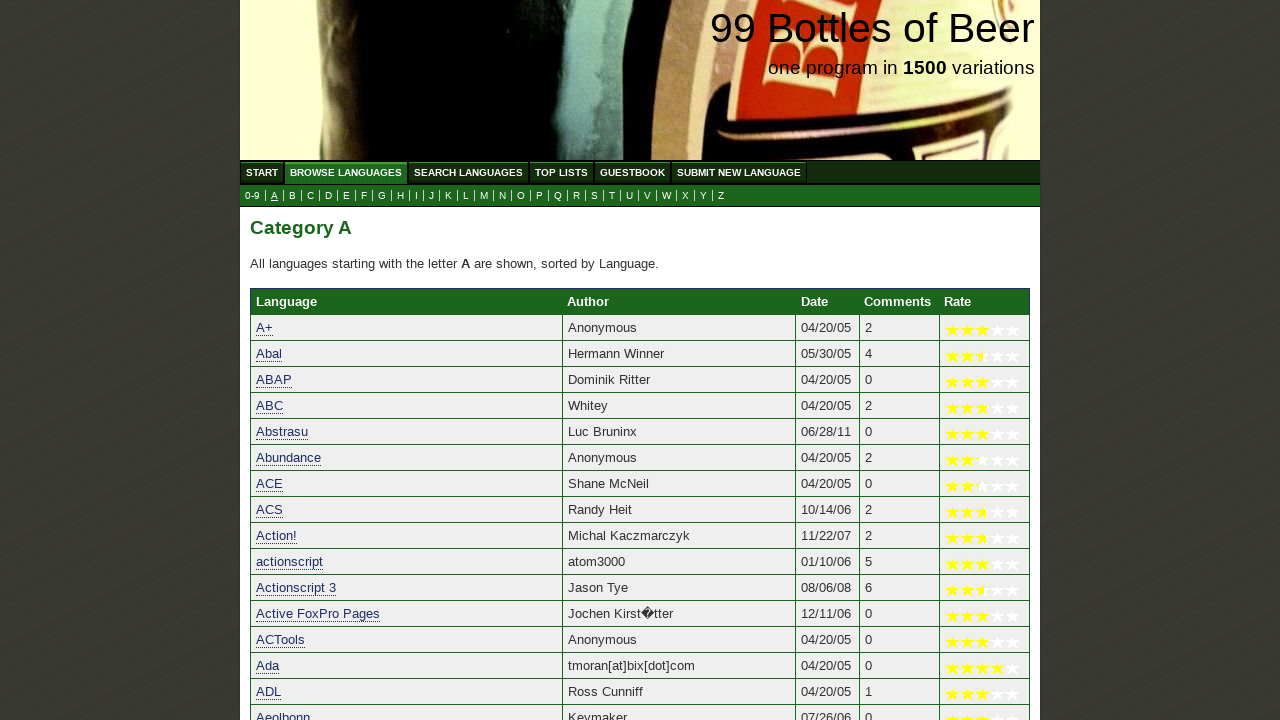

Verified that 'Abstrasu' starts with letter 'A'
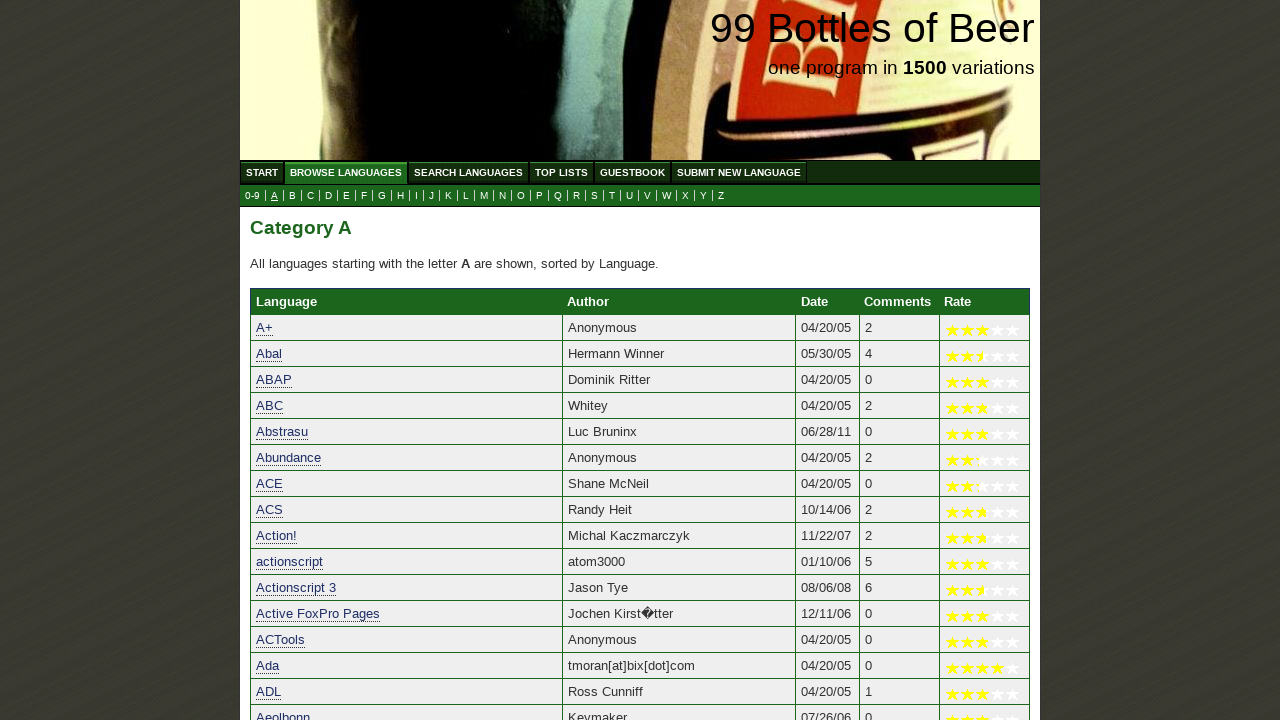

Verified that 'Abundance' starts with letter 'A'
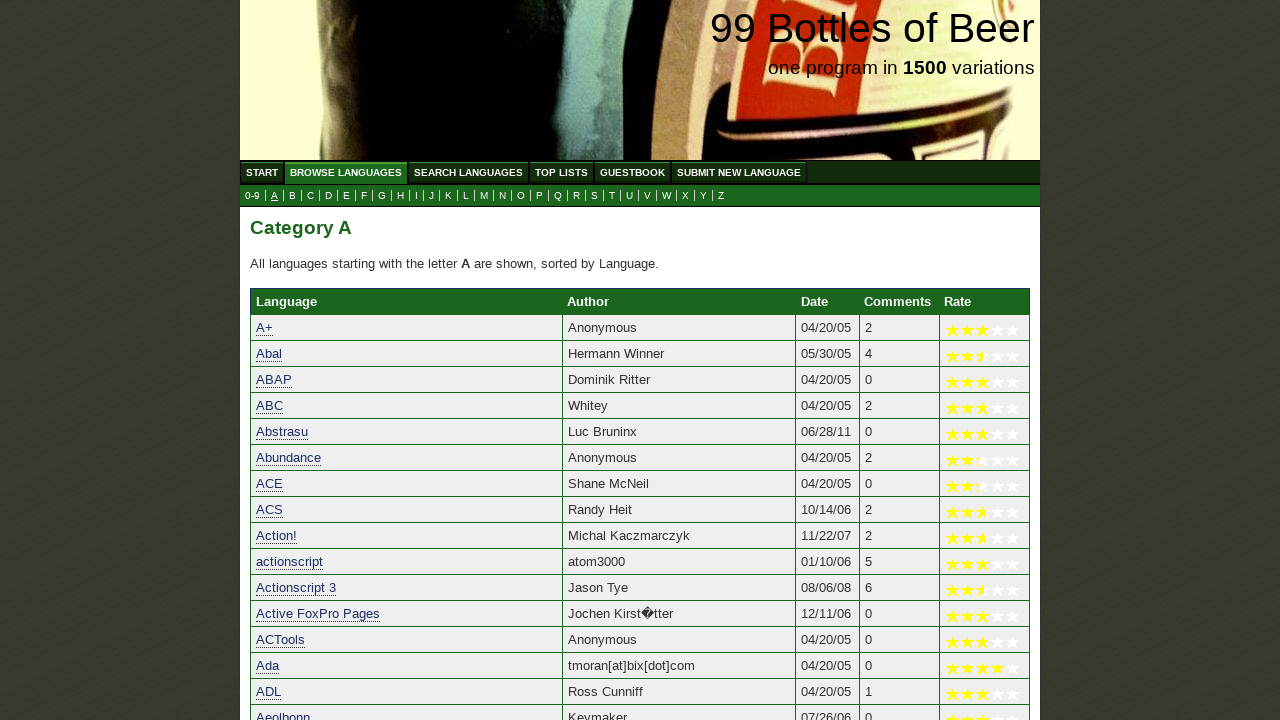

Verified that 'ACE' starts with letter 'A'
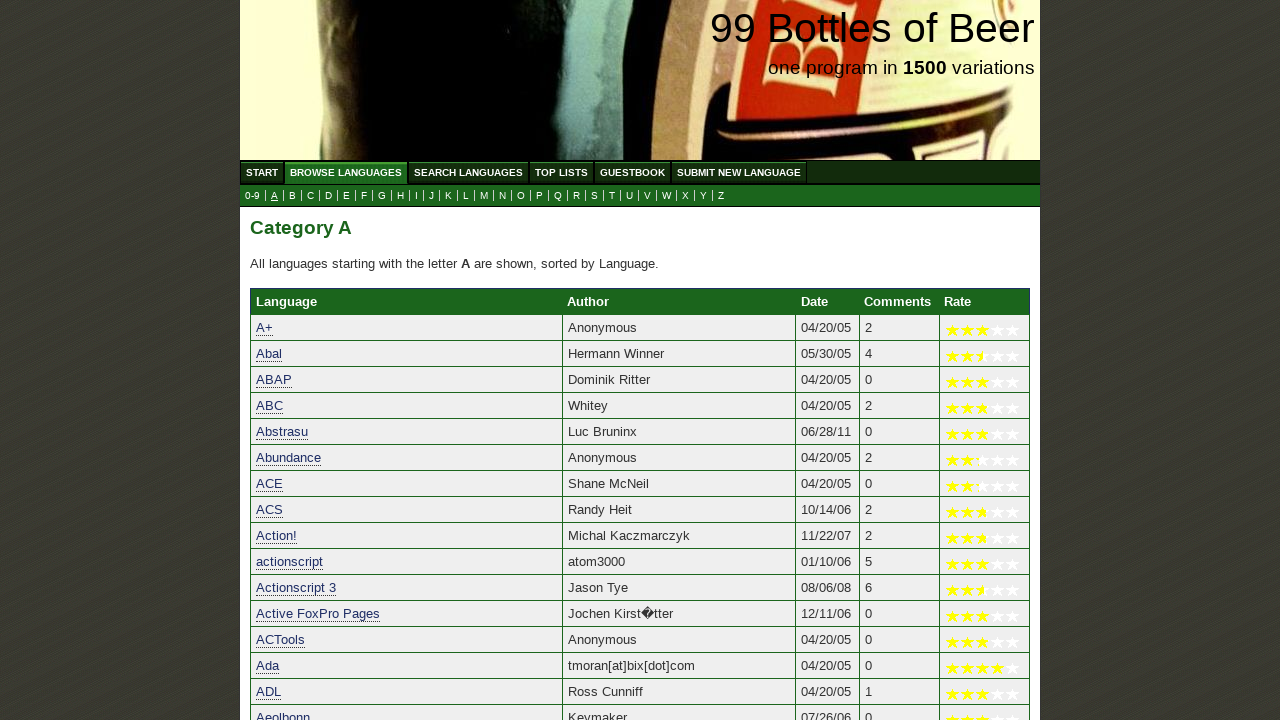

Verified that 'ACS' starts with letter 'A'
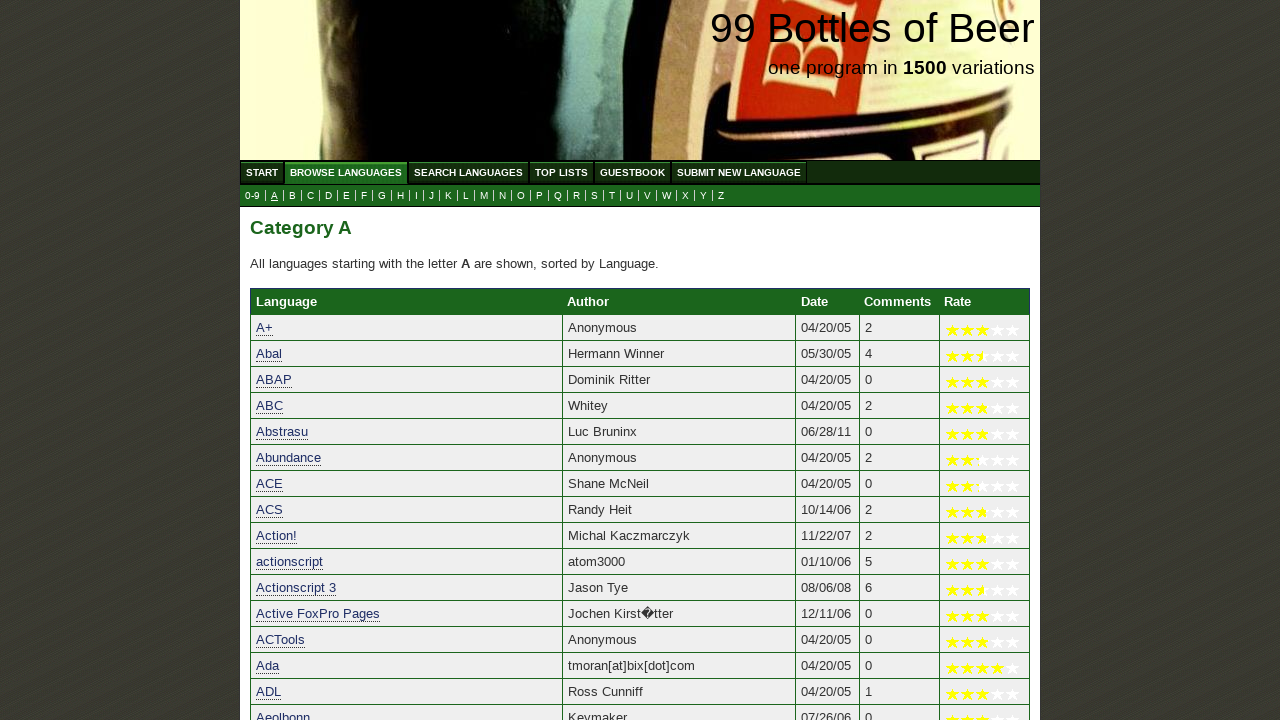

Verified that 'Action!' starts with letter 'A'
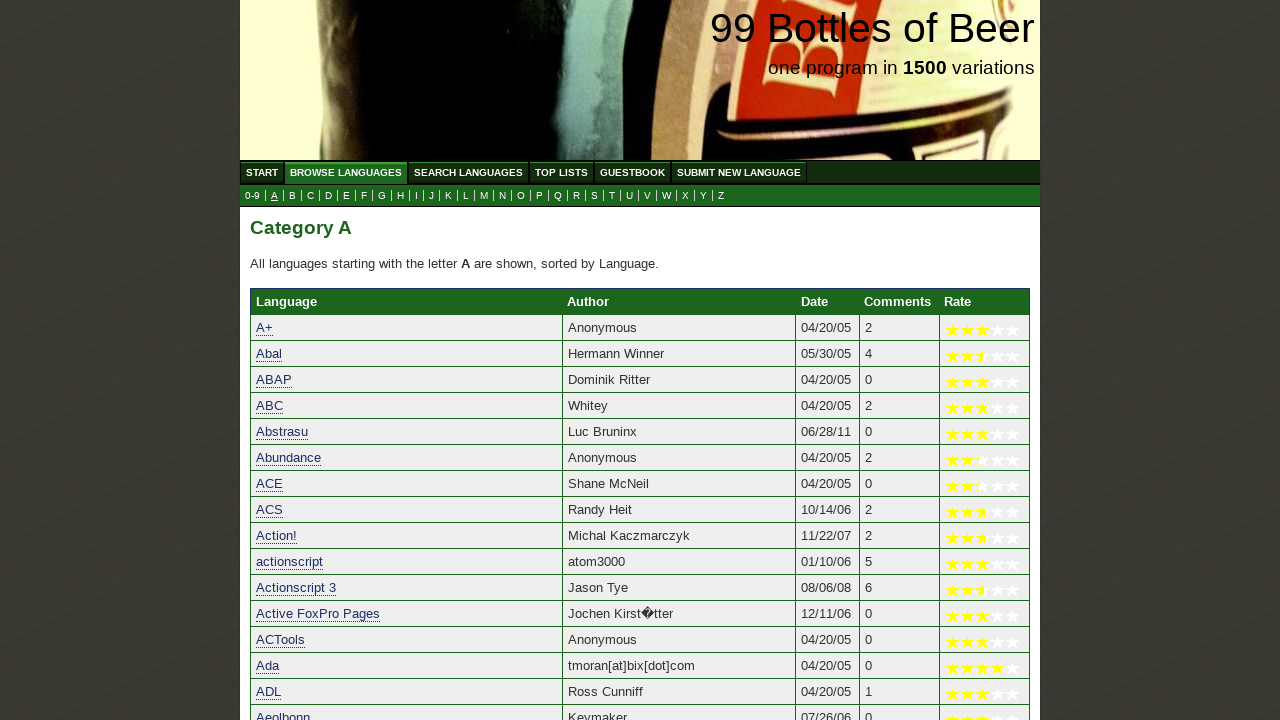

Verified that 'actionscript' starts with letter 'A'
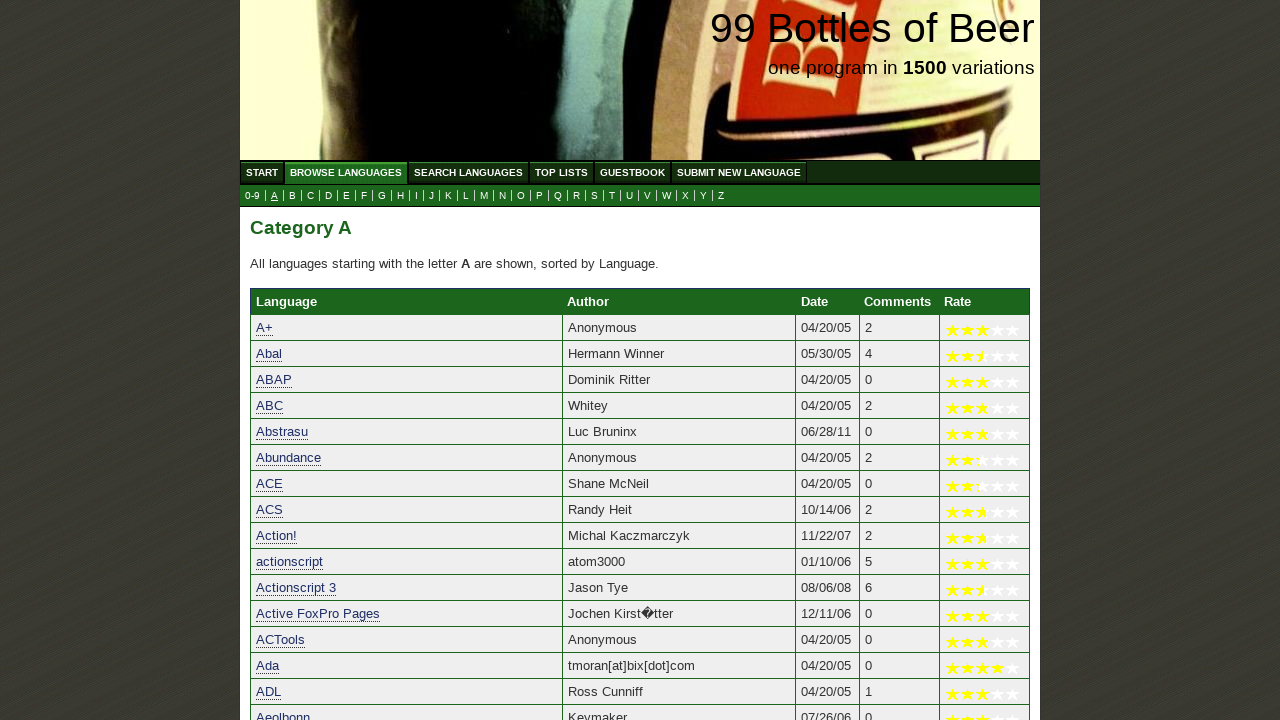

Verified that 'Actionscript 3' starts with letter 'A'
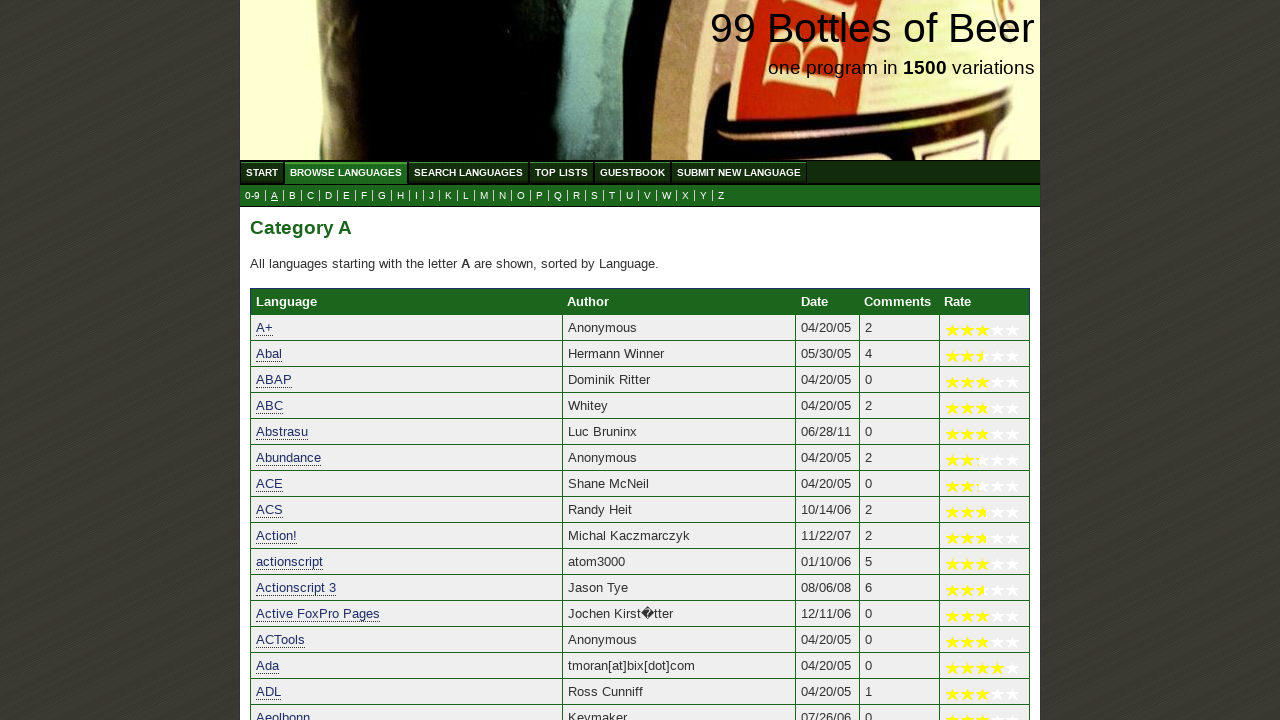

Verified that 'Active FoxPro Pages' starts with letter 'A'
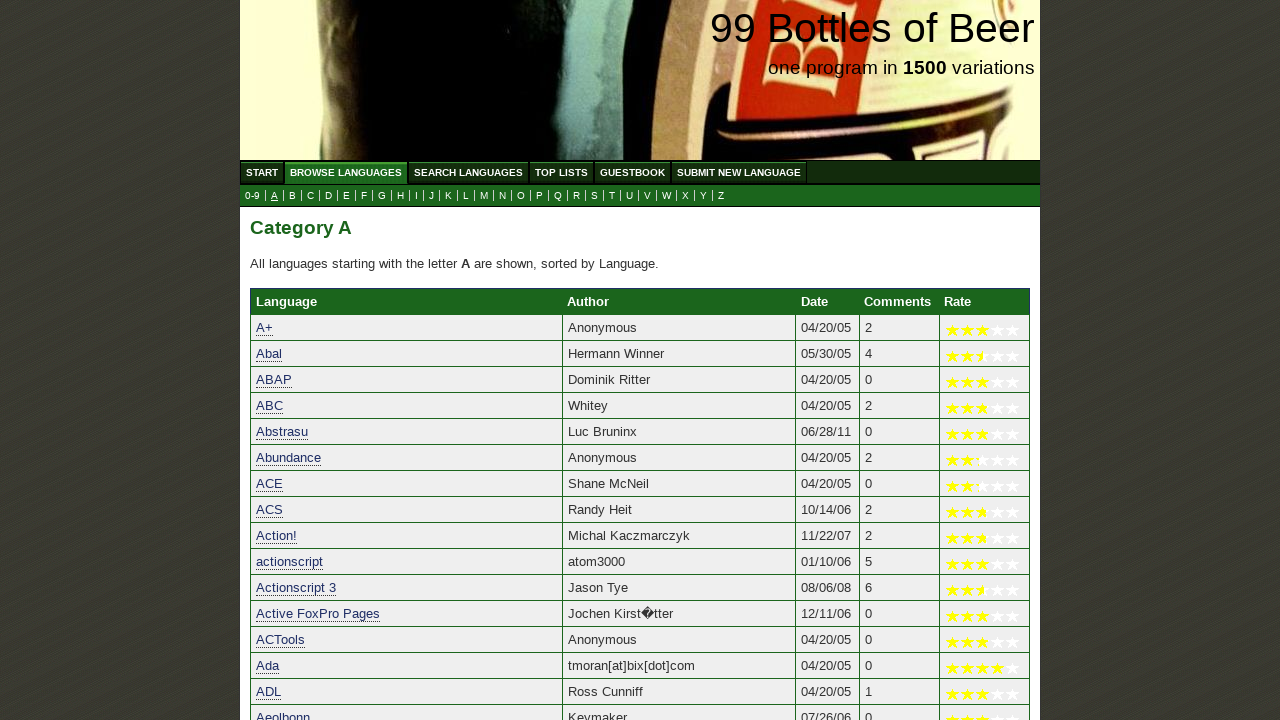

Verified that 'ACTools' starts with letter 'A'
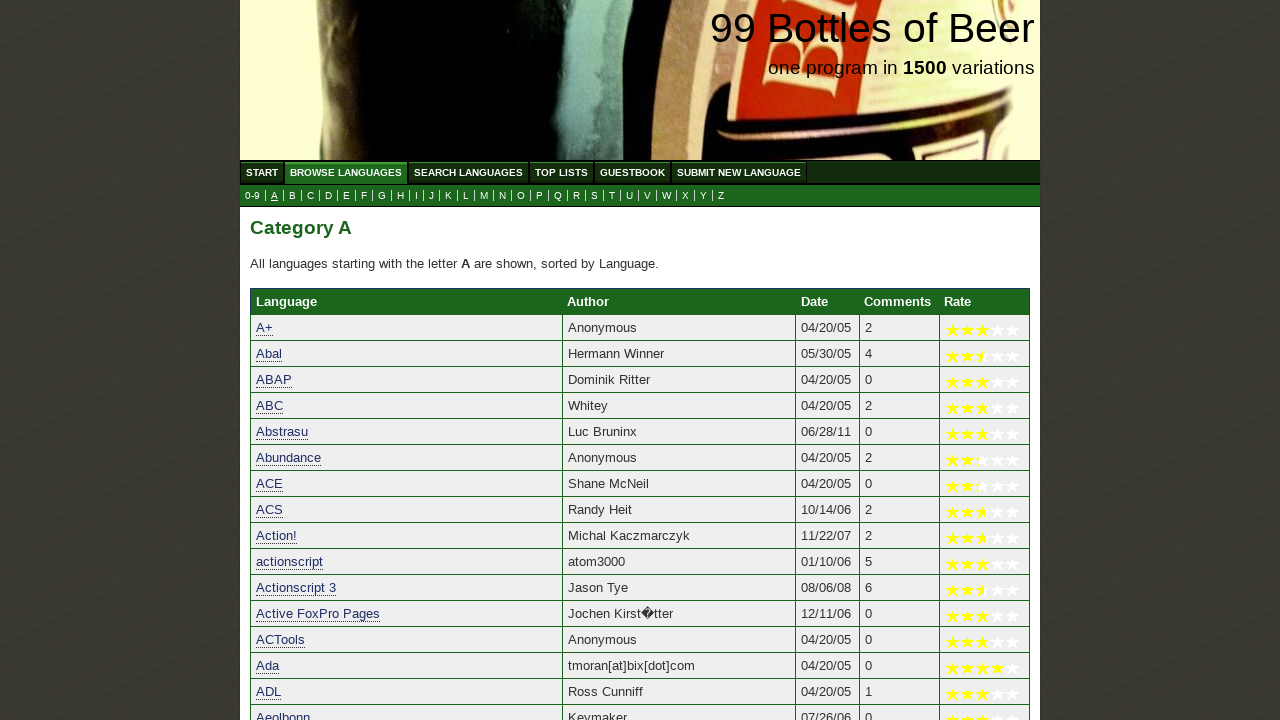

Verified that 'Ada' starts with letter 'A'
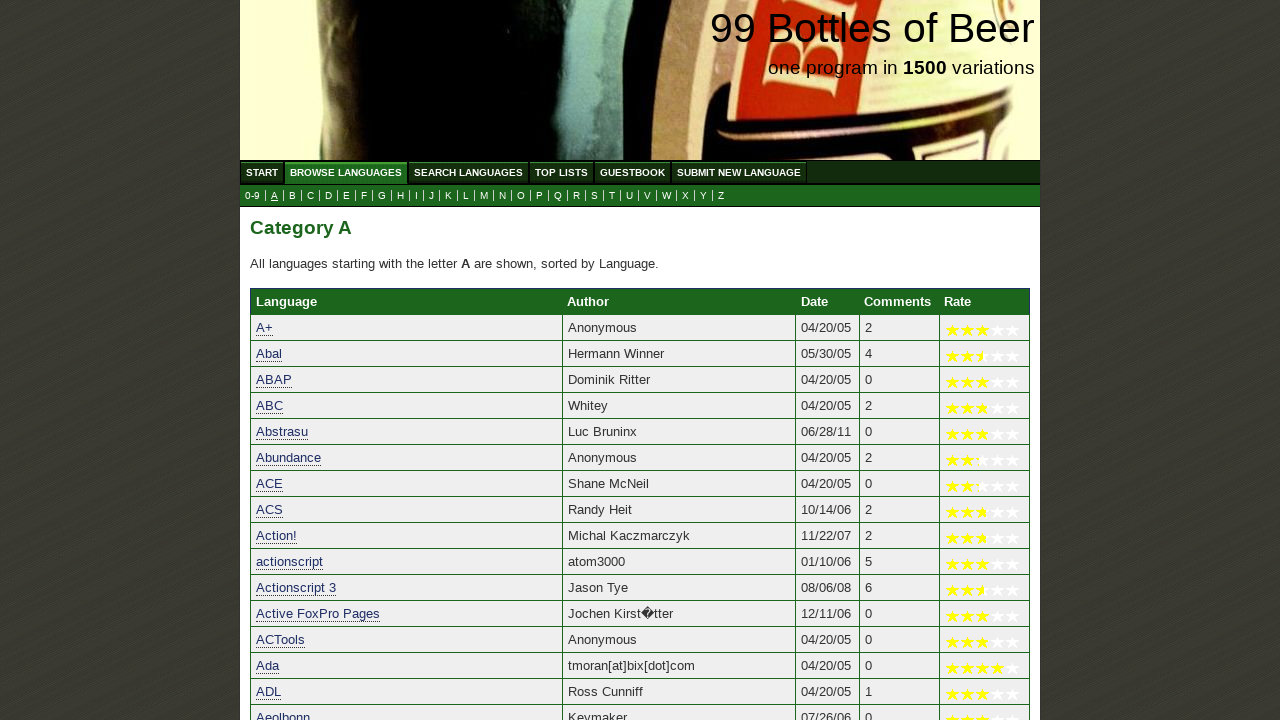

Verified that 'ADL' starts with letter 'A'
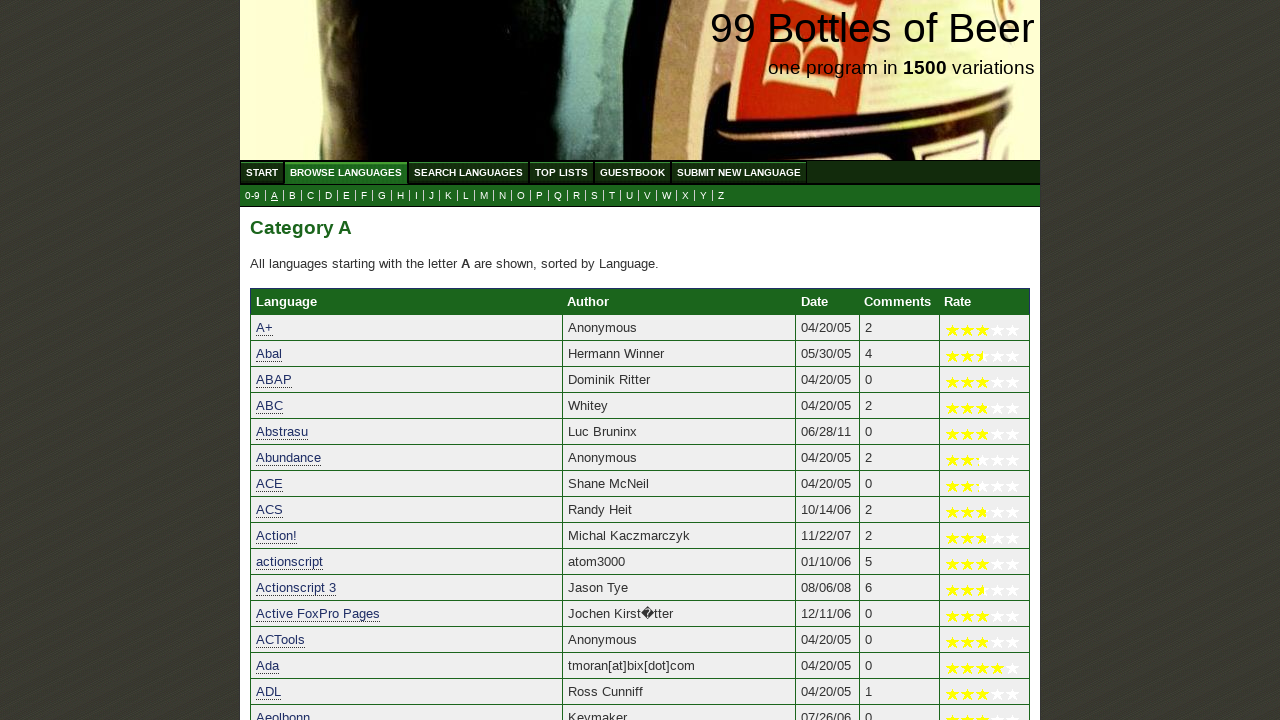

Verified that 'Aeolbonn' starts with letter 'A'
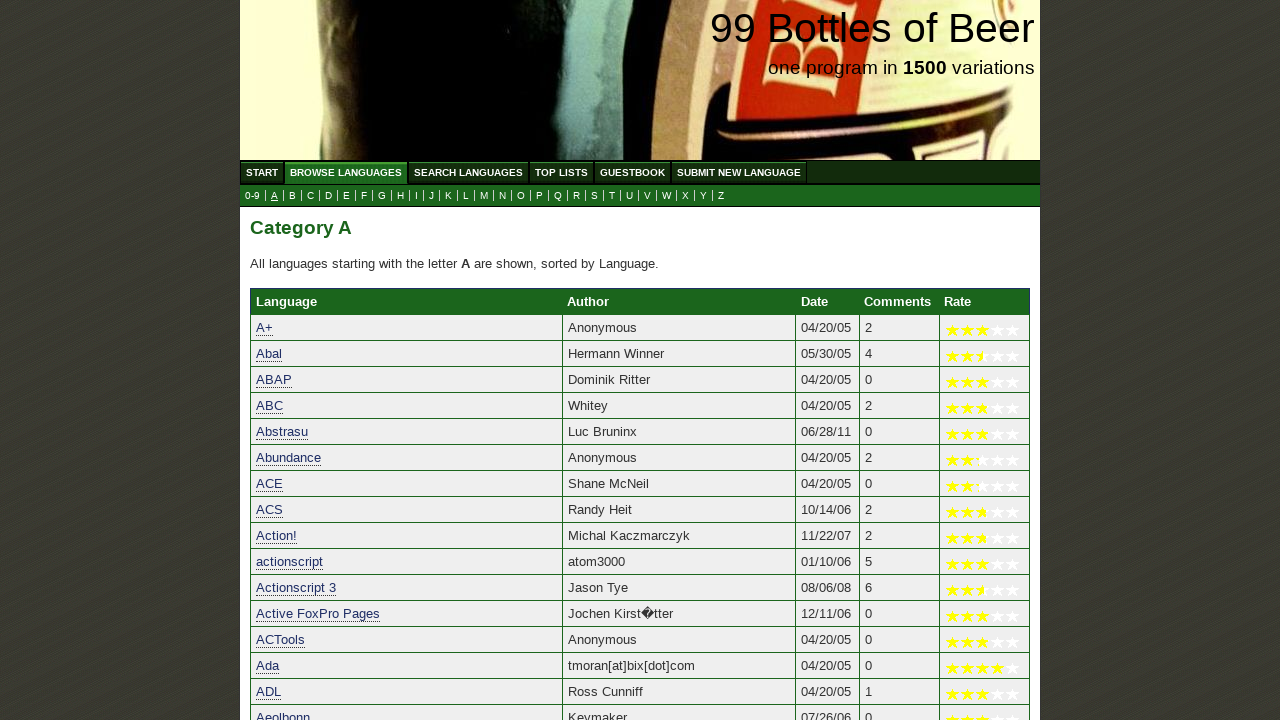

Verified that 'Afnix' starts with letter 'A'
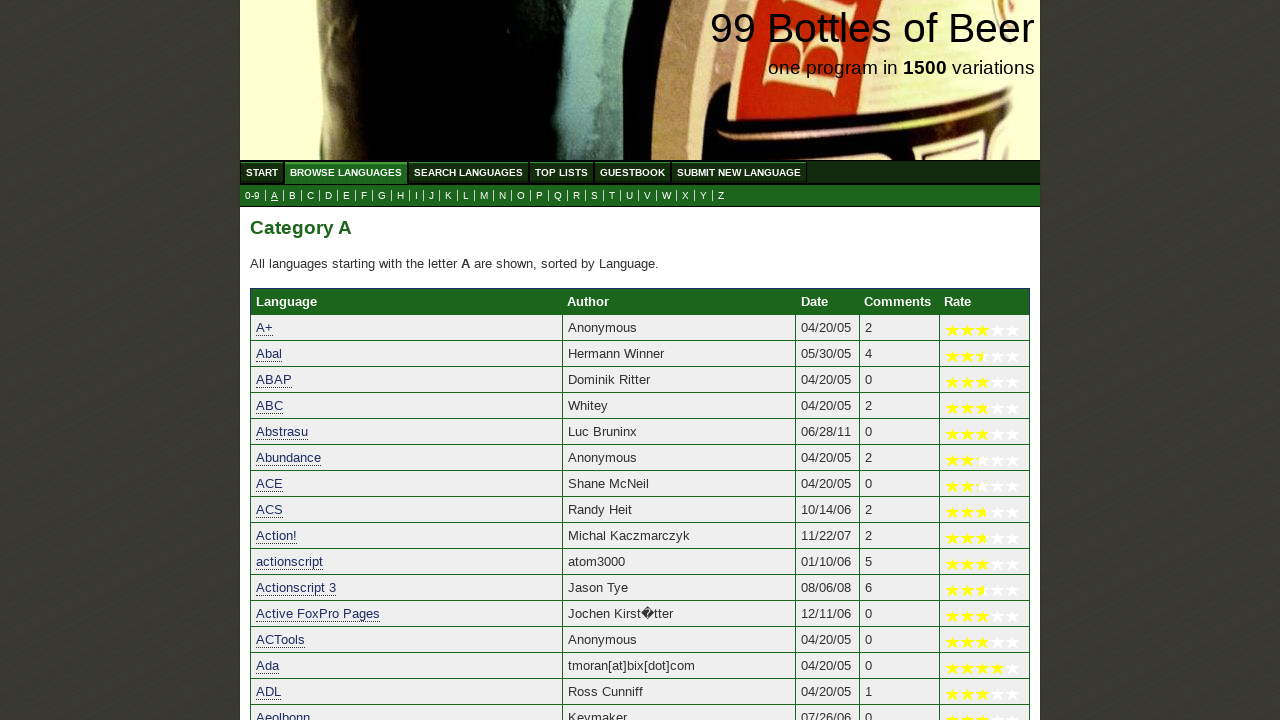

Verified that 'Agena' starts with letter 'A'
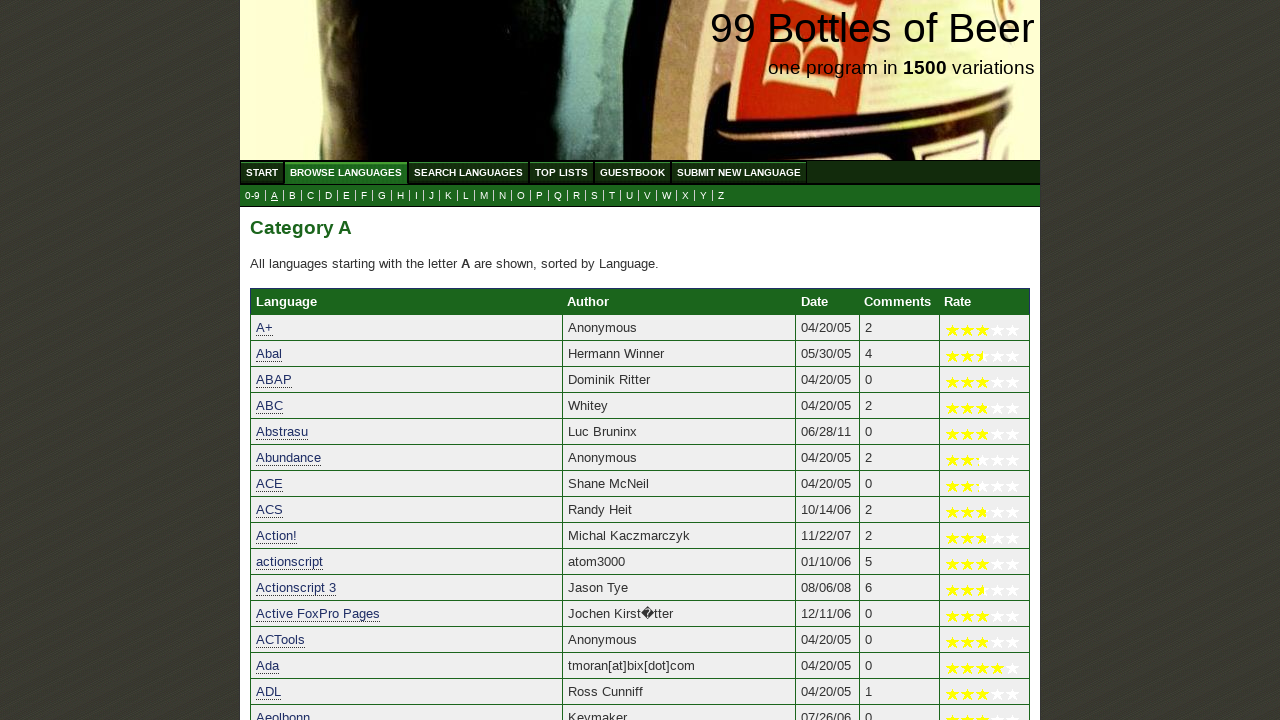

Verified that 'AIR' starts with letter 'A'
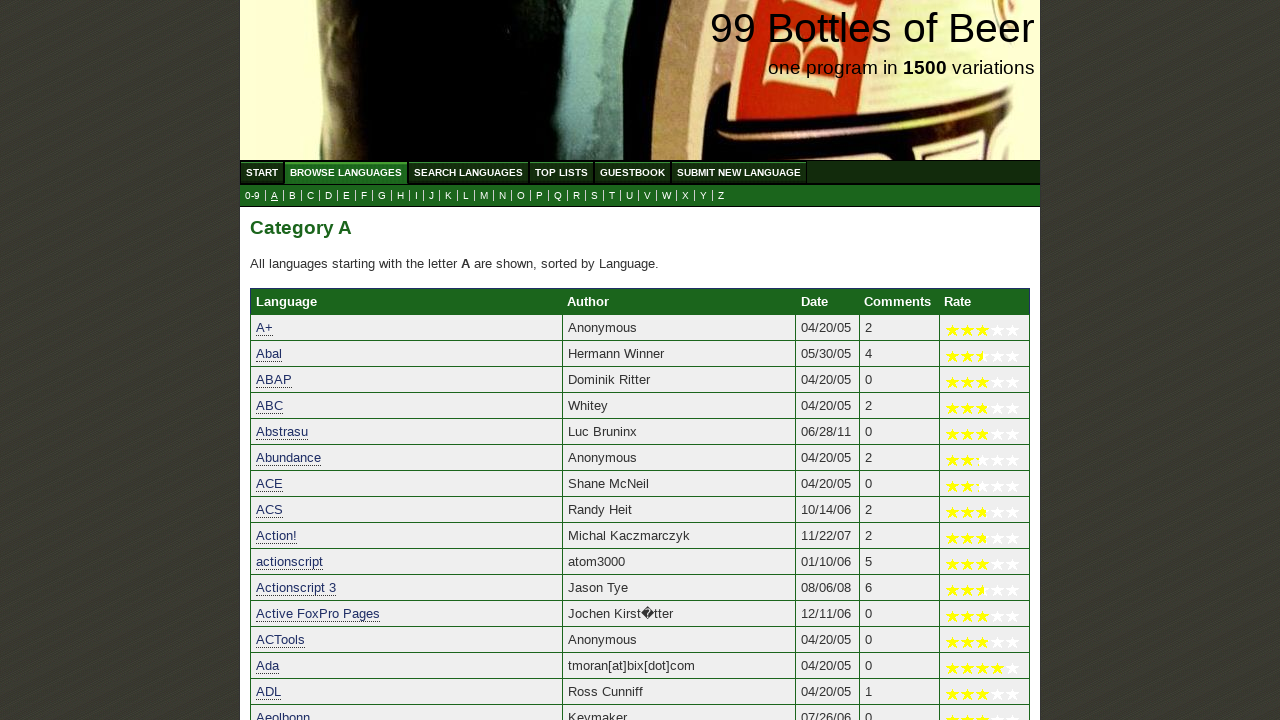

Verified that 'AL' starts with letter 'A'
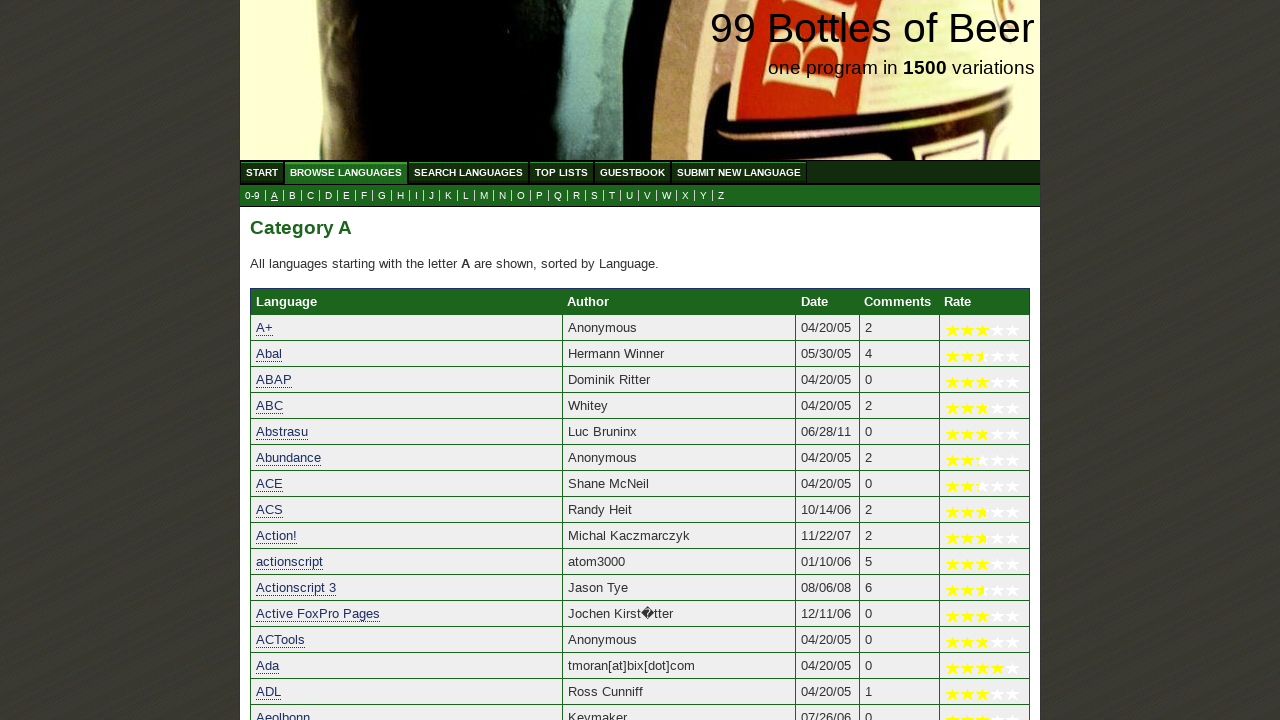

Verified that 'ALAGUF' starts with letter 'A'
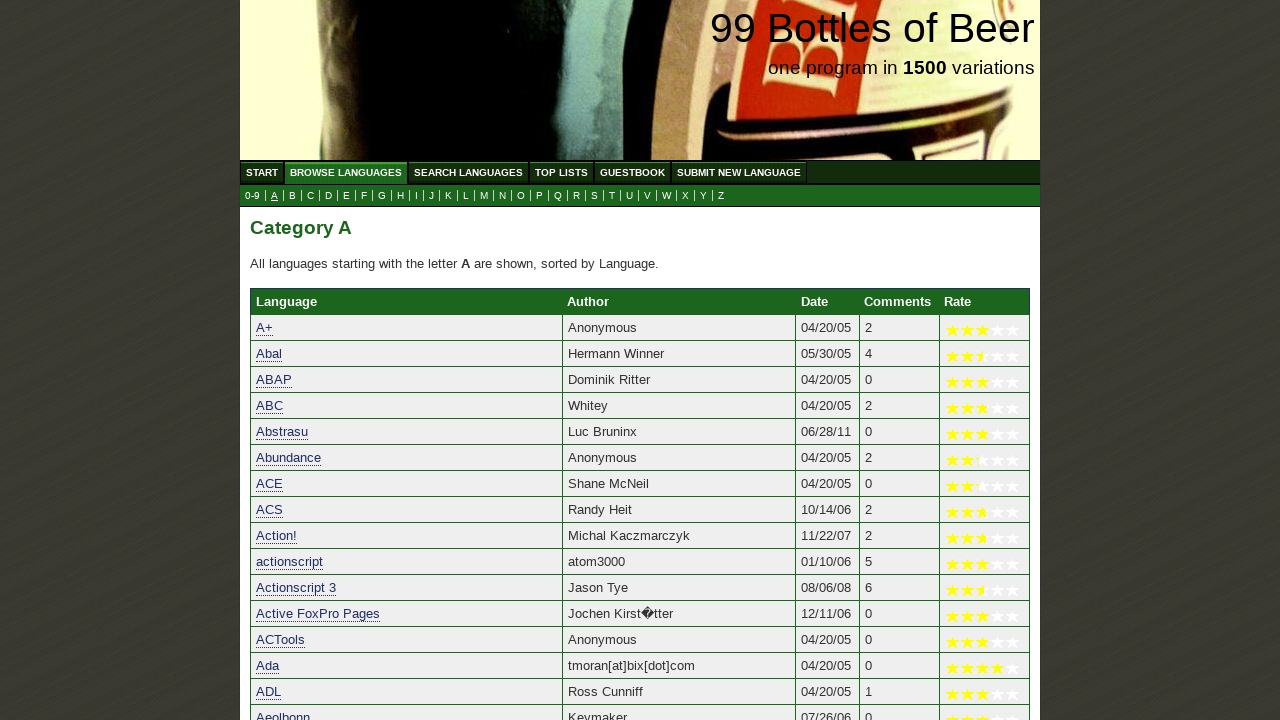

Verified that 'ALAN' starts with letter 'A'
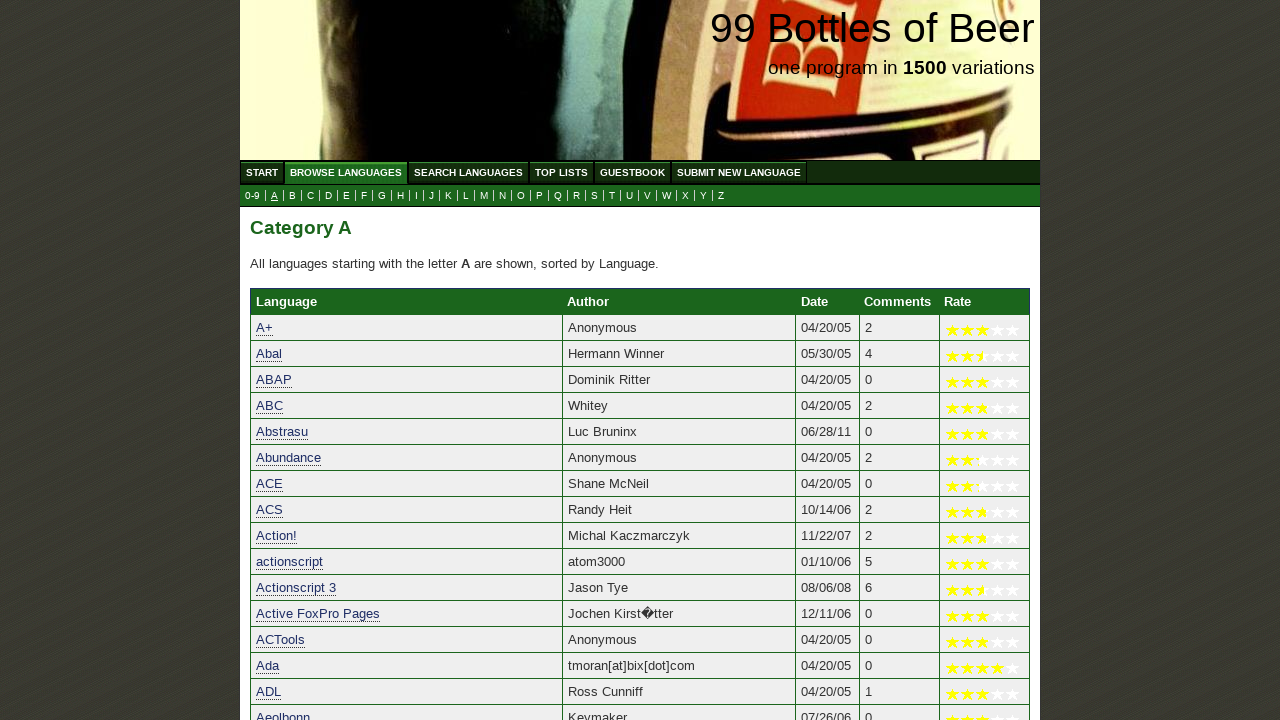

Verified that 'ALClient' starts with letter 'A'
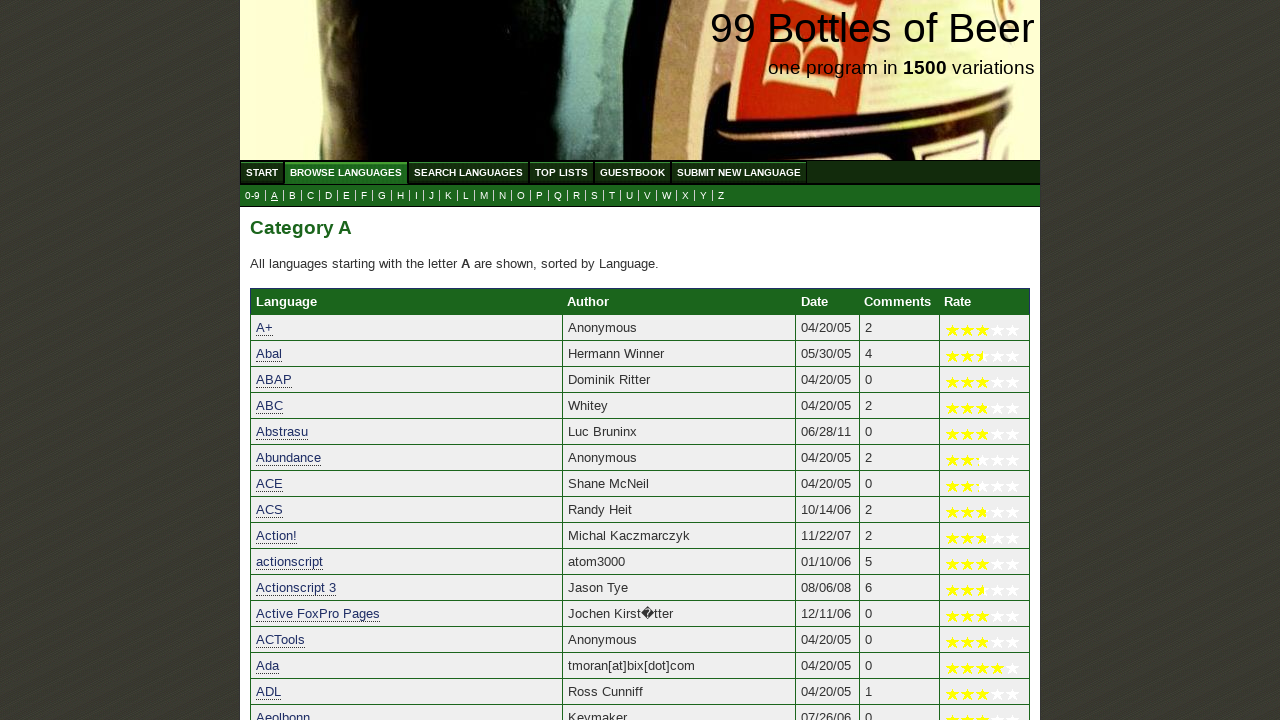

Verified that 'Alef' starts with letter 'A'
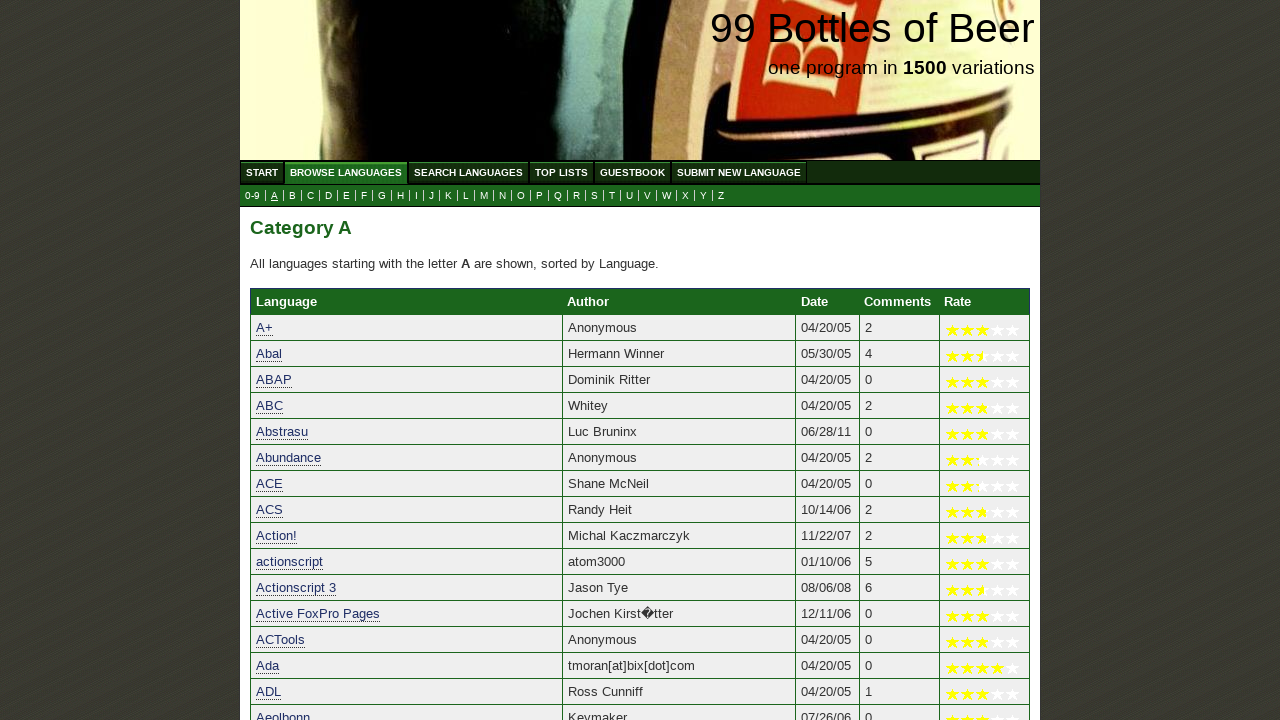

Verified that 'Algae' starts with letter 'A'
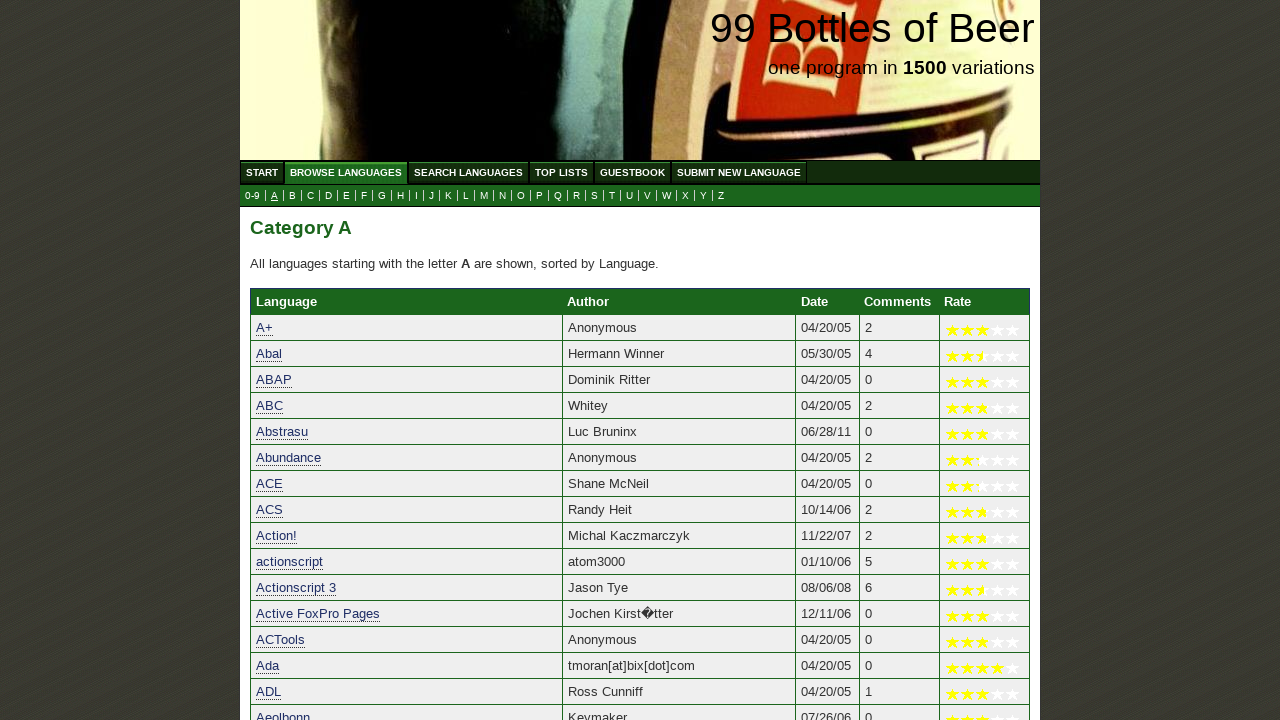

Verified that 'AlgoBox' starts with letter 'A'
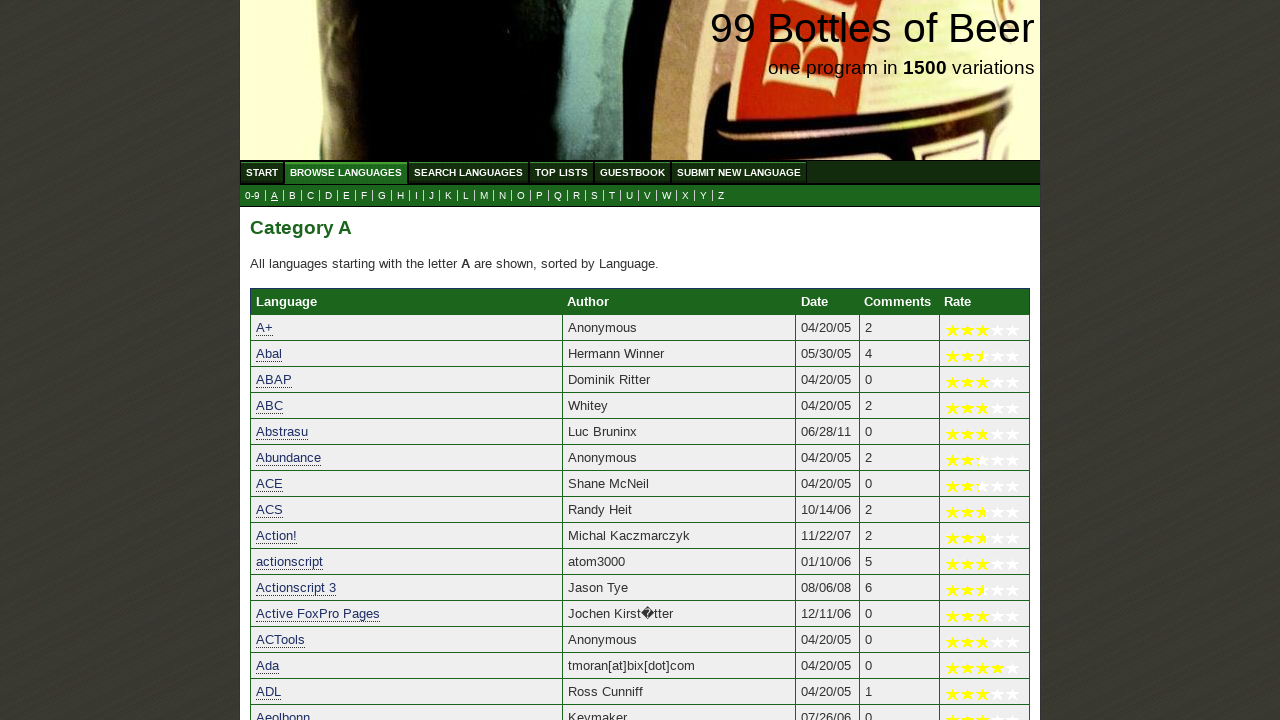

Verified that 'ALGOL 60' starts with letter 'A'
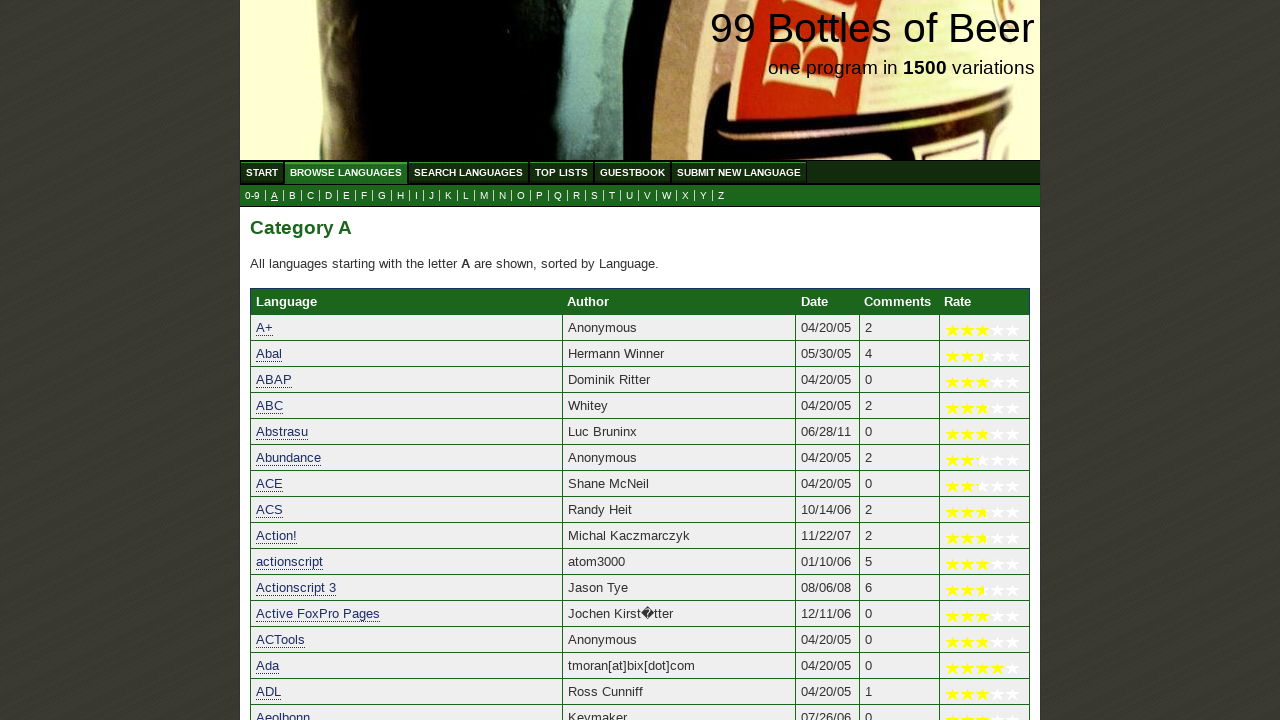

Verified that 'ALGOL 68' starts with letter 'A'
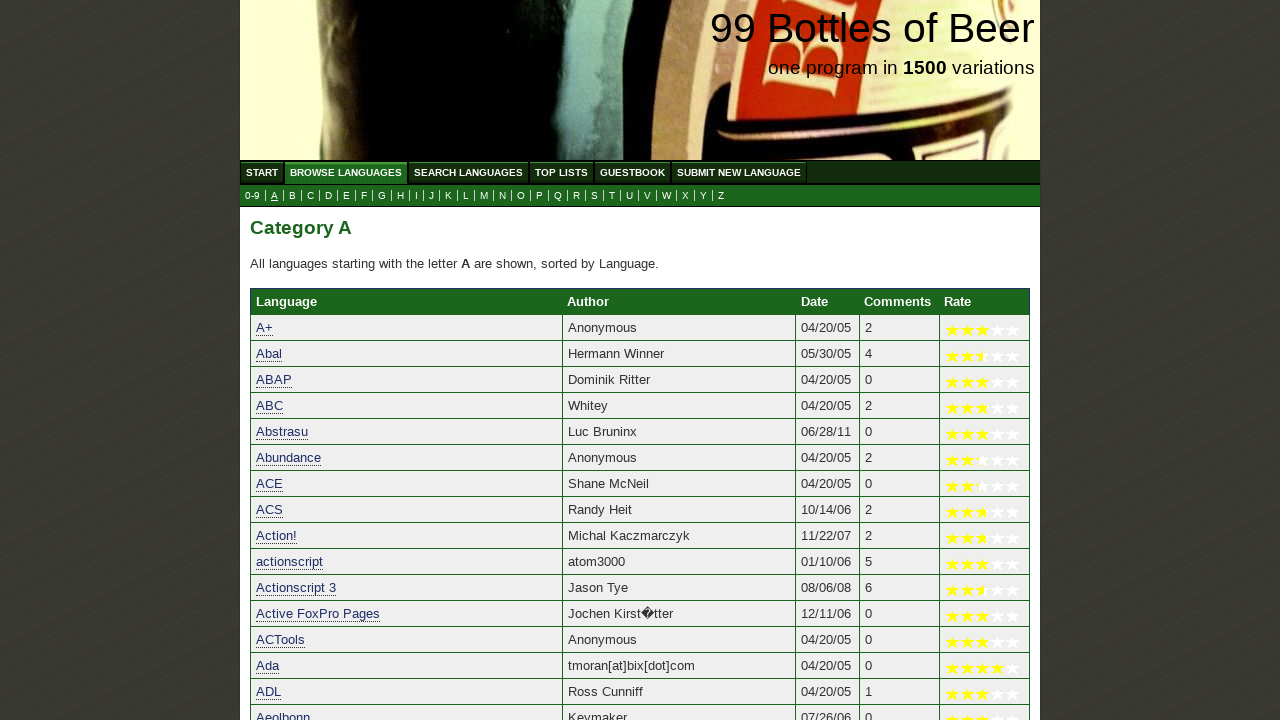

Verified that 'Algol60' starts with letter 'A'
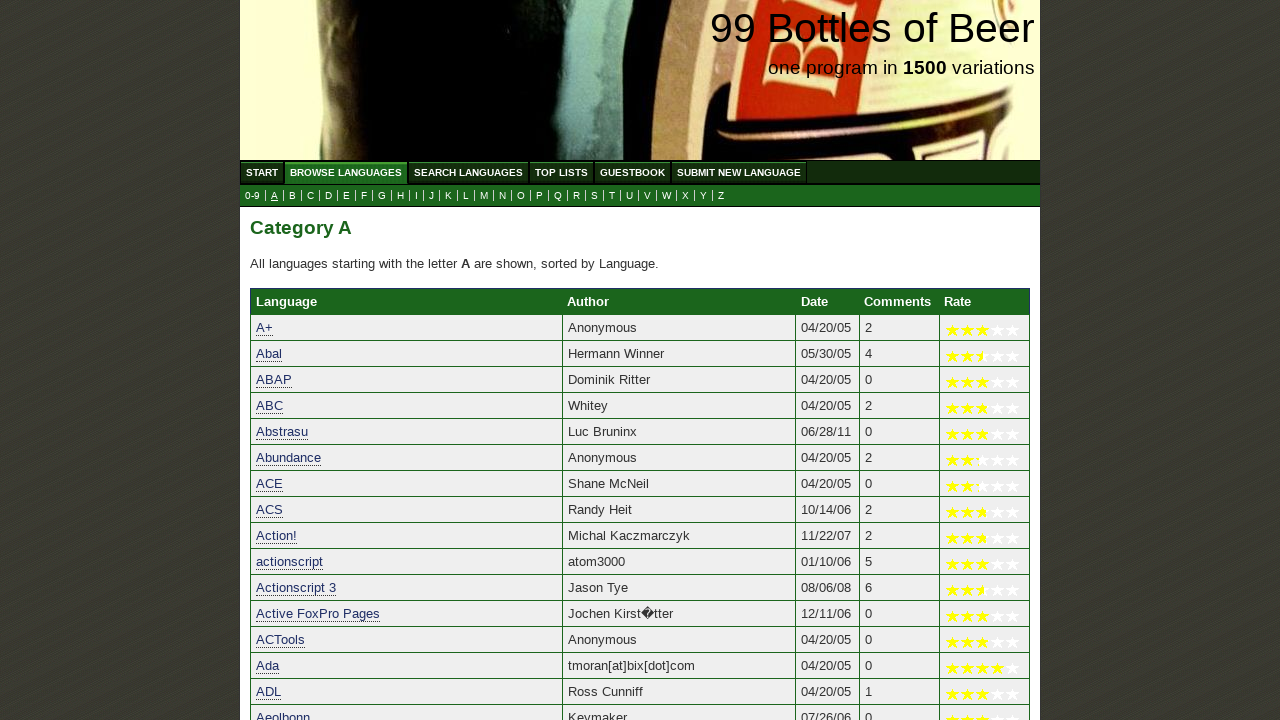

Verified that 'Alice 2.x' starts with letter 'A'
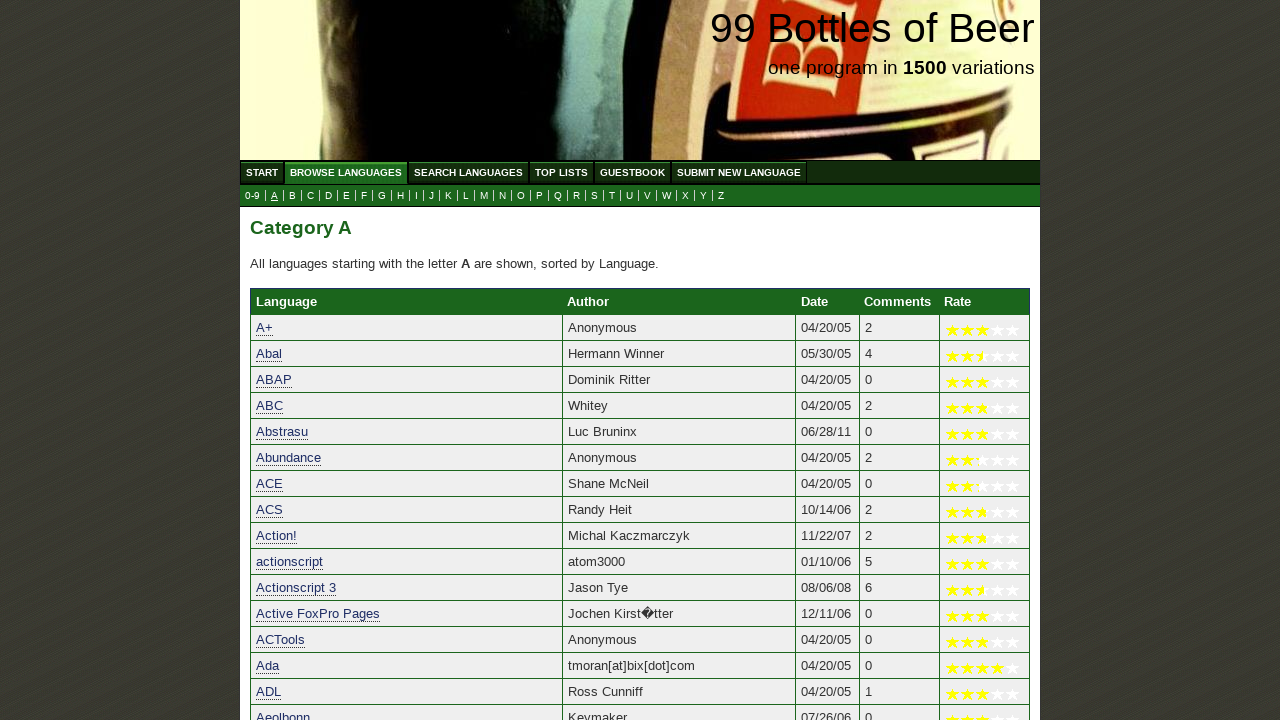

Verified that 'Alice Pascal' starts with letter 'A'
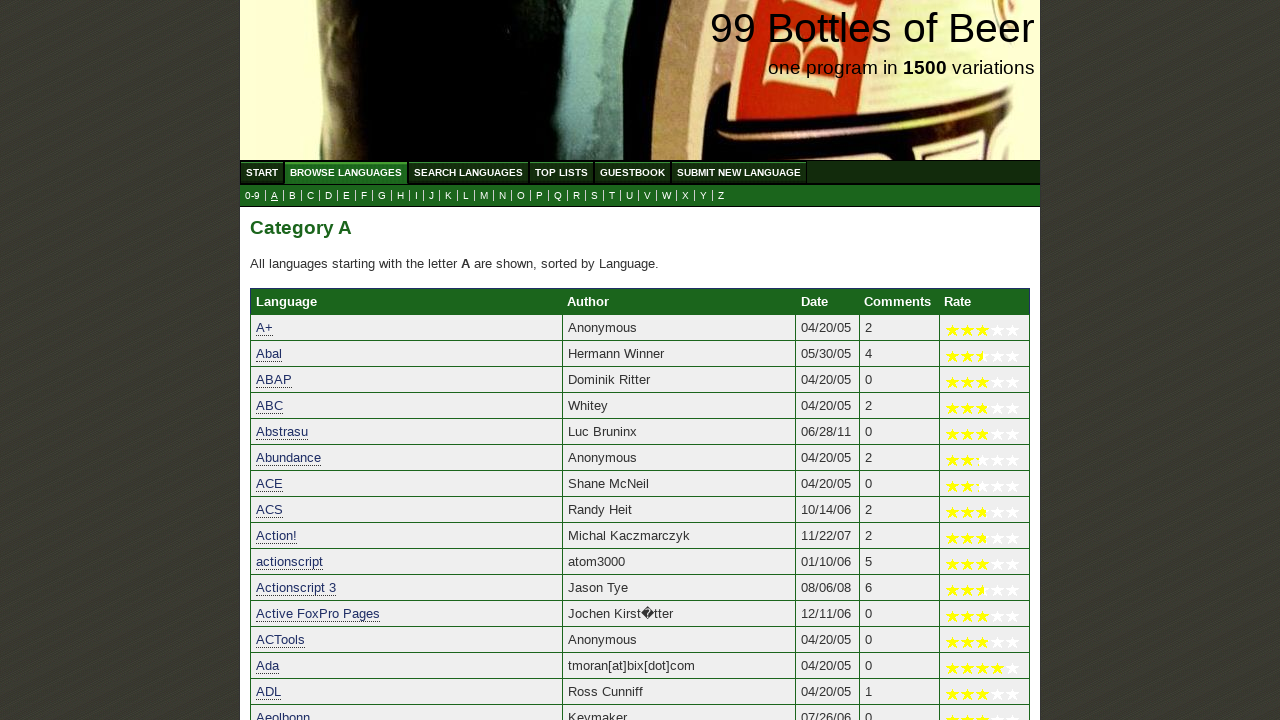

Verified that 'AlPhAbEt' starts with letter 'A'
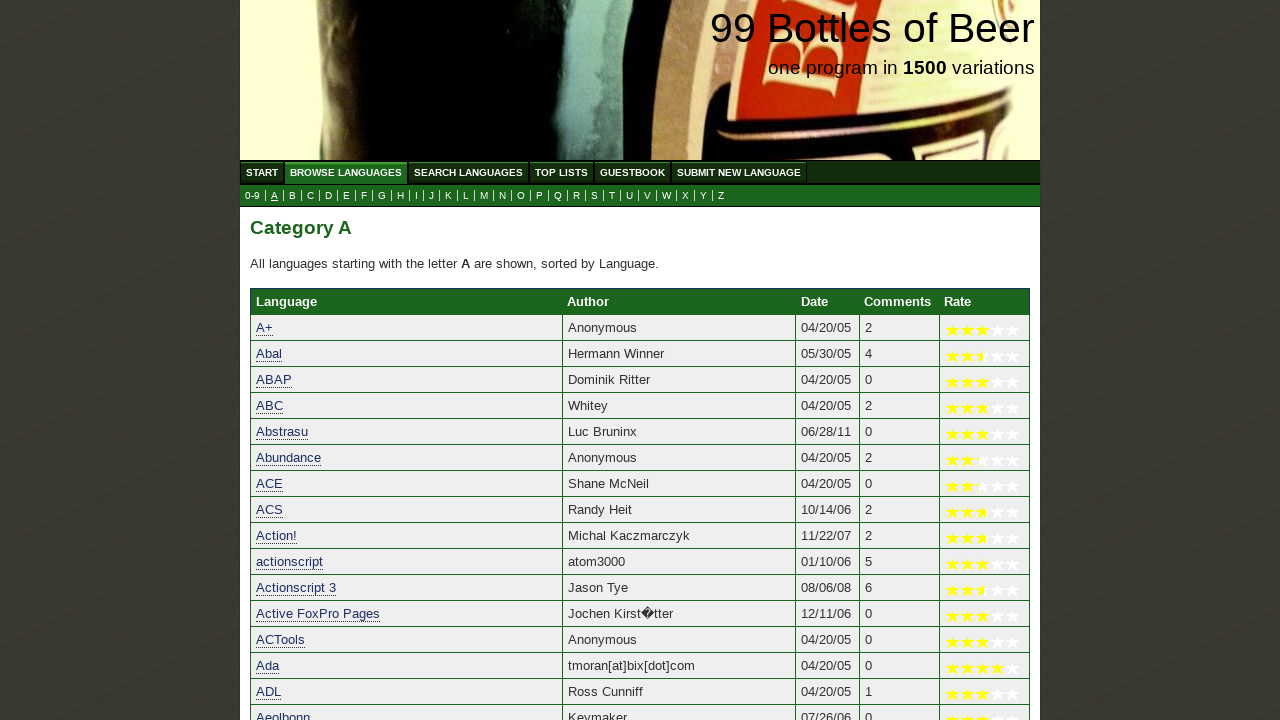

Verified that 'AlphaBeta' starts with letter 'A'
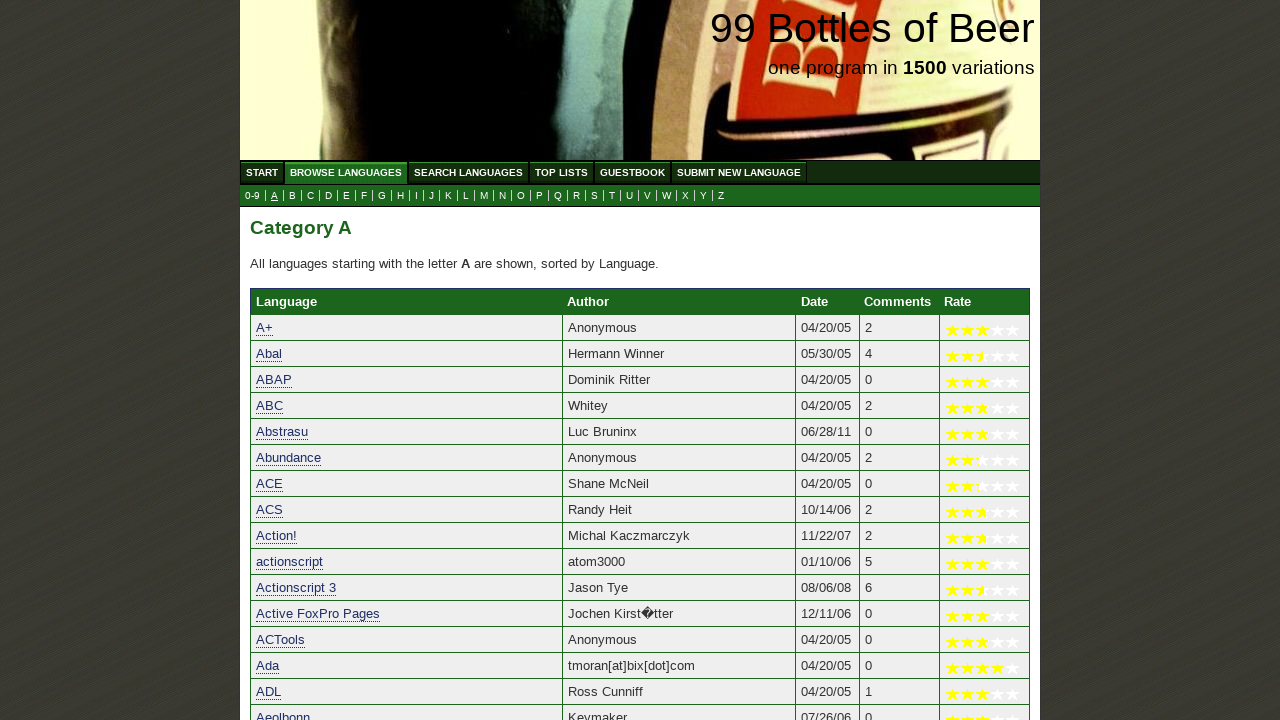

Verified that 'Amanda' starts with letter 'A'
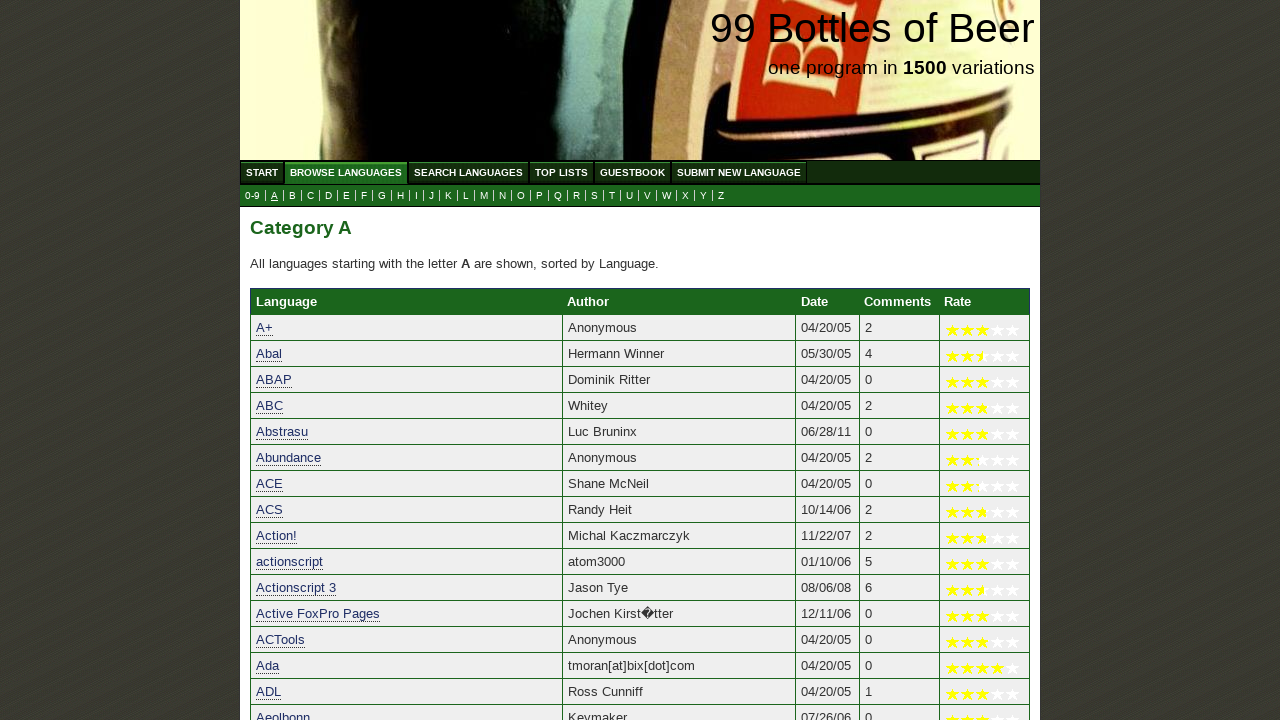

Verified that 'Amber for parrot' starts with letter 'A'
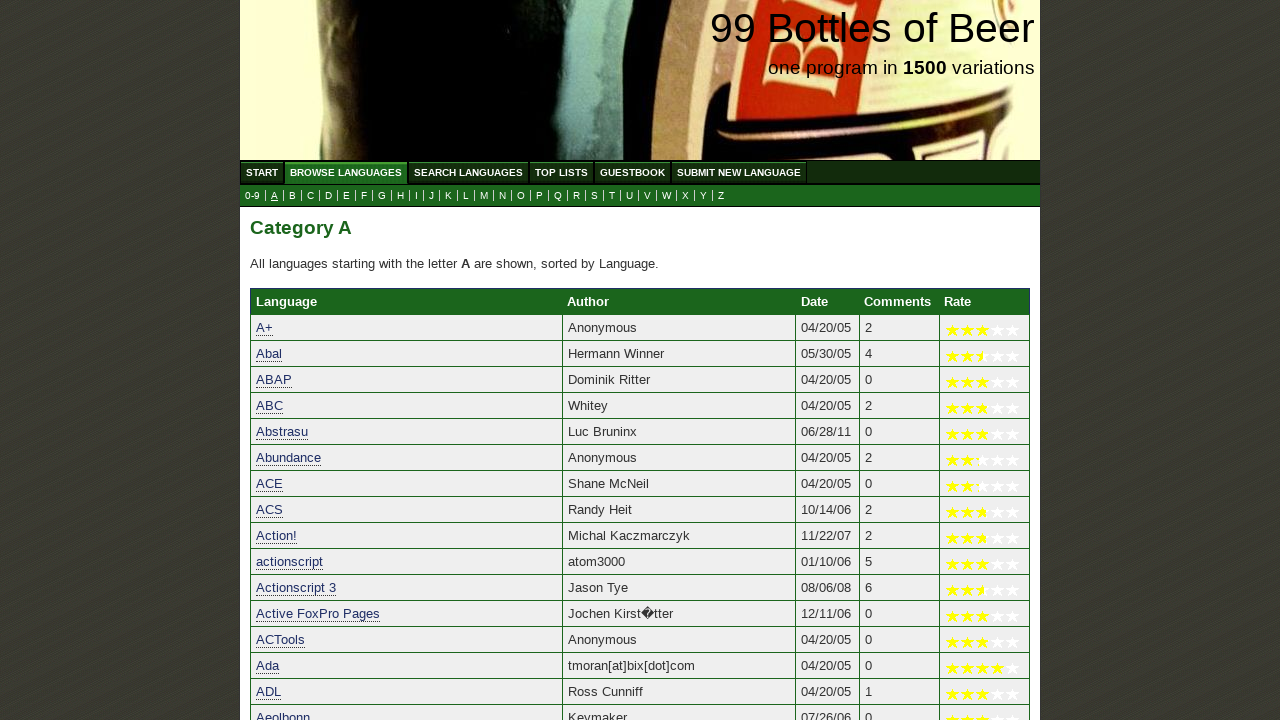

Verified that 'Amiga Shellscript' starts with letter 'A'
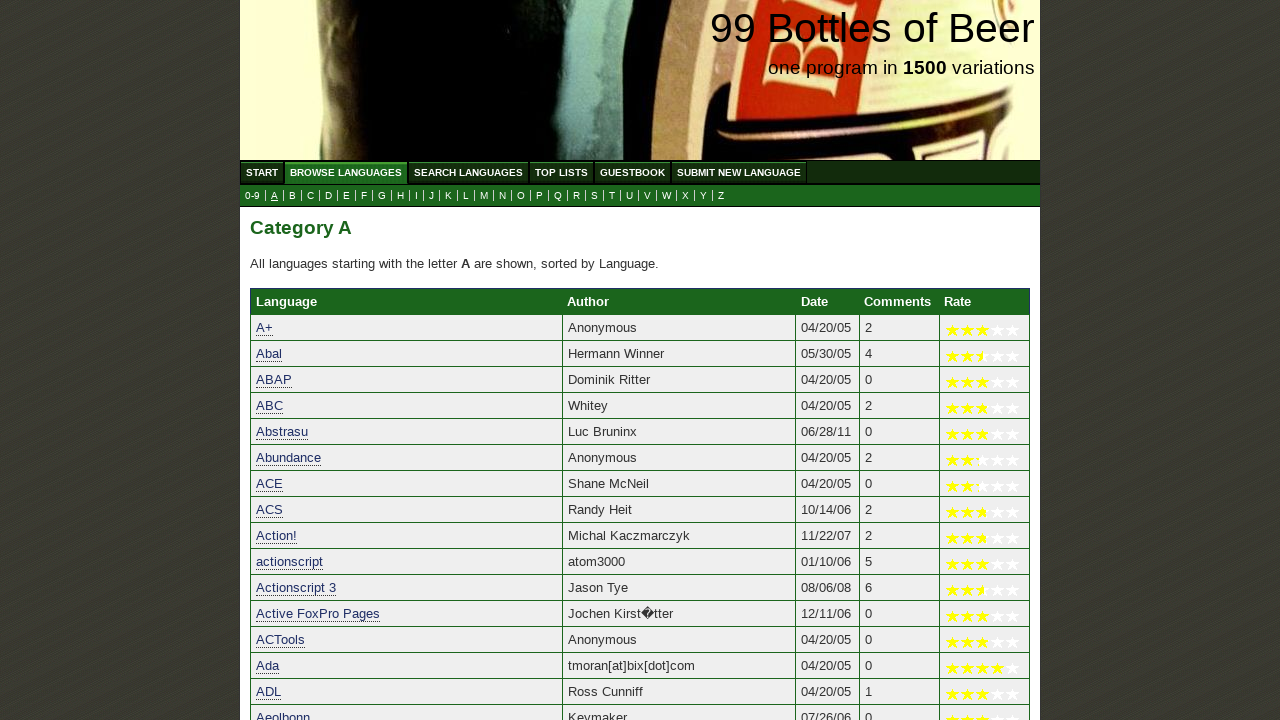

Verified that 'AmigaE' starts with letter 'A'
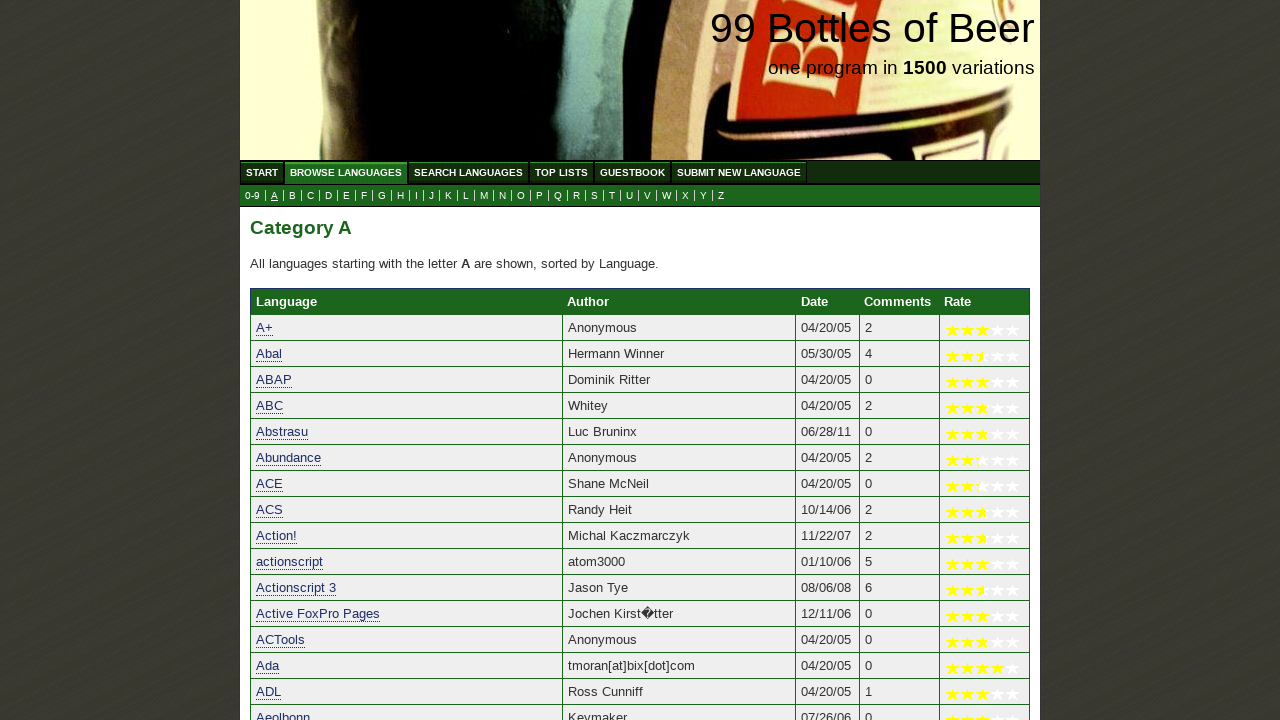

Verified that 'AML' starts with letter 'A'
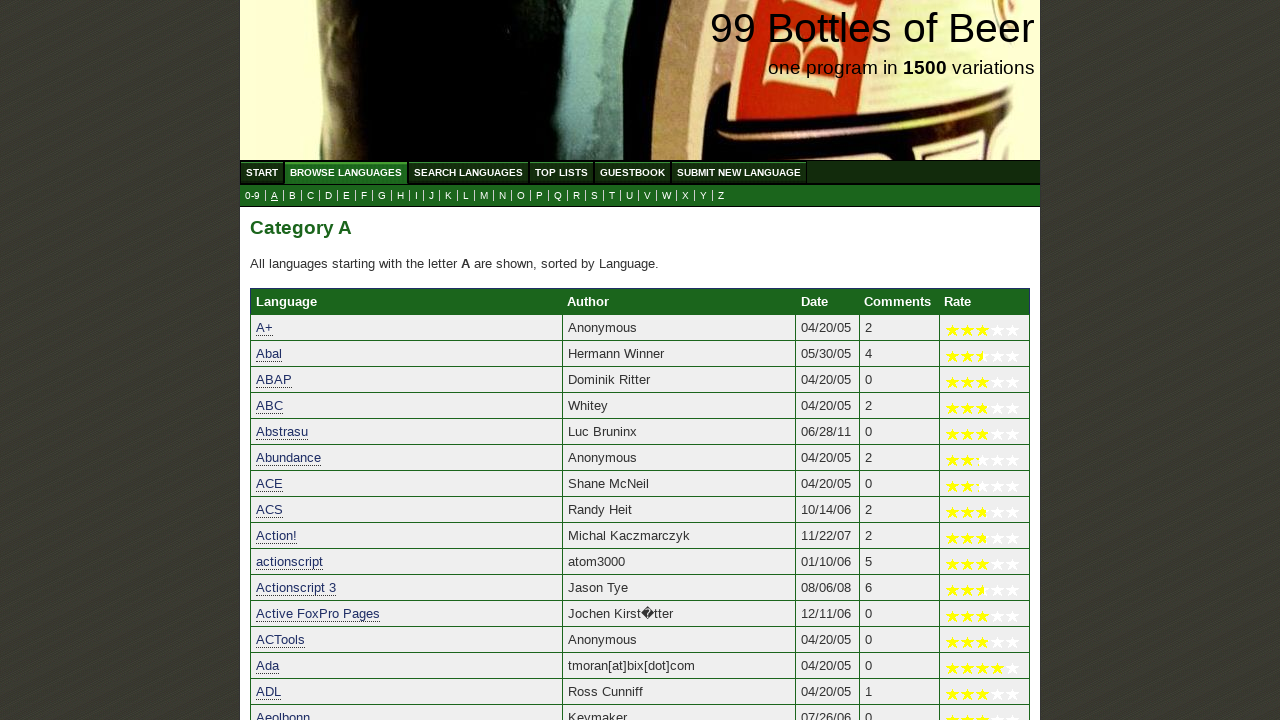

Verified that 'AMOS Professional' starts with letter 'A'
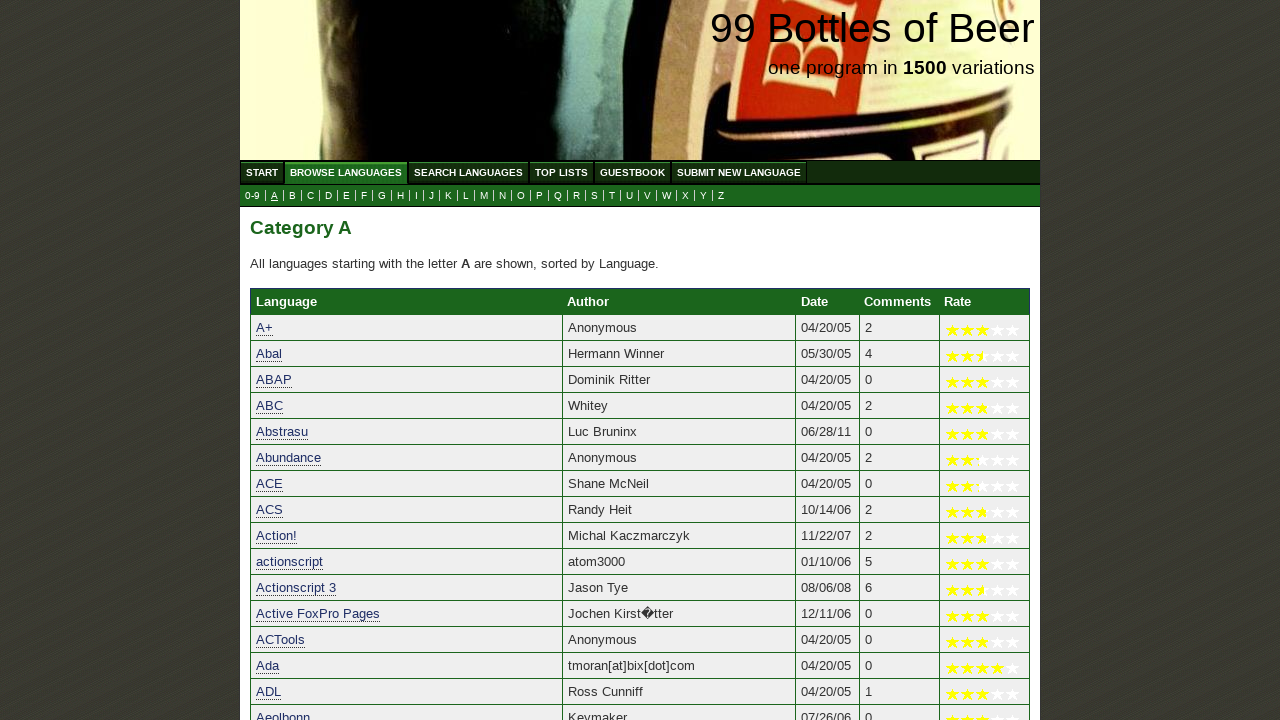

Verified that 'Anduril' starts with letter 'A'
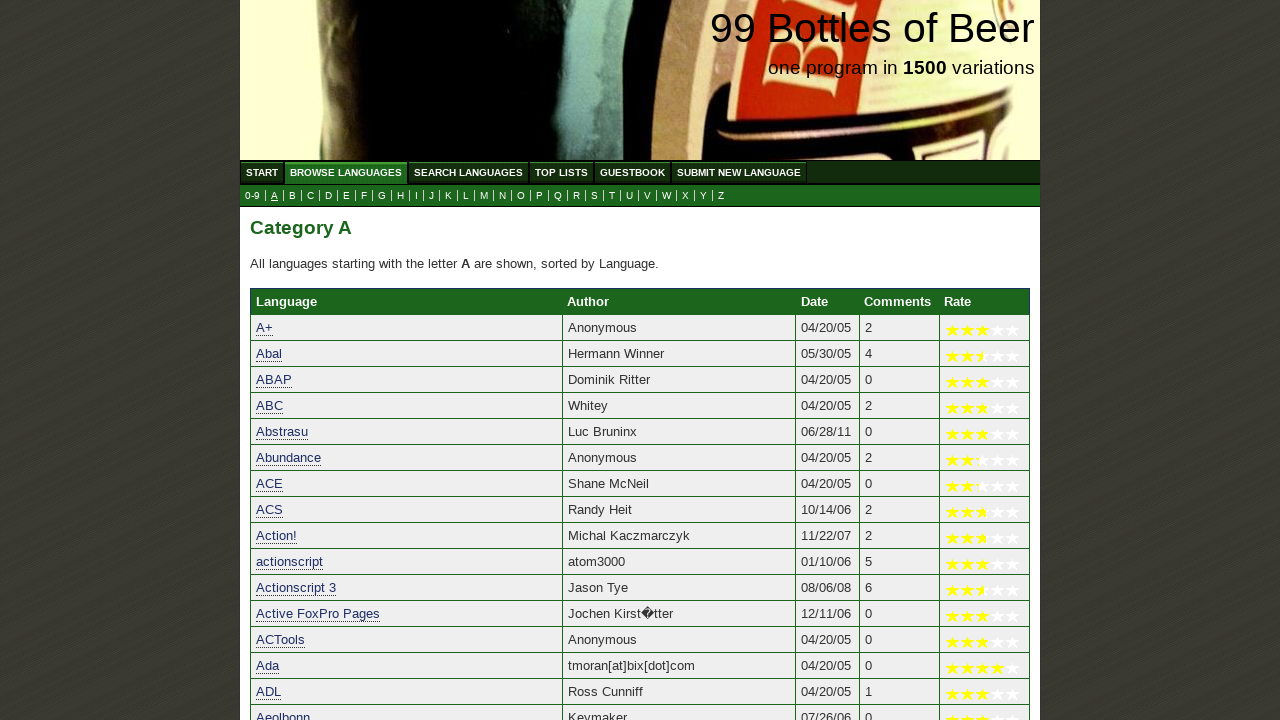

Verified that 'Ant' starts with letter 'A'
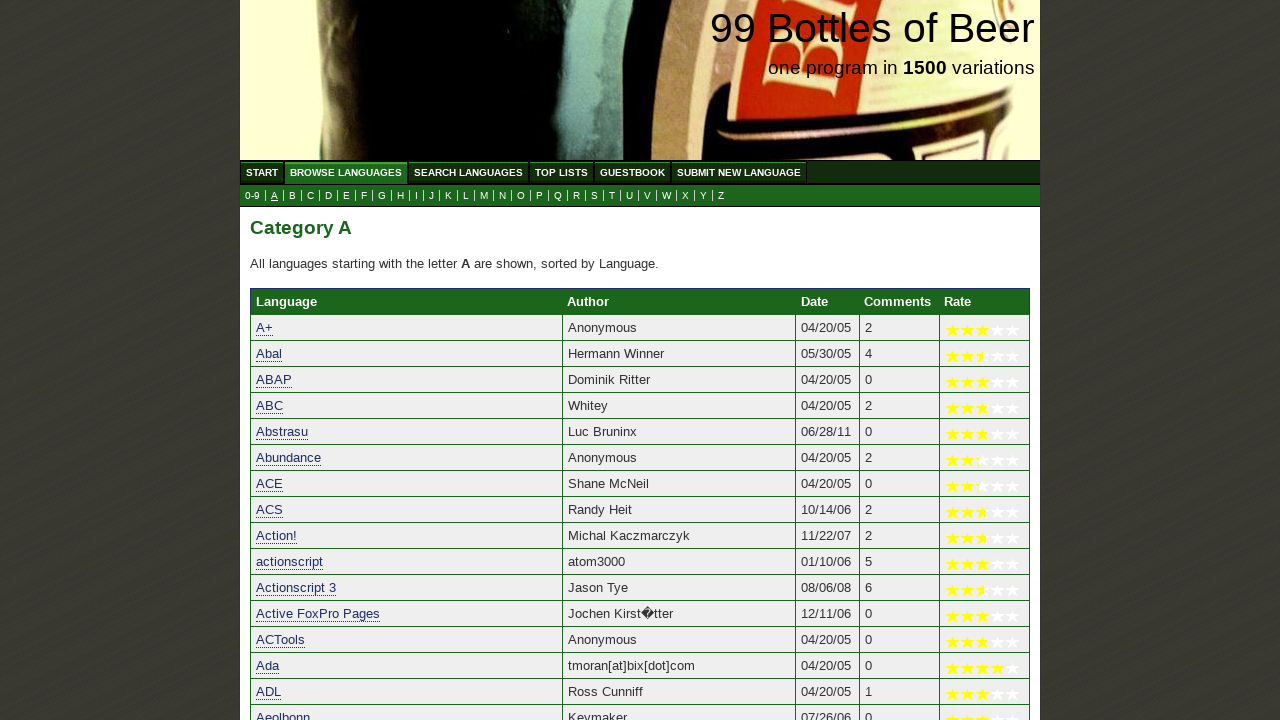

Verified that 'Anubis' starts with letter 'A'
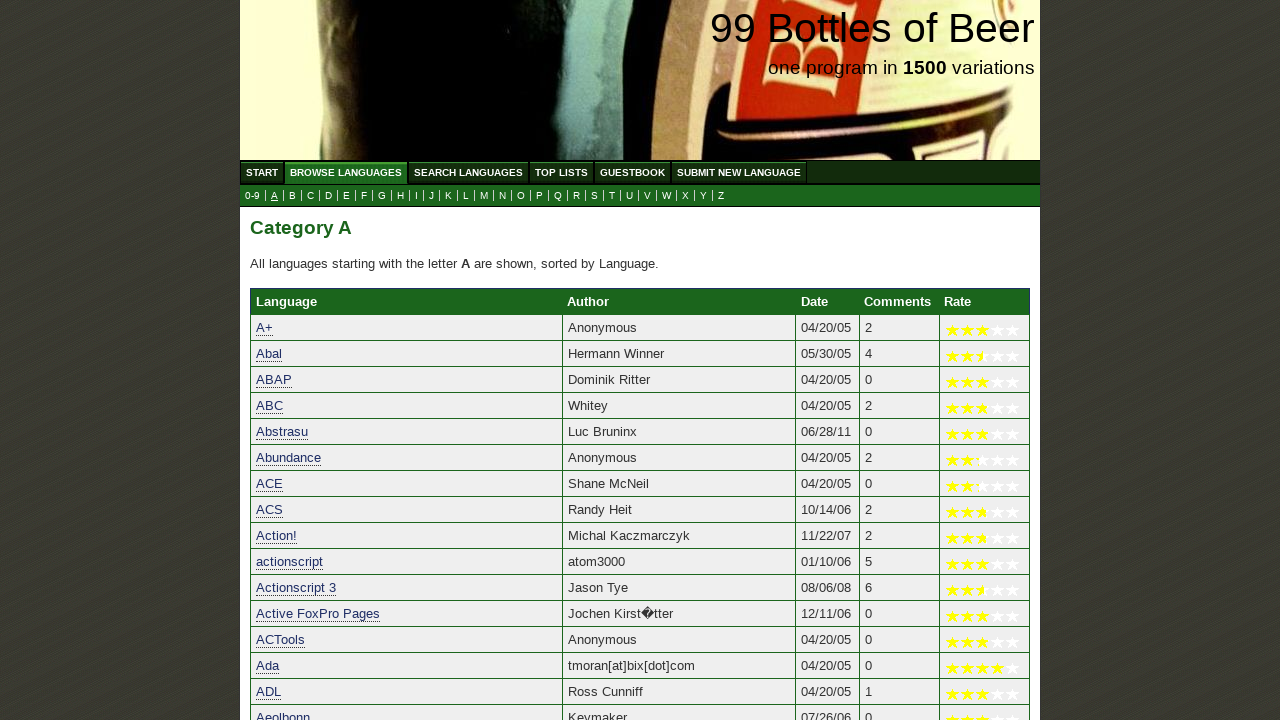

Verified that 'ao' starts with letter 'A'
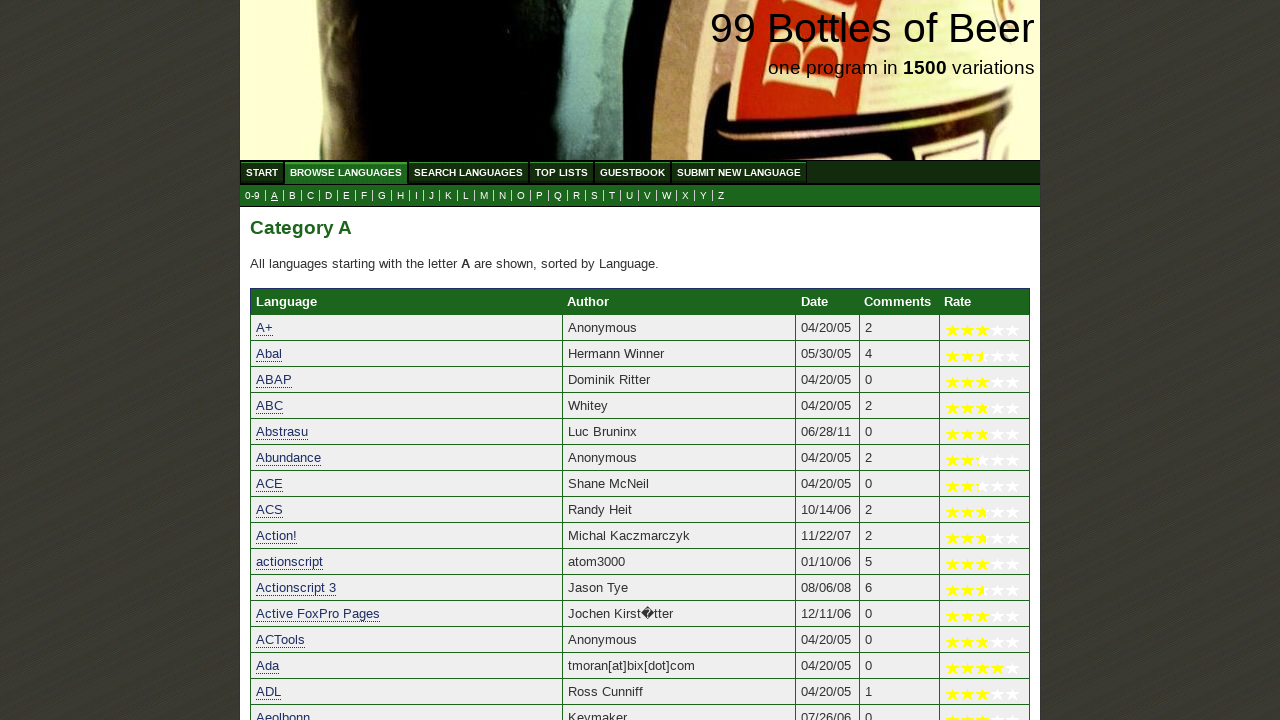

Verified that 'AOS/VS (32bit CLI)' starts with letter 'A'
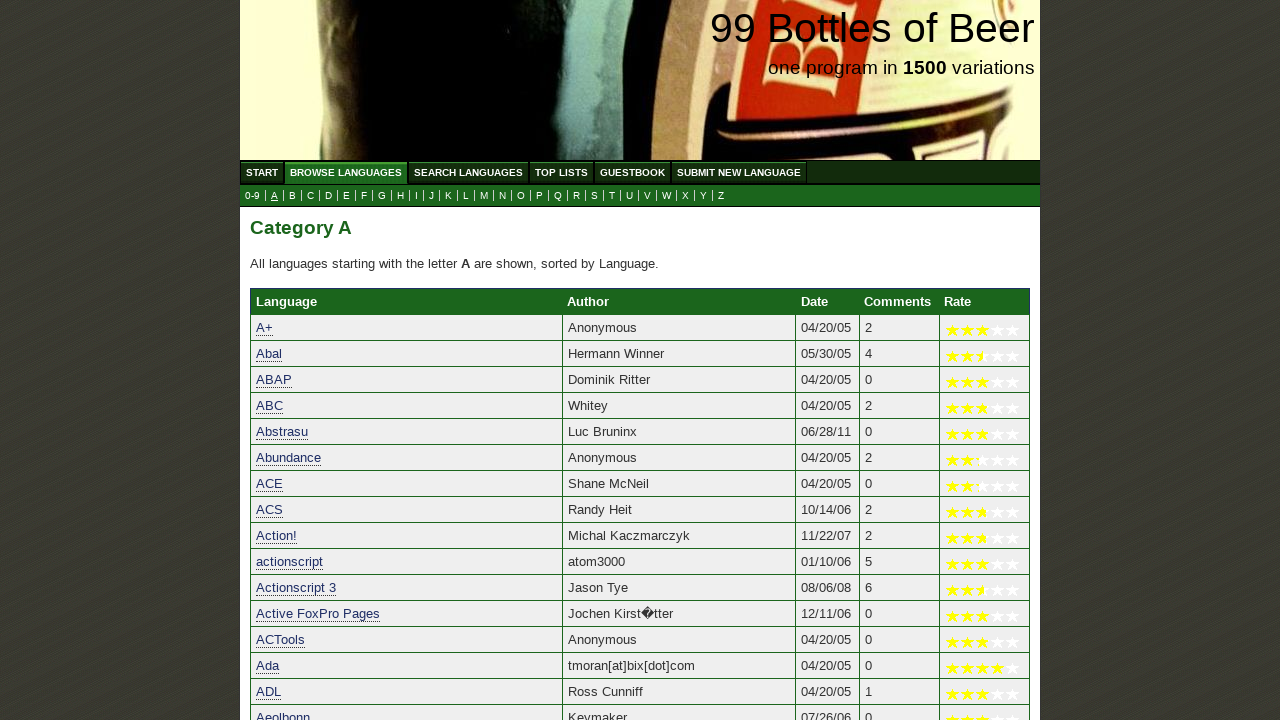

Verified that 'Apache (Server Side Includes)' starts with letter 'A'
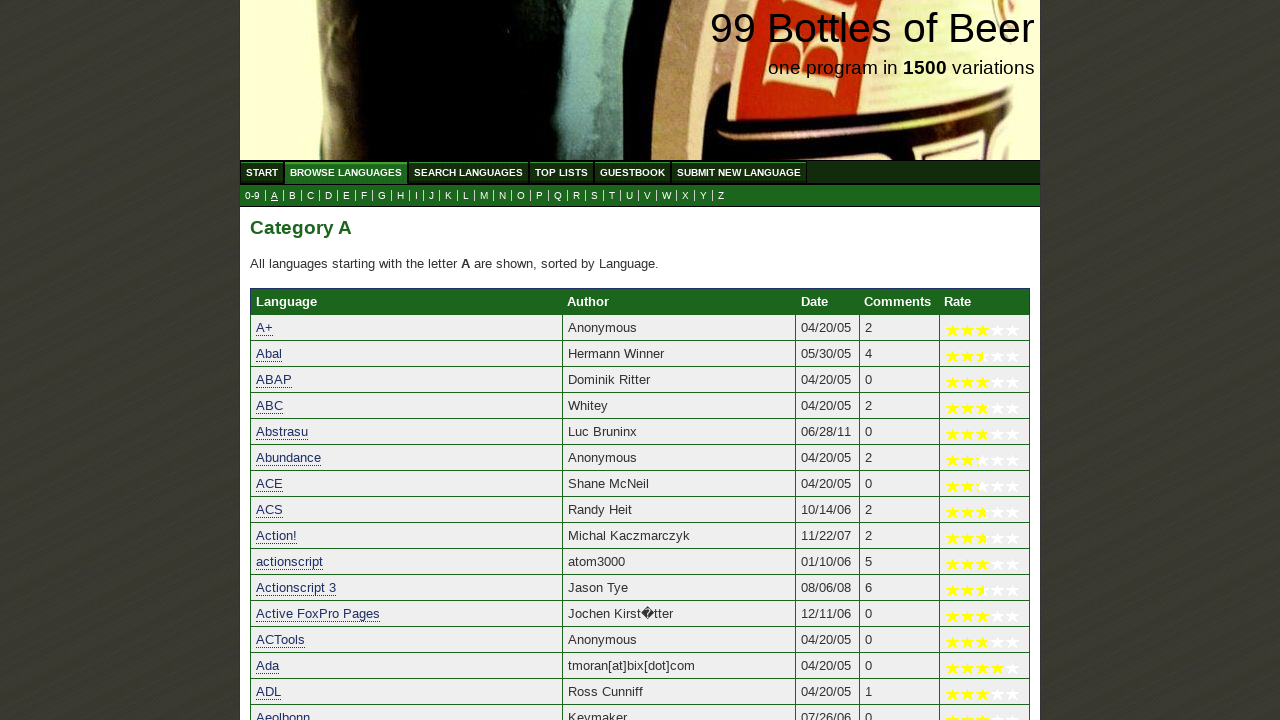

Verified that 'APL' starts with letter 'A'
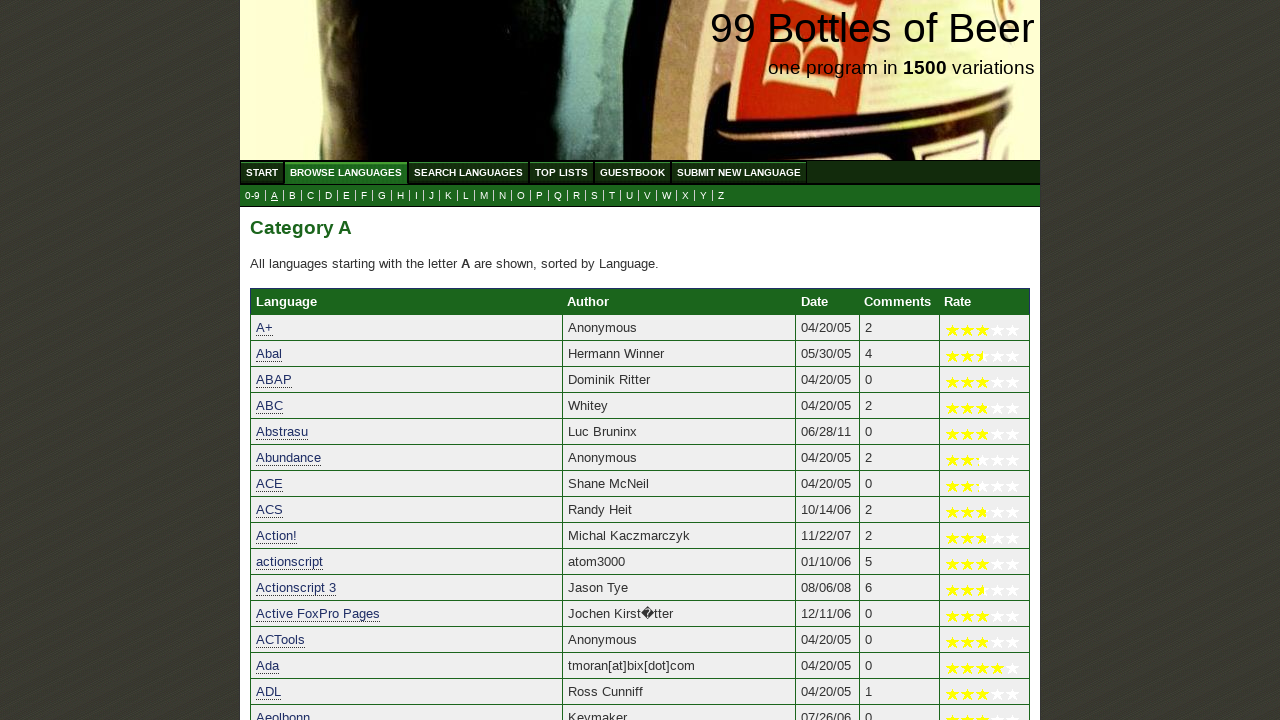

Verified that 'apple 1 basic' starts with letter 'A'
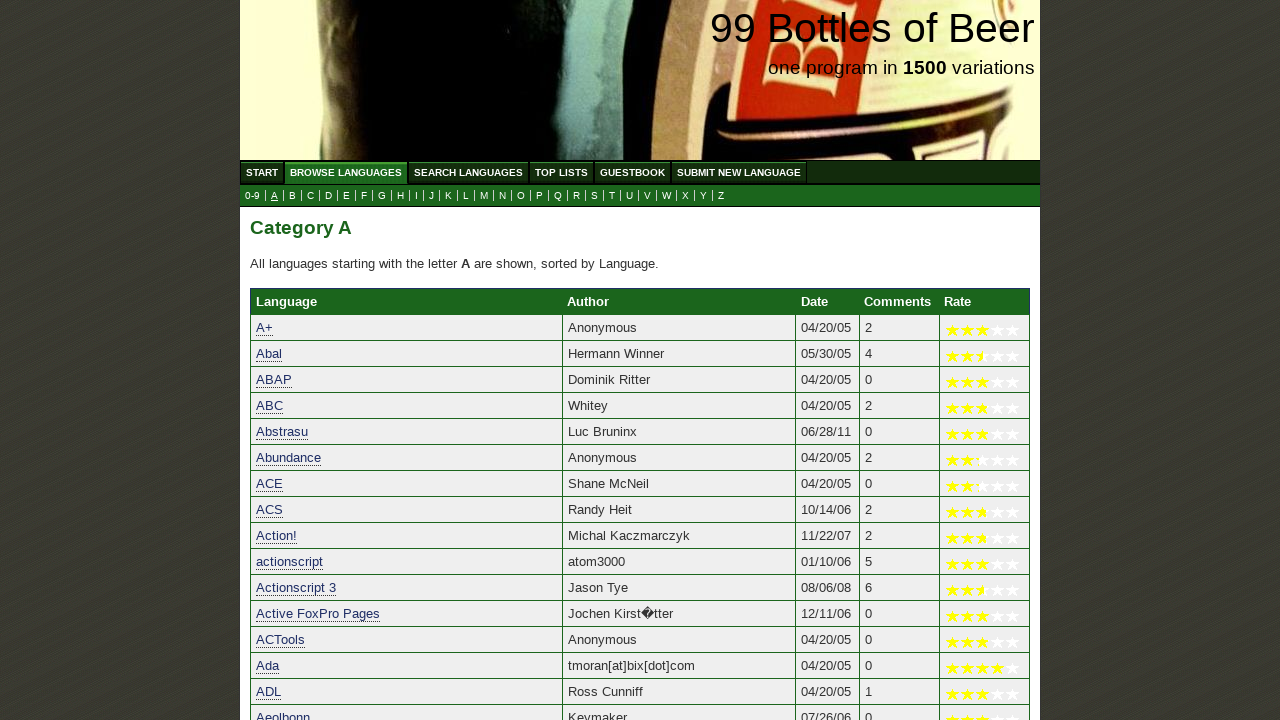

Verified that 'Apple IIe Basic' starts with letter 'A'
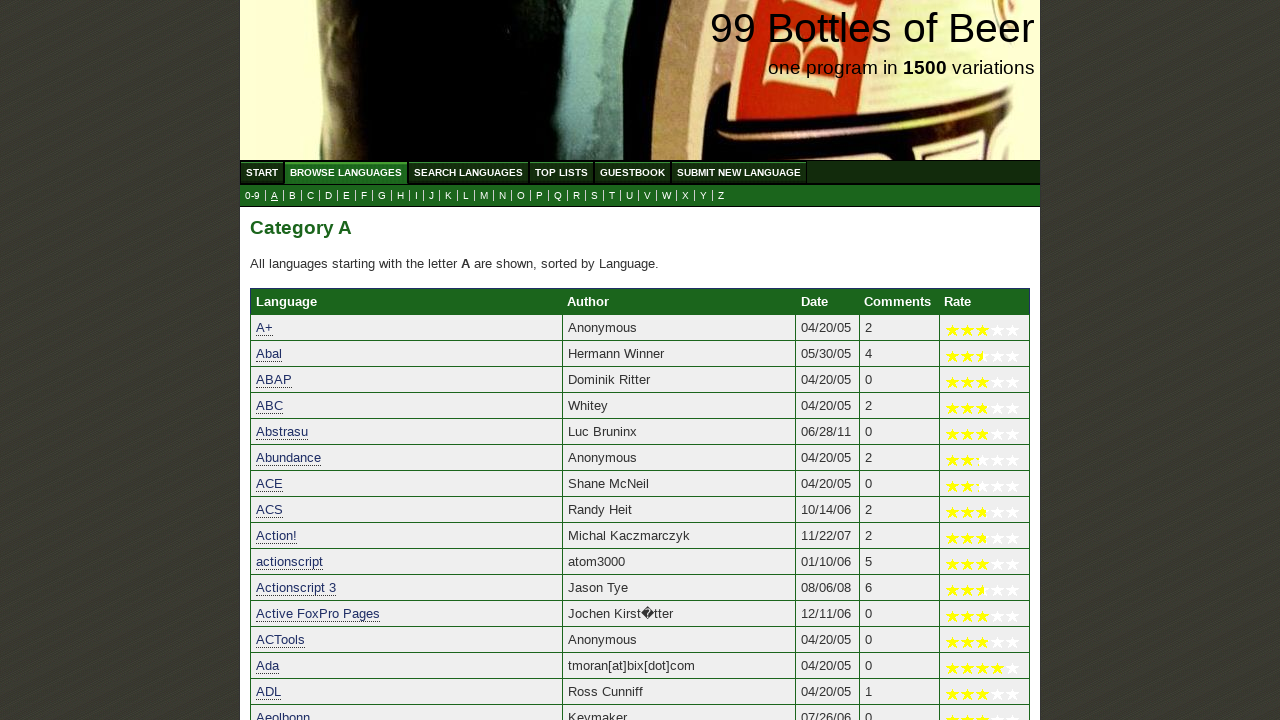

Verified that 'Apple Script' starts with letter 'A'
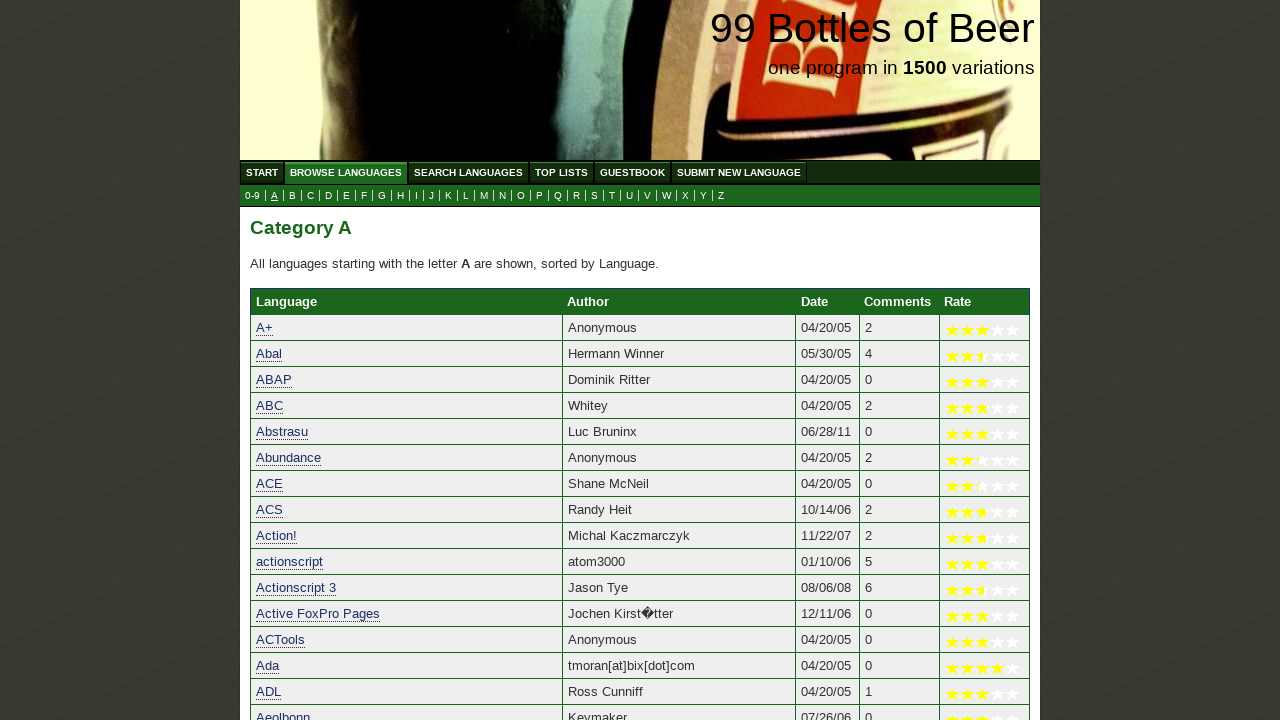

Verified that 'Apple ][+ machine language' starts with letter 'A'
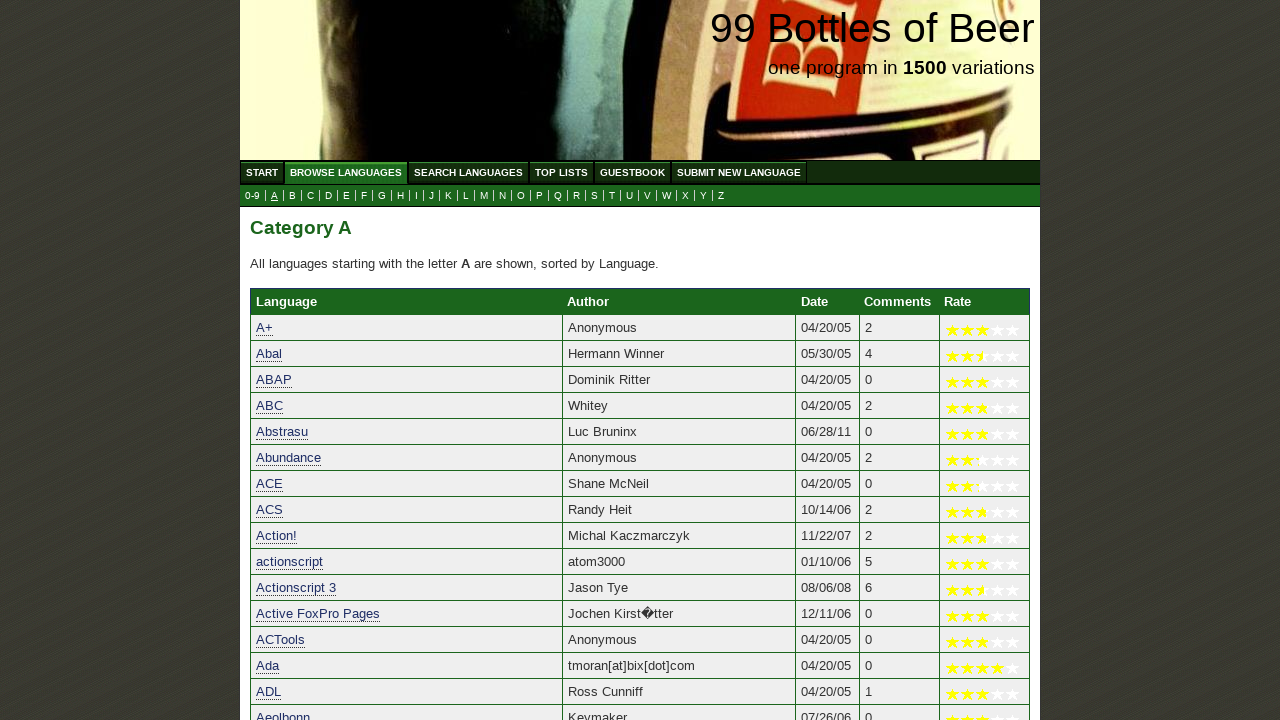

Verified that 'AppleSoft' starts with letter 'A'
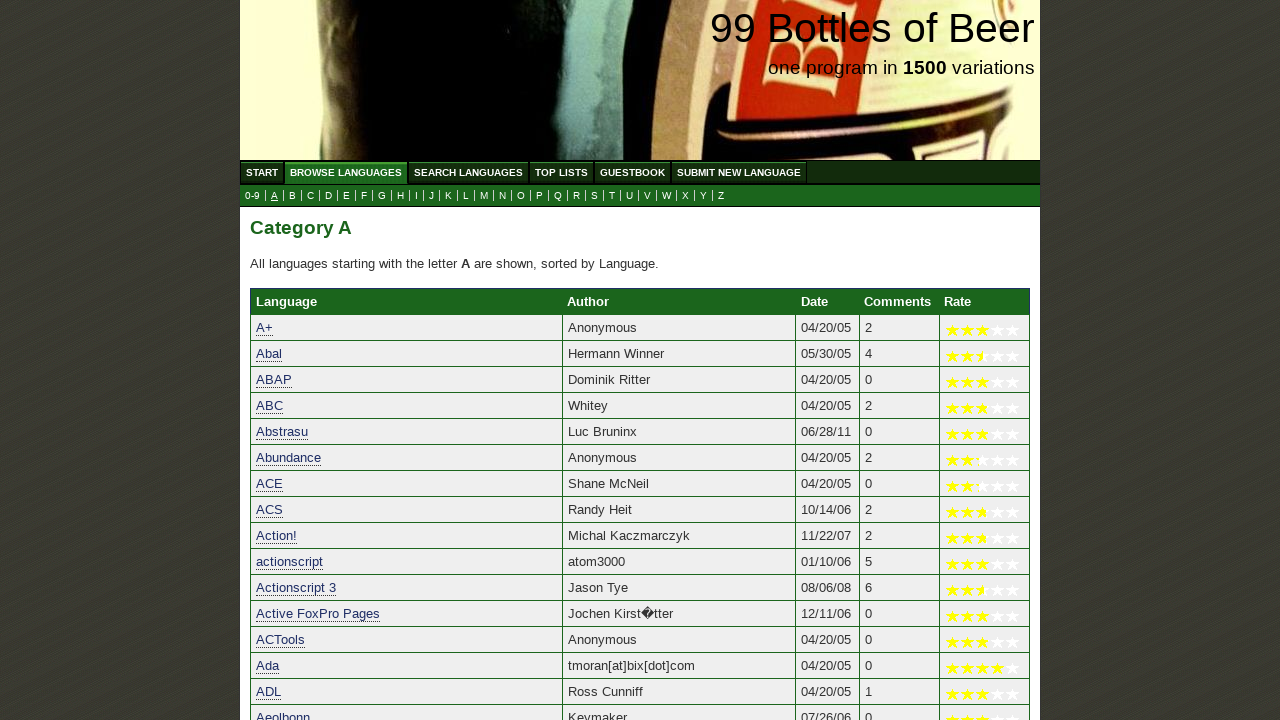

Verified that 'Applesoft Basic' starts with letter 'A'
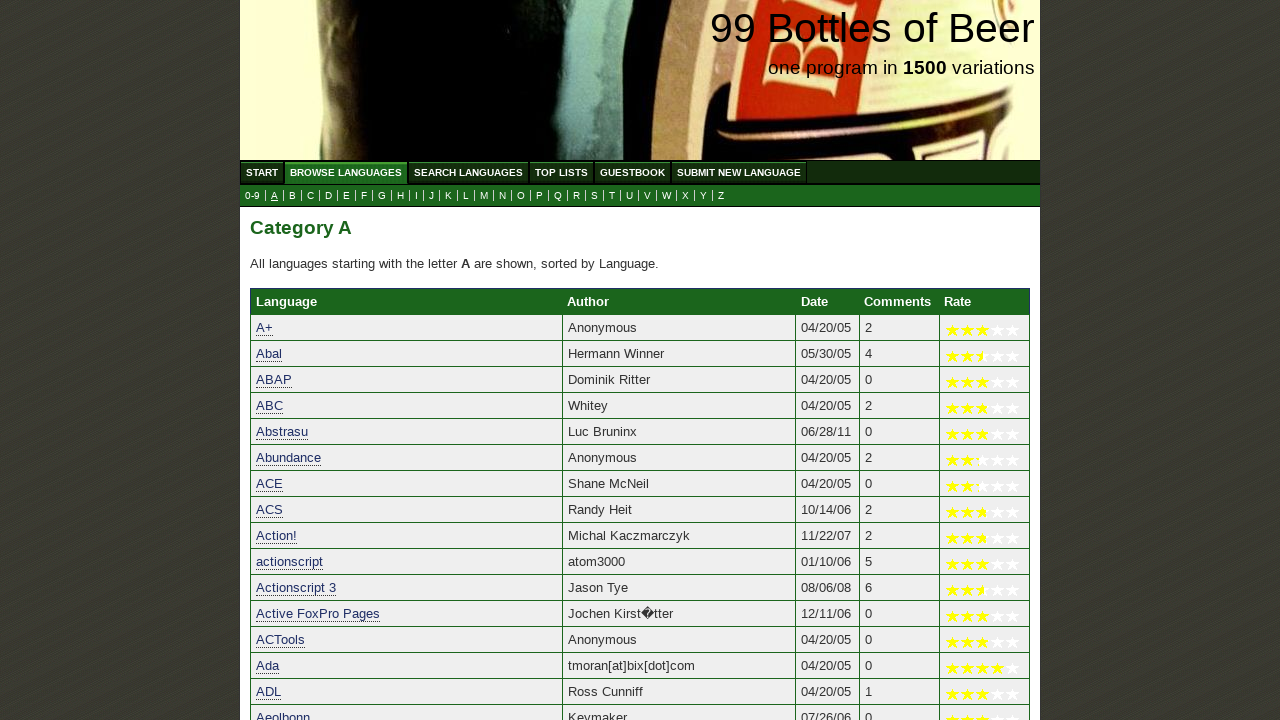

Verified that 'APPX ILF' starts with letter 'A'
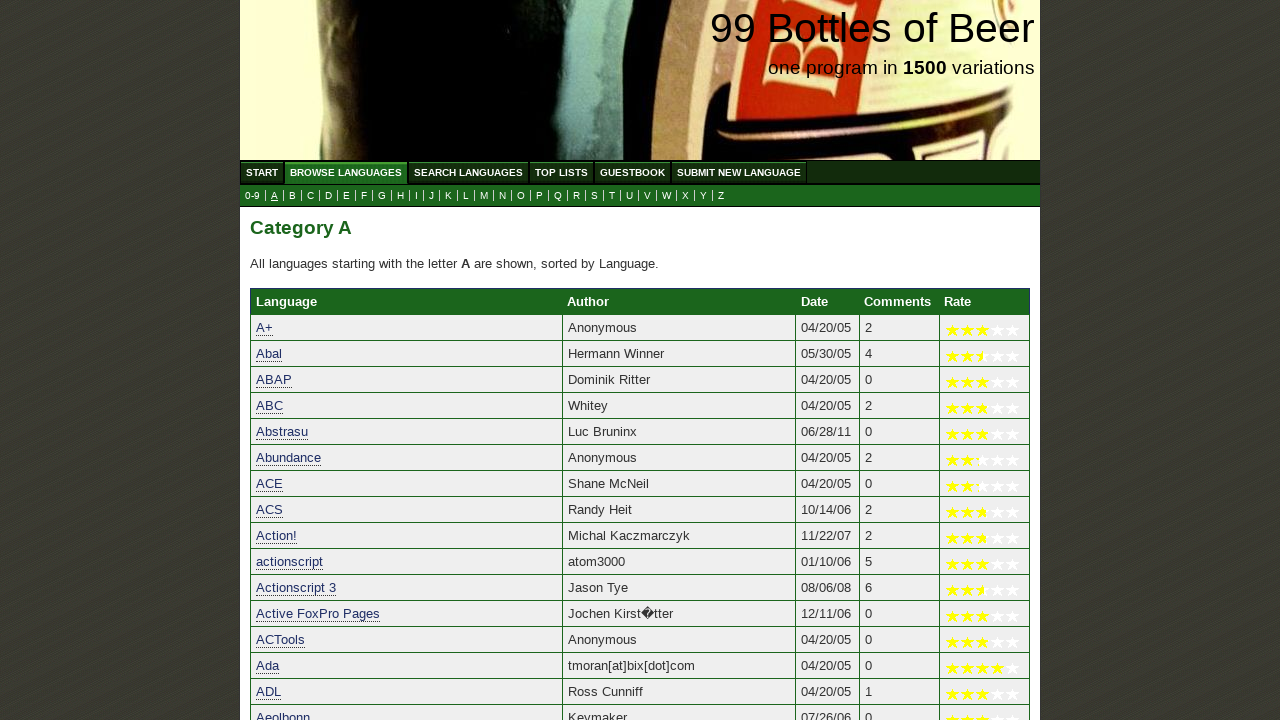

Verified that 'April' starts with letter 'A'
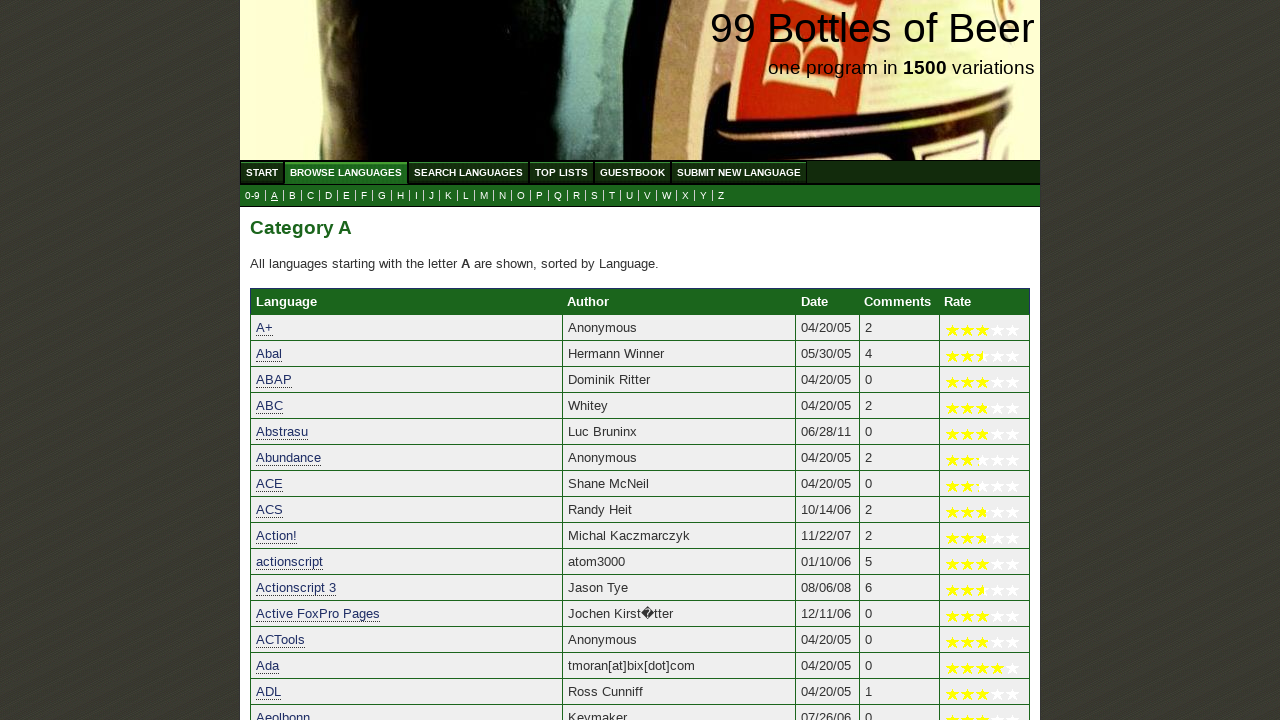

Verified that 'Arc' starts with letter 'A'
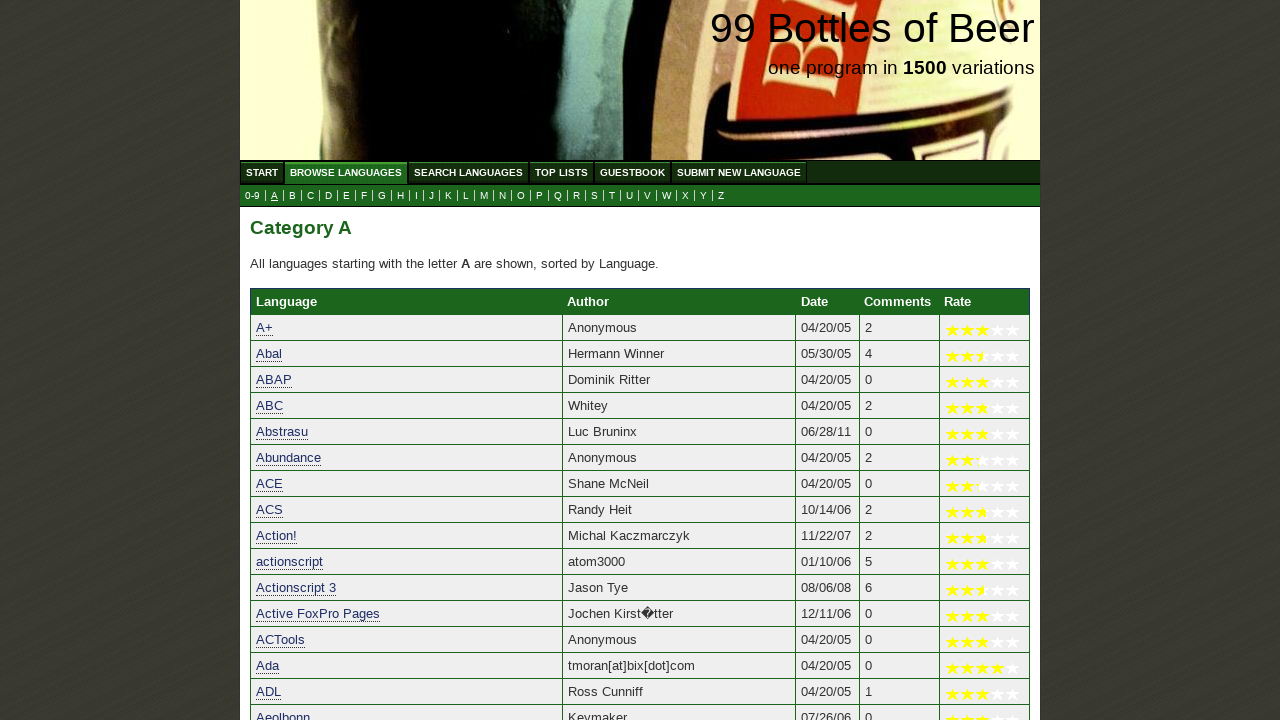

Verified that 'ARexx' starts with letter 'A'
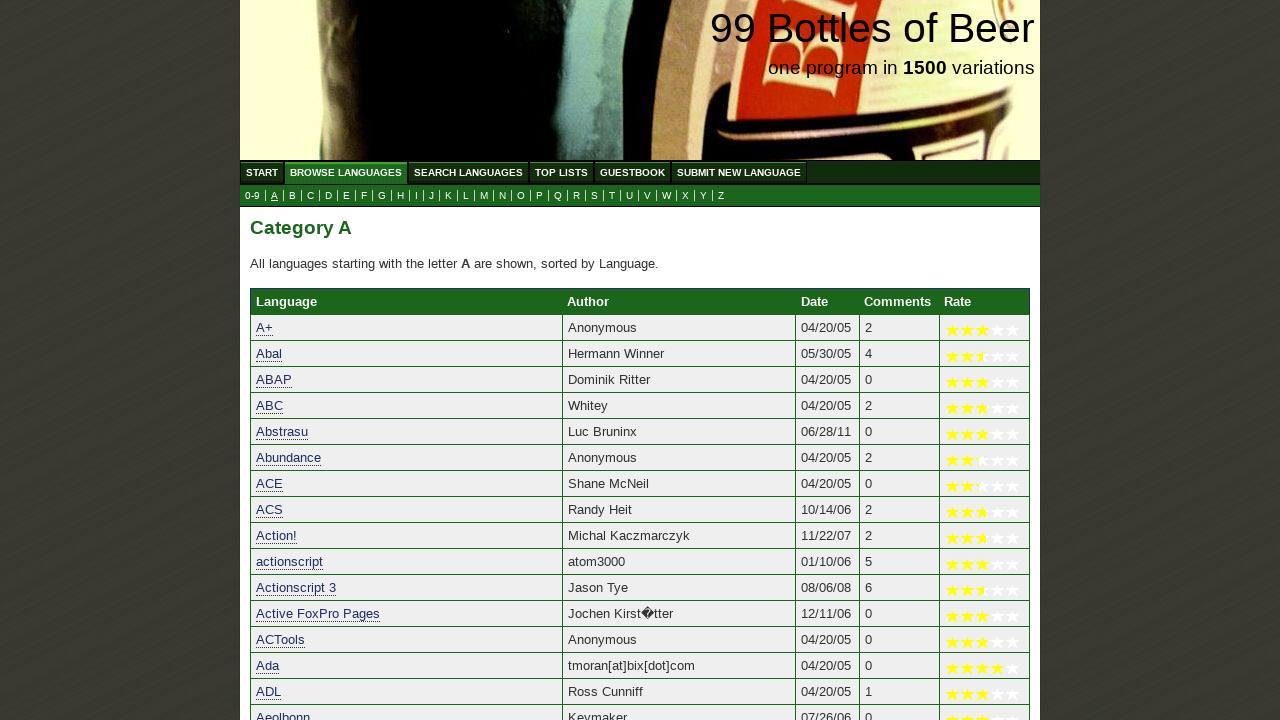

Verified that 'Argh!' starts with letter 'A'
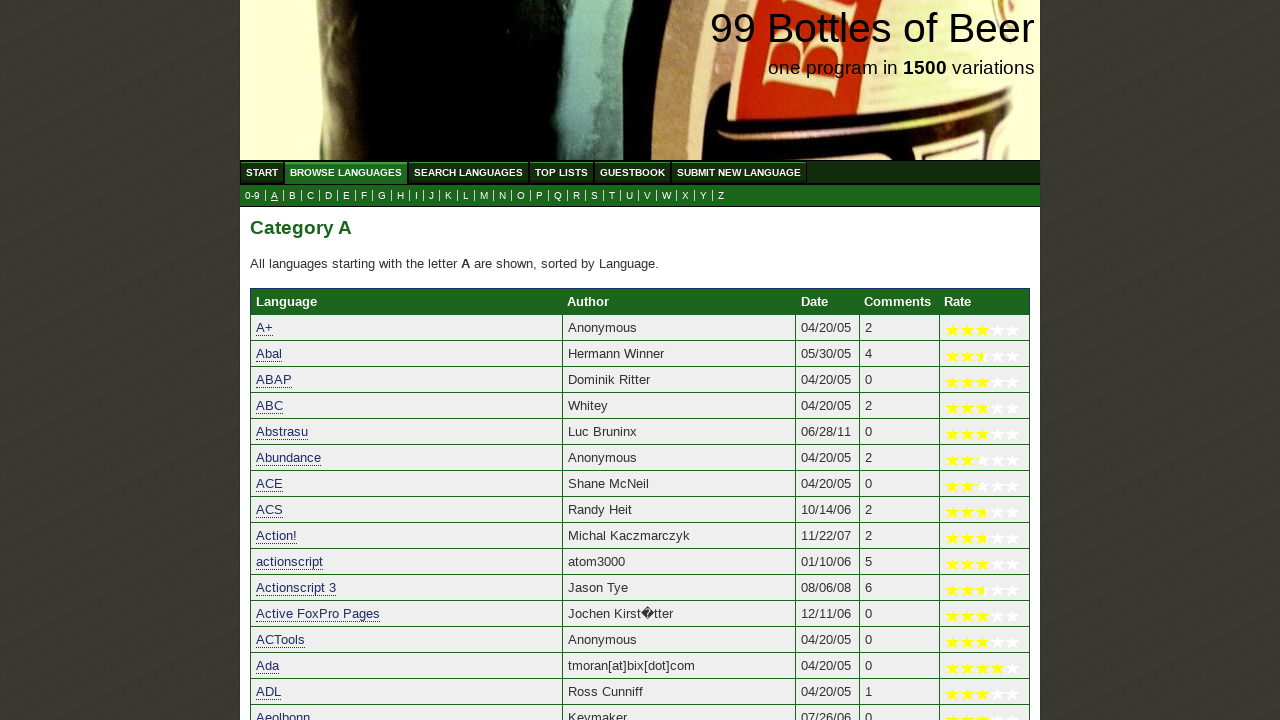

Verified that 'ArrowLISP' starts with letter 'A'
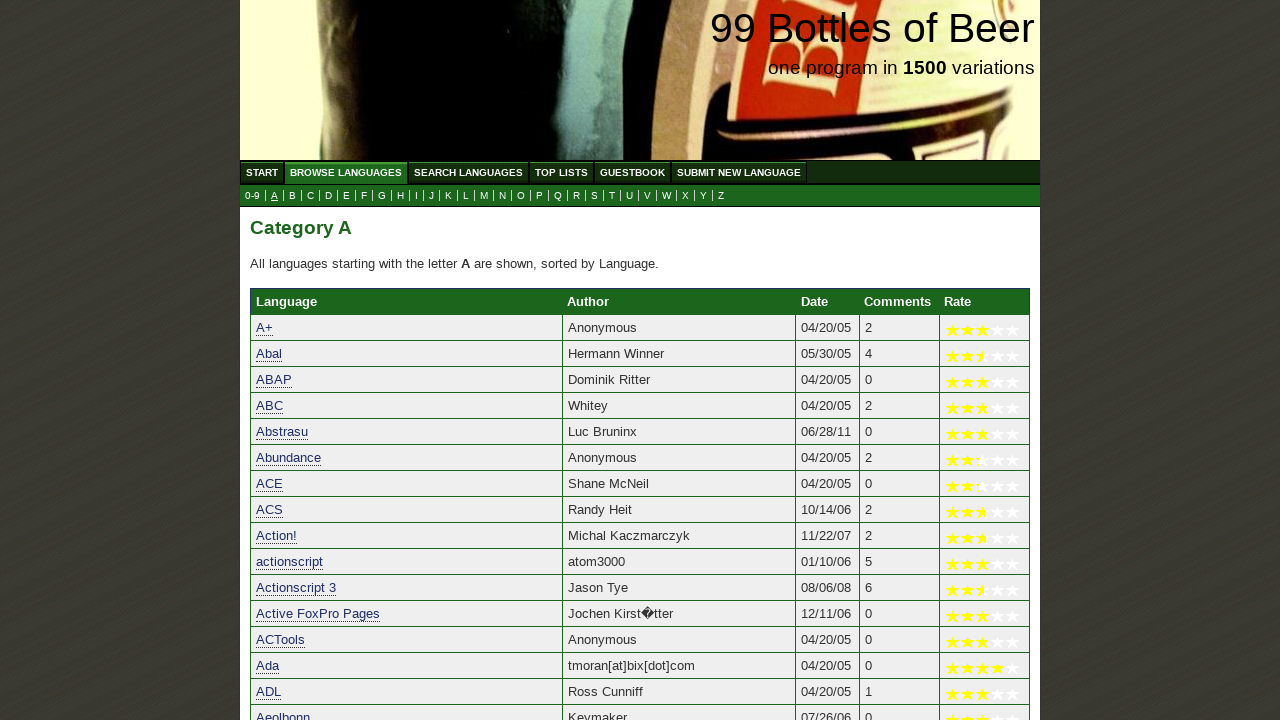

Verified that 'AS' starts with letter 'A'
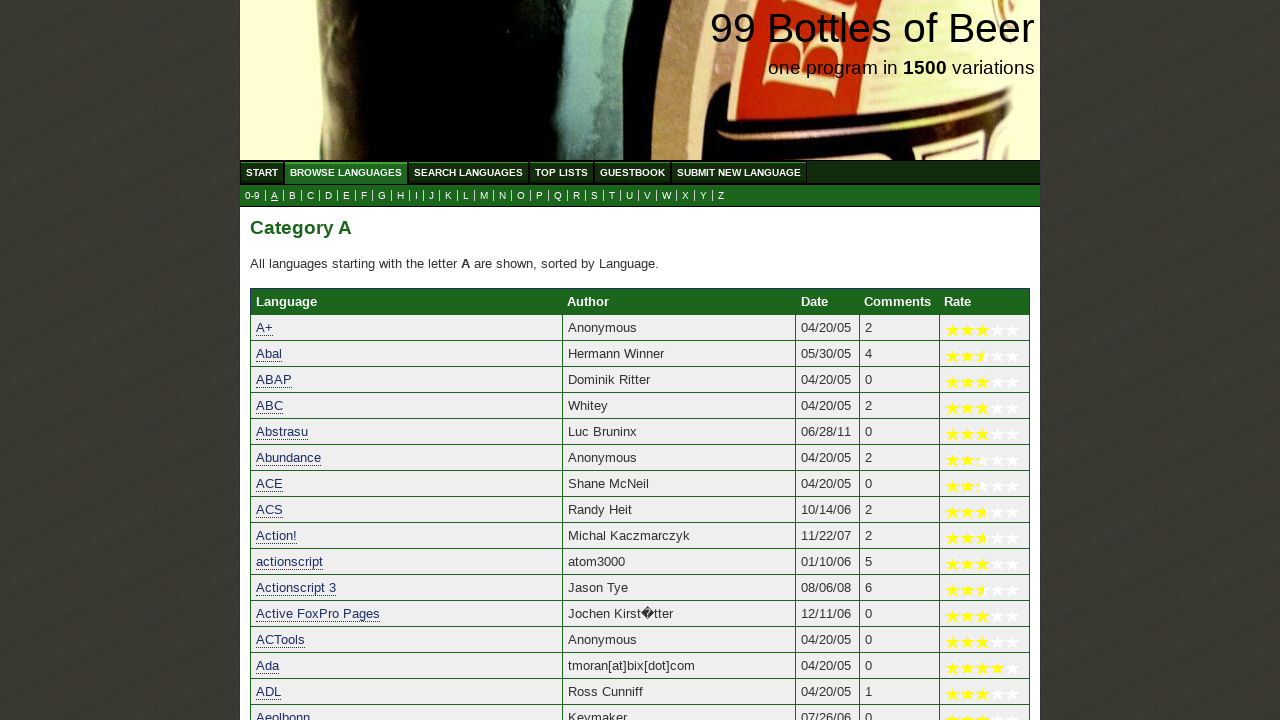

Verified that 'ASHE' starts with letter 'A'
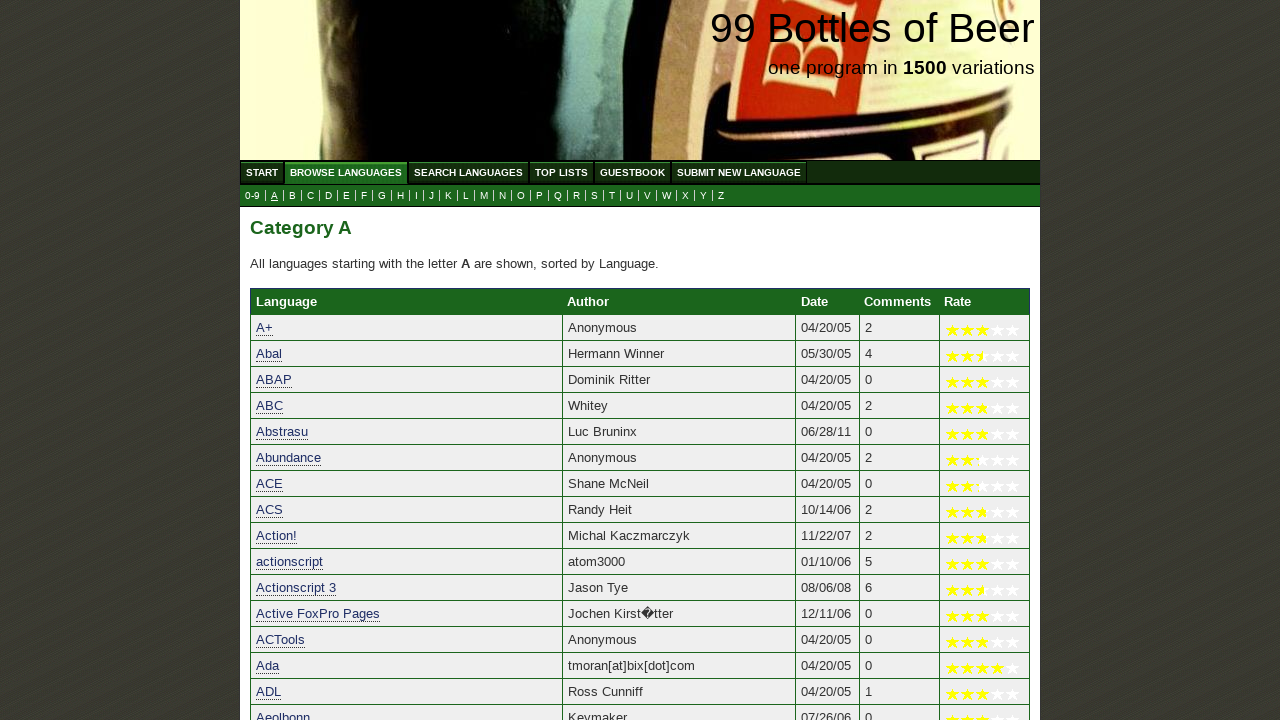

Verified that 'ASIC' starts with letter 'A'
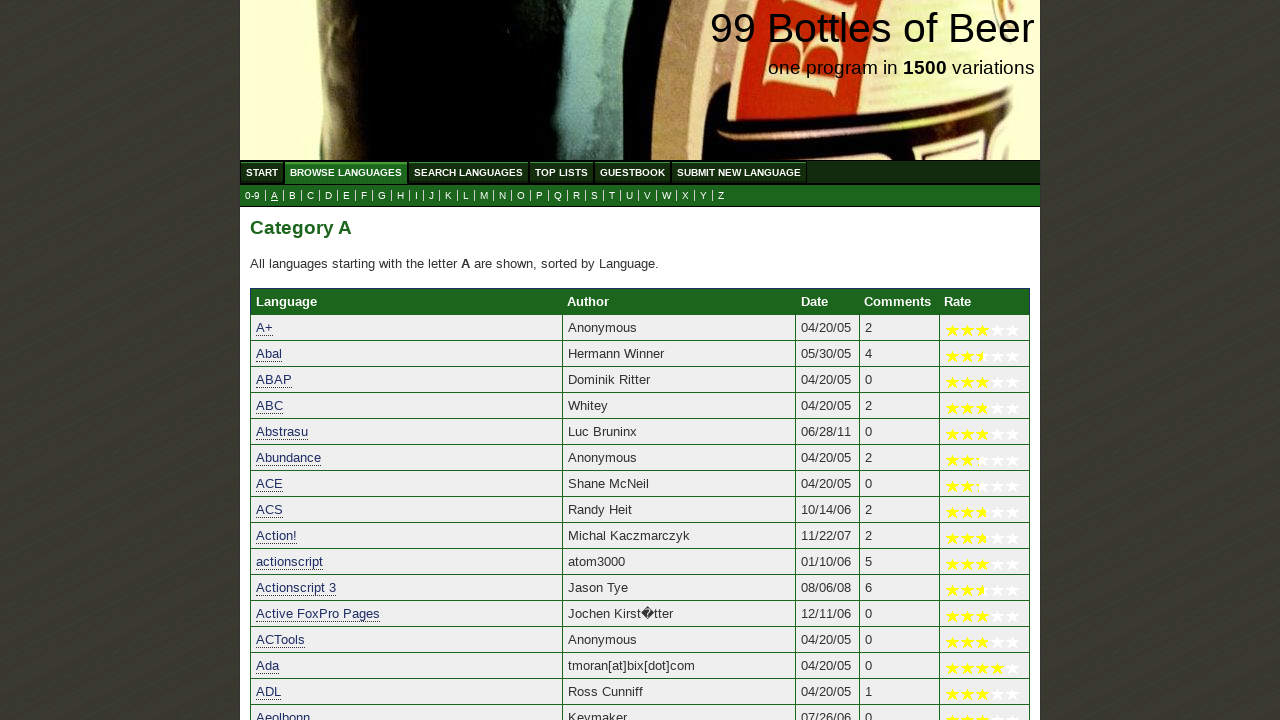

Verified that 'ASM-x86' starts with letter 'A'
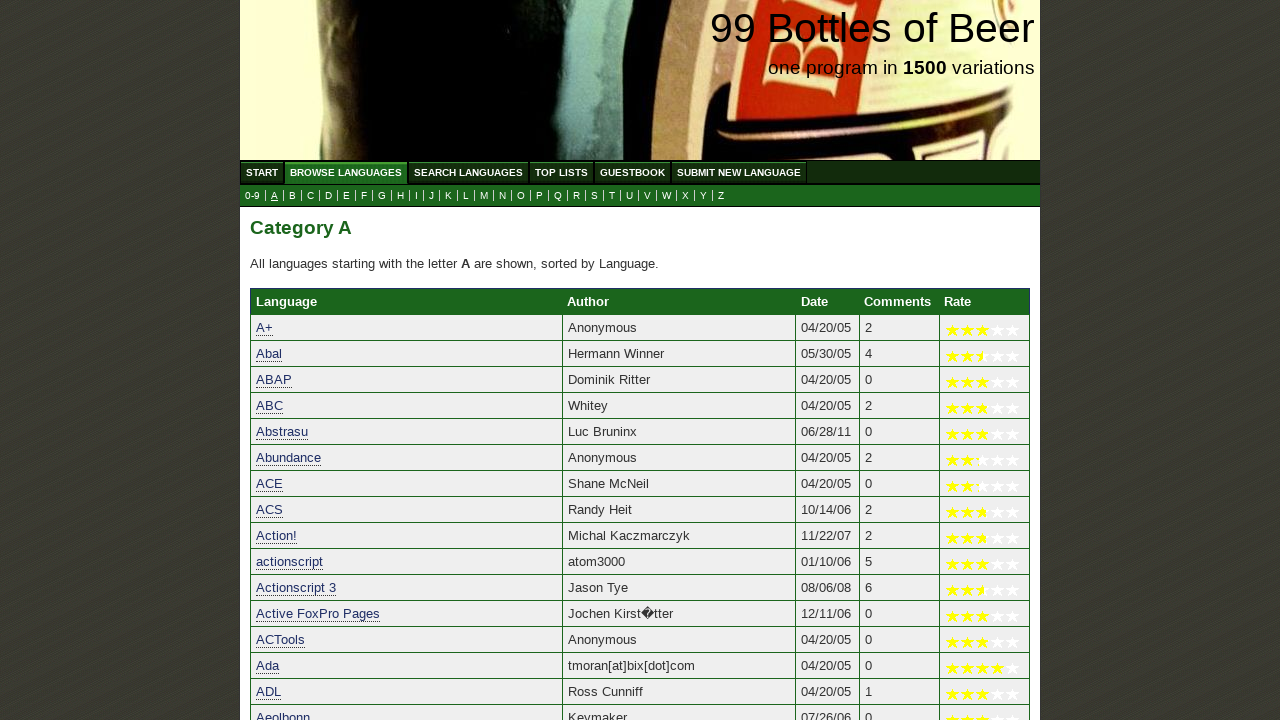

Verified that 'AsmL/NET' starts with letter 'A'
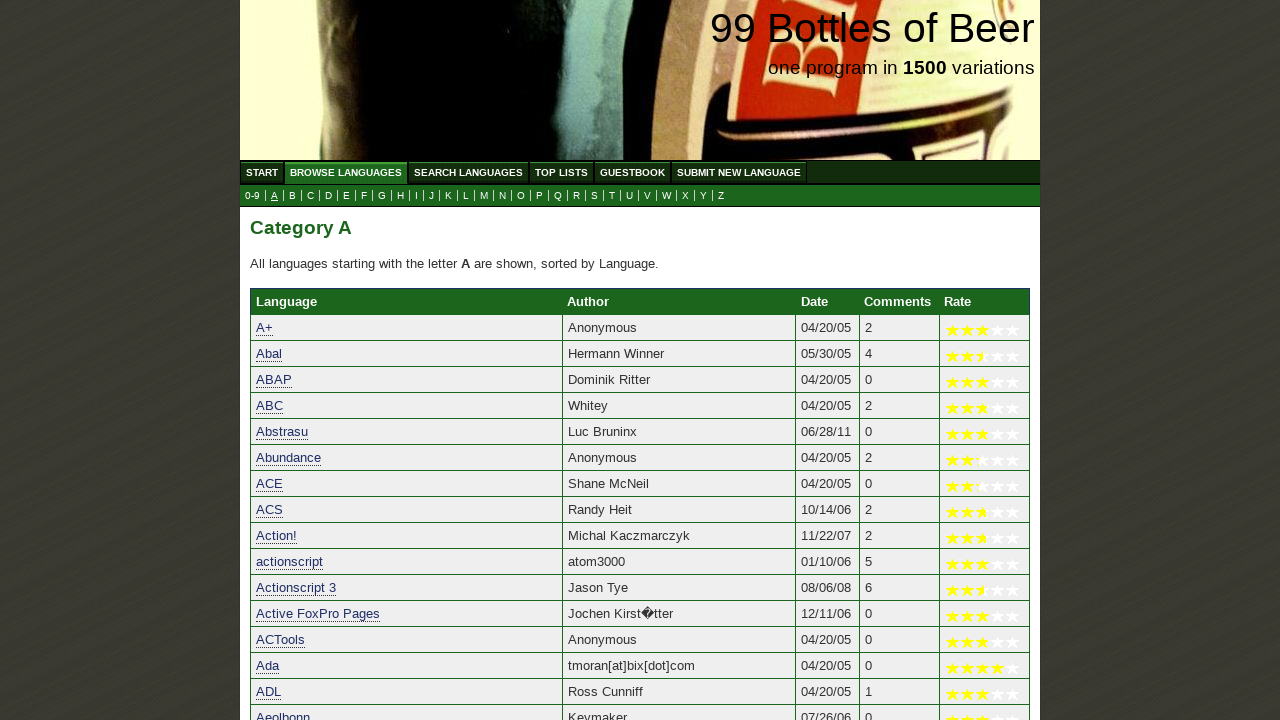

Verified that 'ASP' starts with letter 'A'
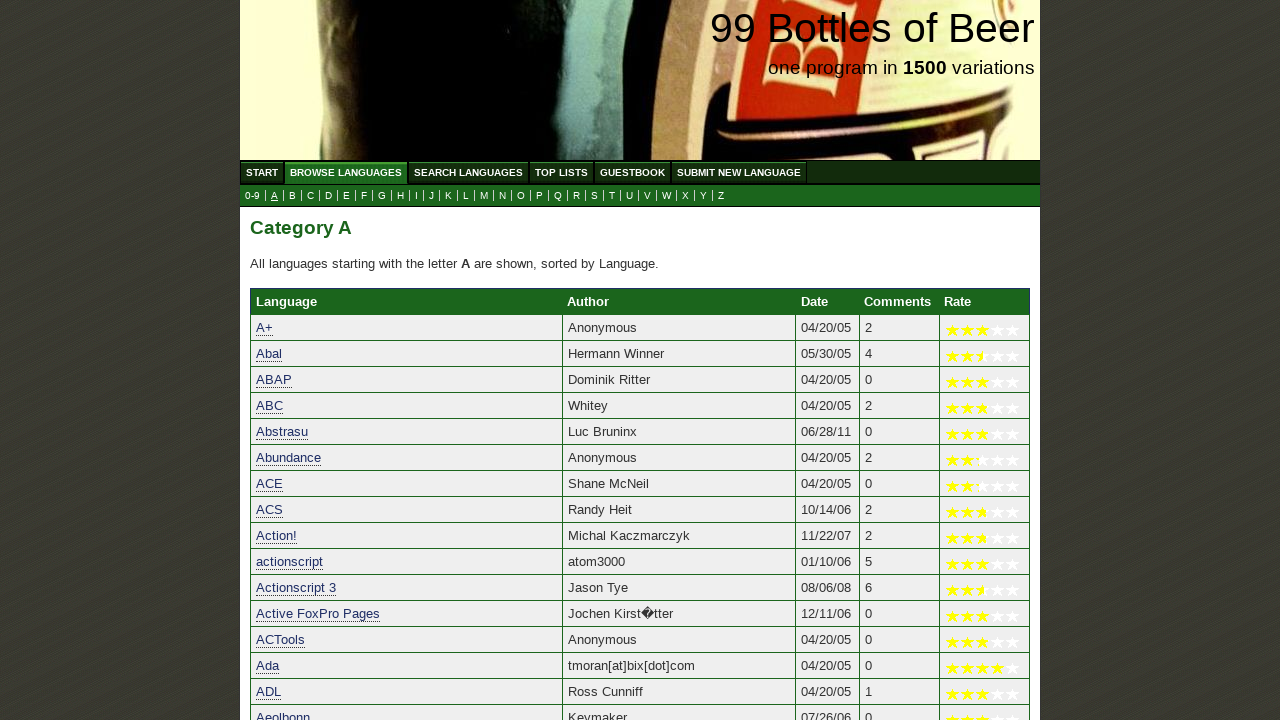

Verified that 'Aspect' starts with letter 'A'
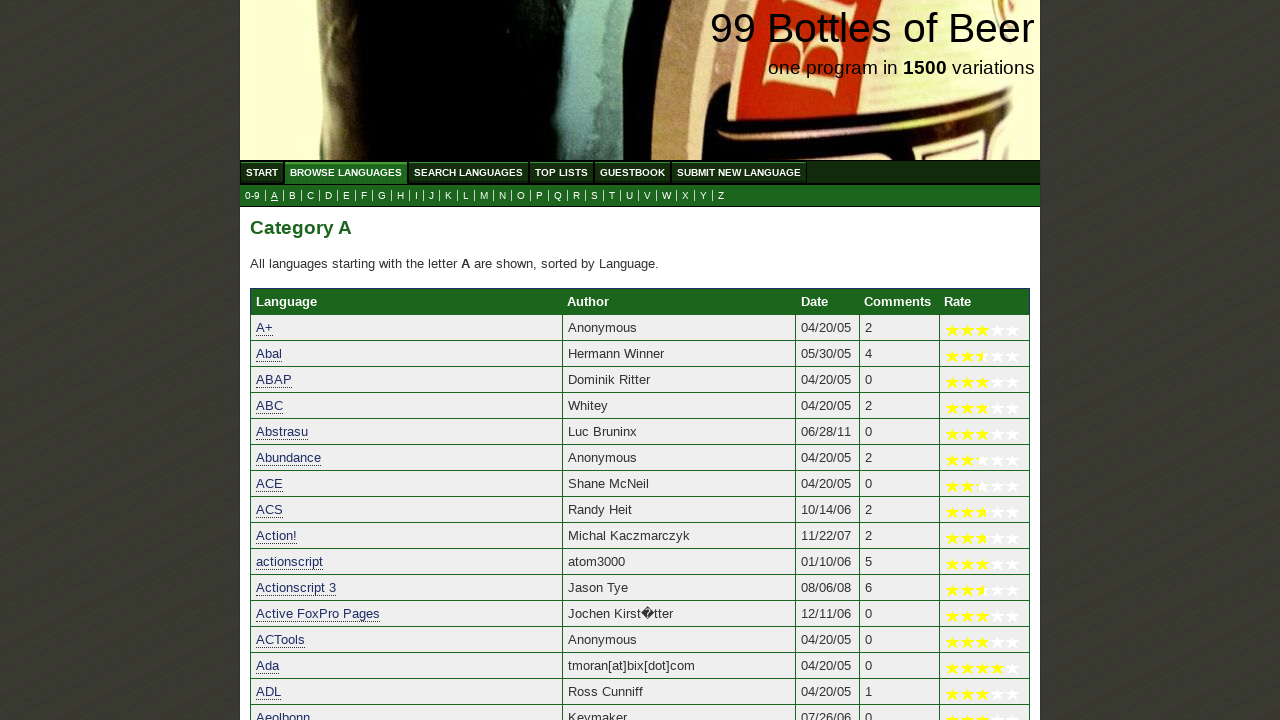

Verified that 'AspectJ' starts with letter 'A'
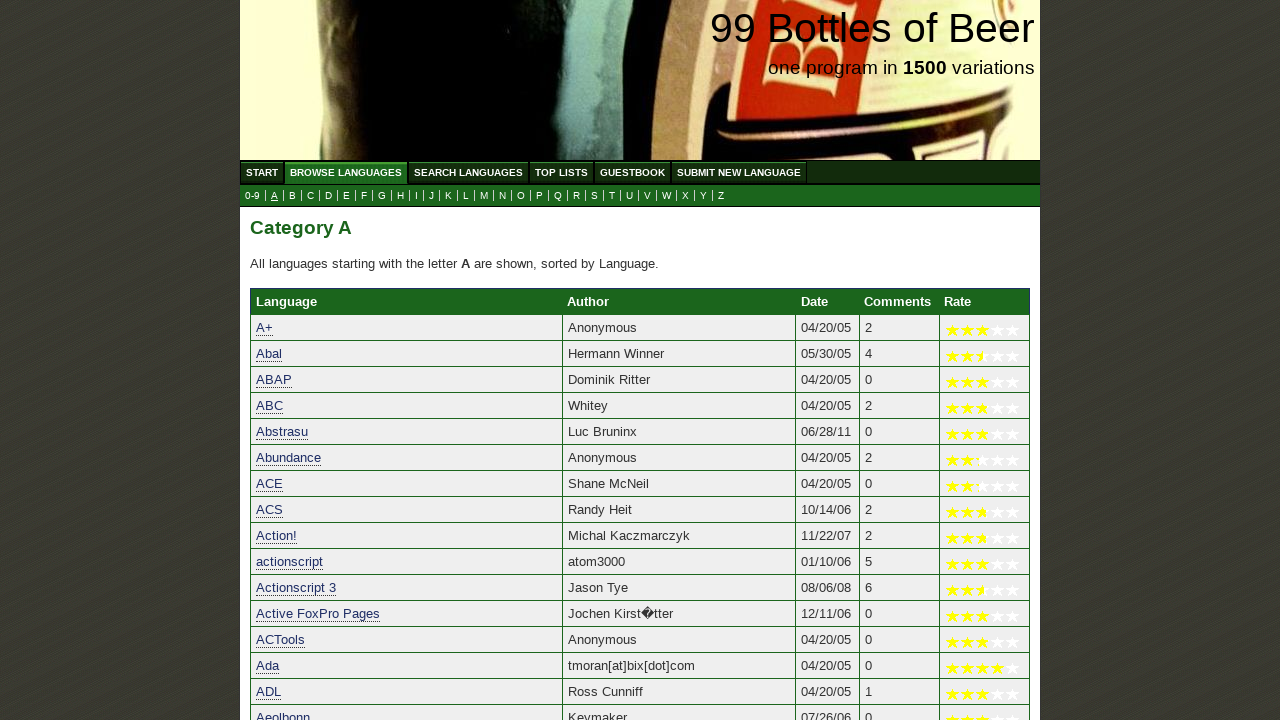

Verified that 'Assembler' starts with letter 'A'
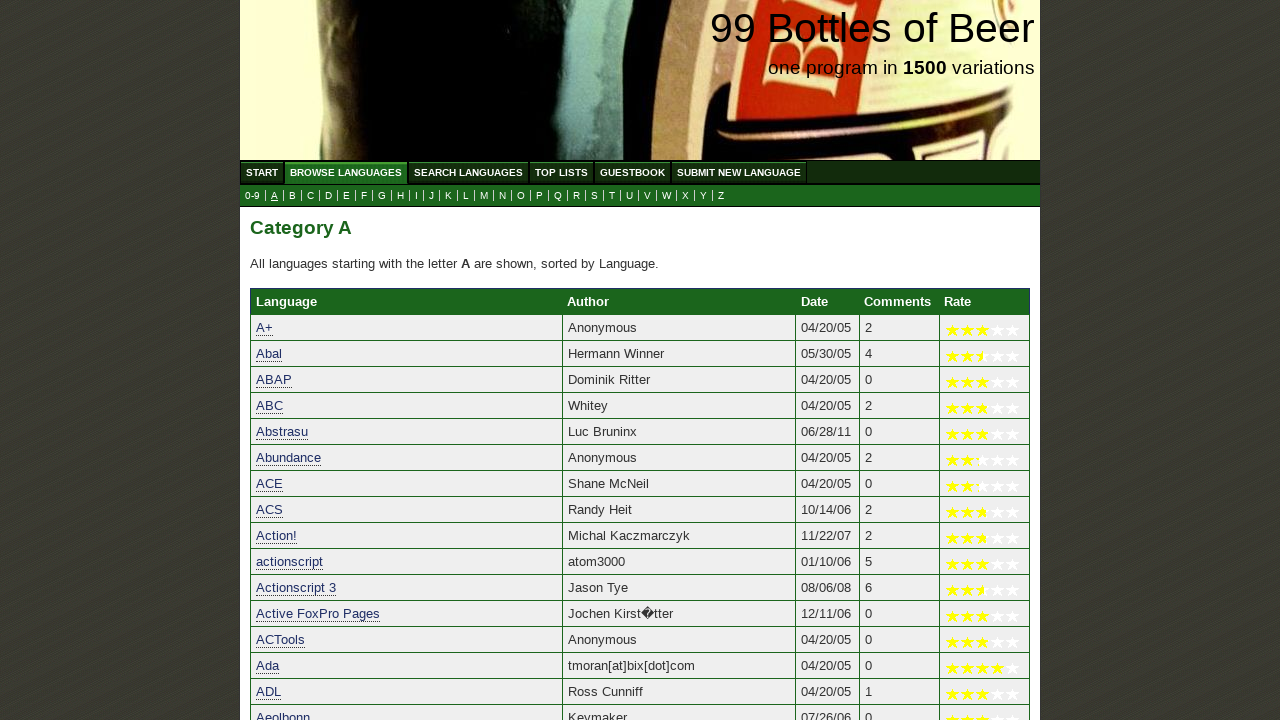

Verified that 'Assembler (1401 Autocoder)' starts with letter 'A'
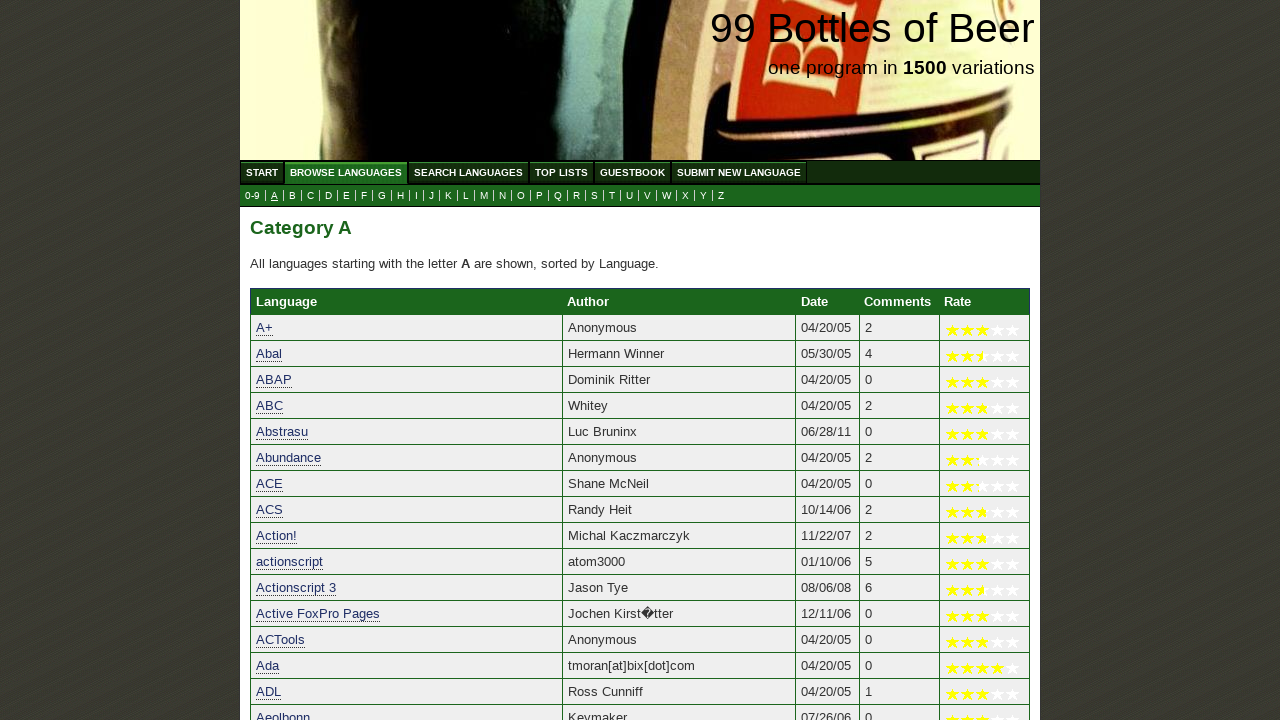

Verified that 'Assembler (6510)' starts with letter 'A'
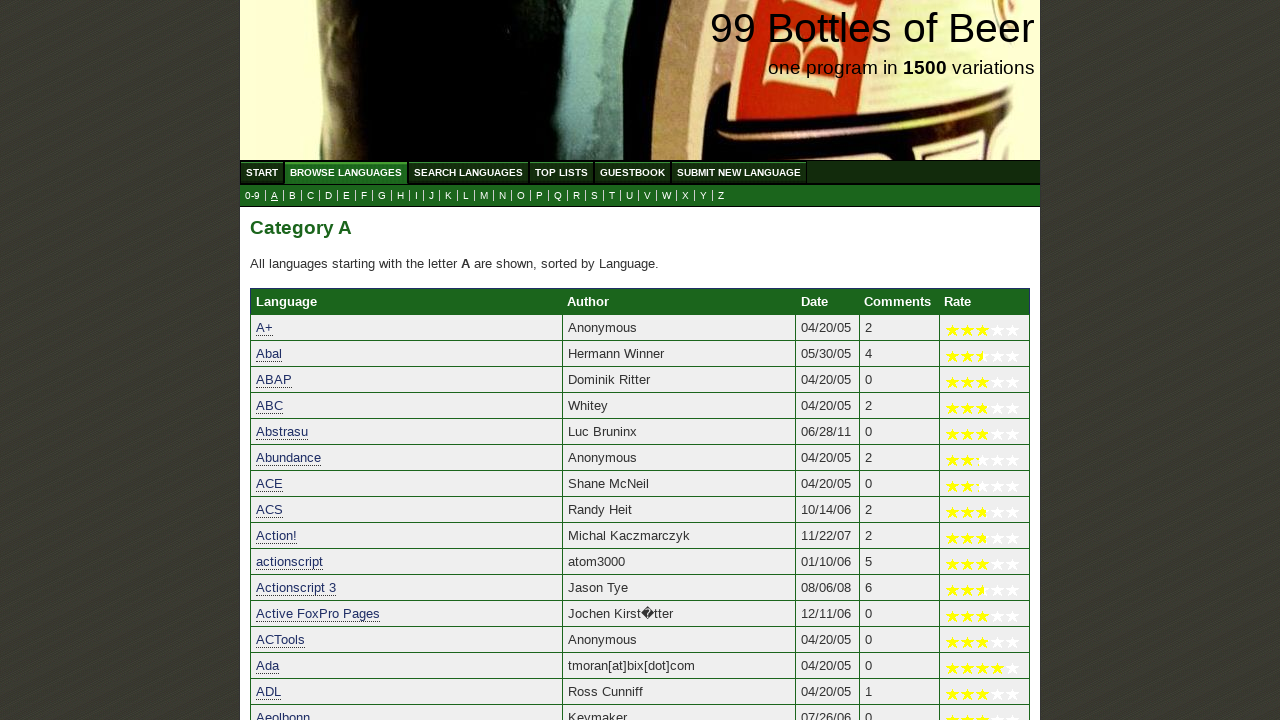

Verified that 'Assembler (68K)' starts with letter 'A'
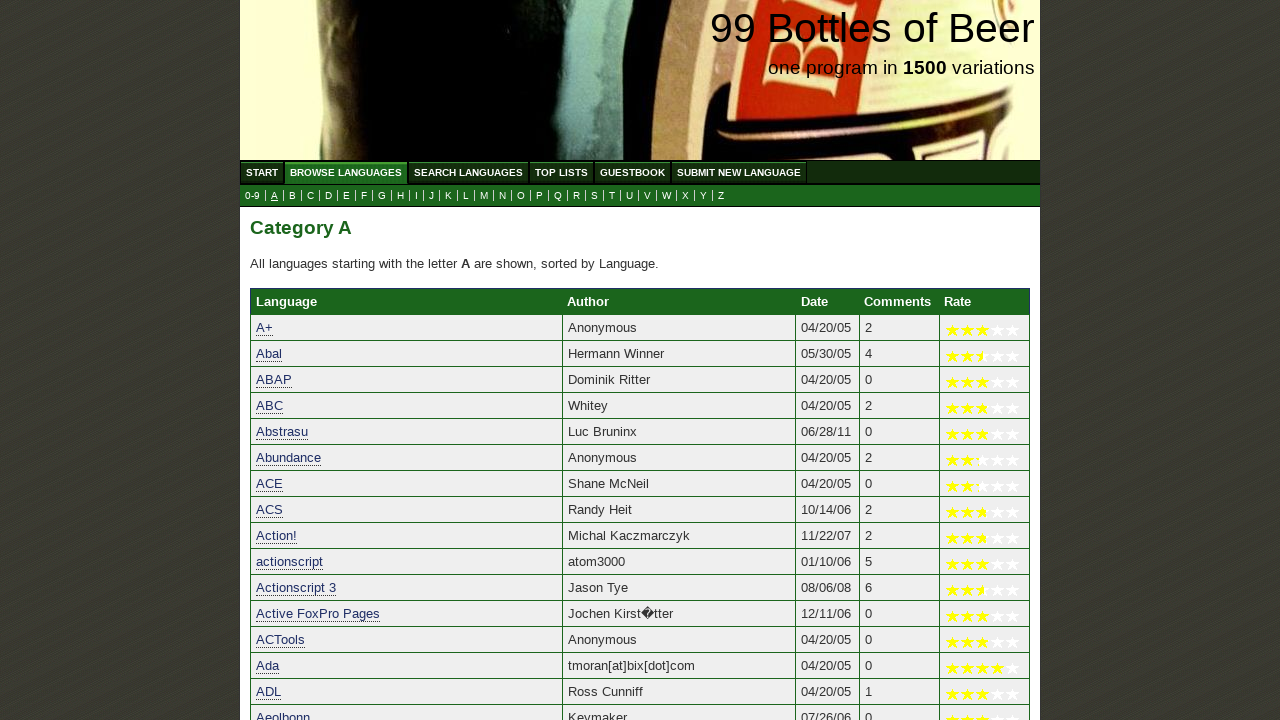

Verified that 'Assembler (8051)' starts with letter 'A'
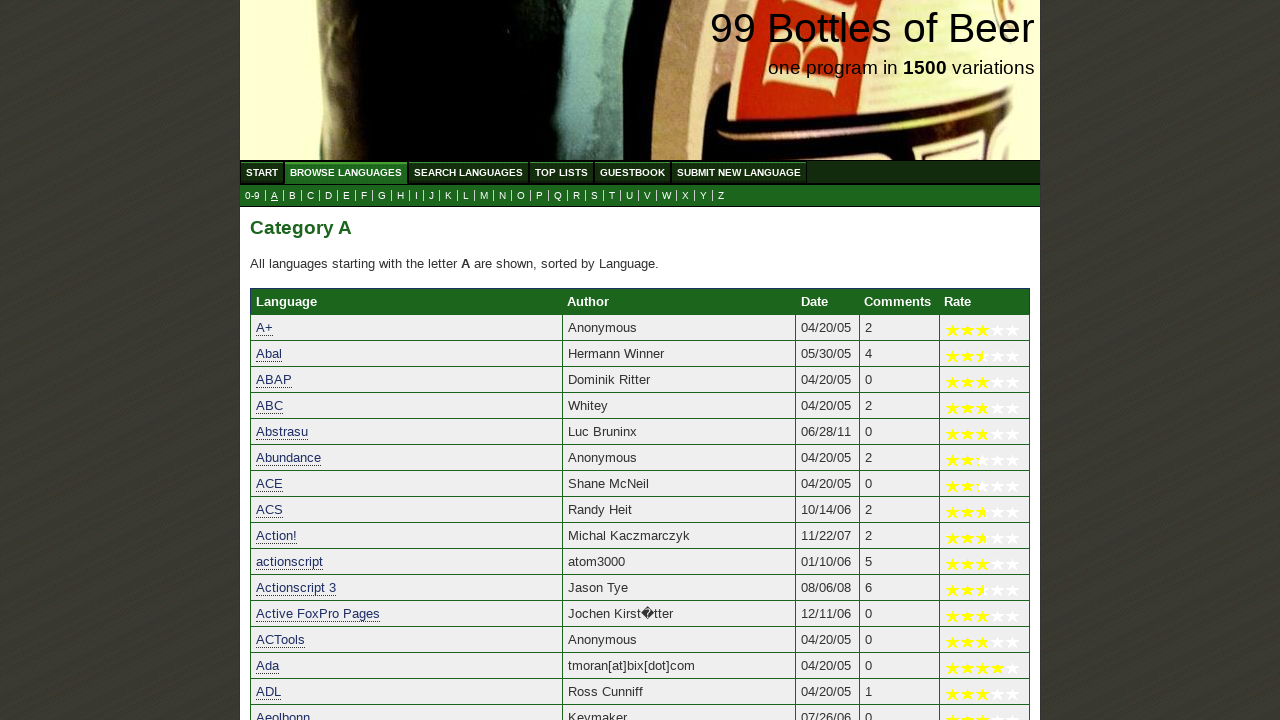

Verified that 'Assembler (8080)' starts with letter 'A'
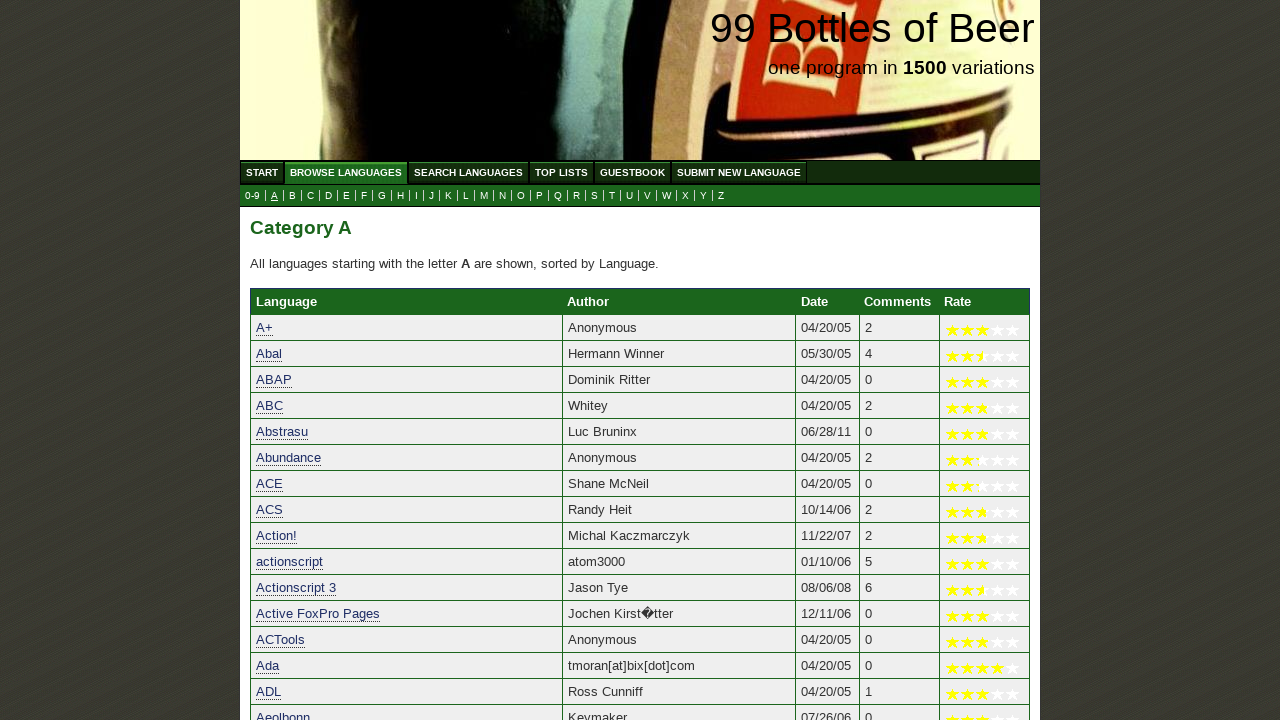

Verified that 'Assembler (8080/8085)' starts with letter 'A'
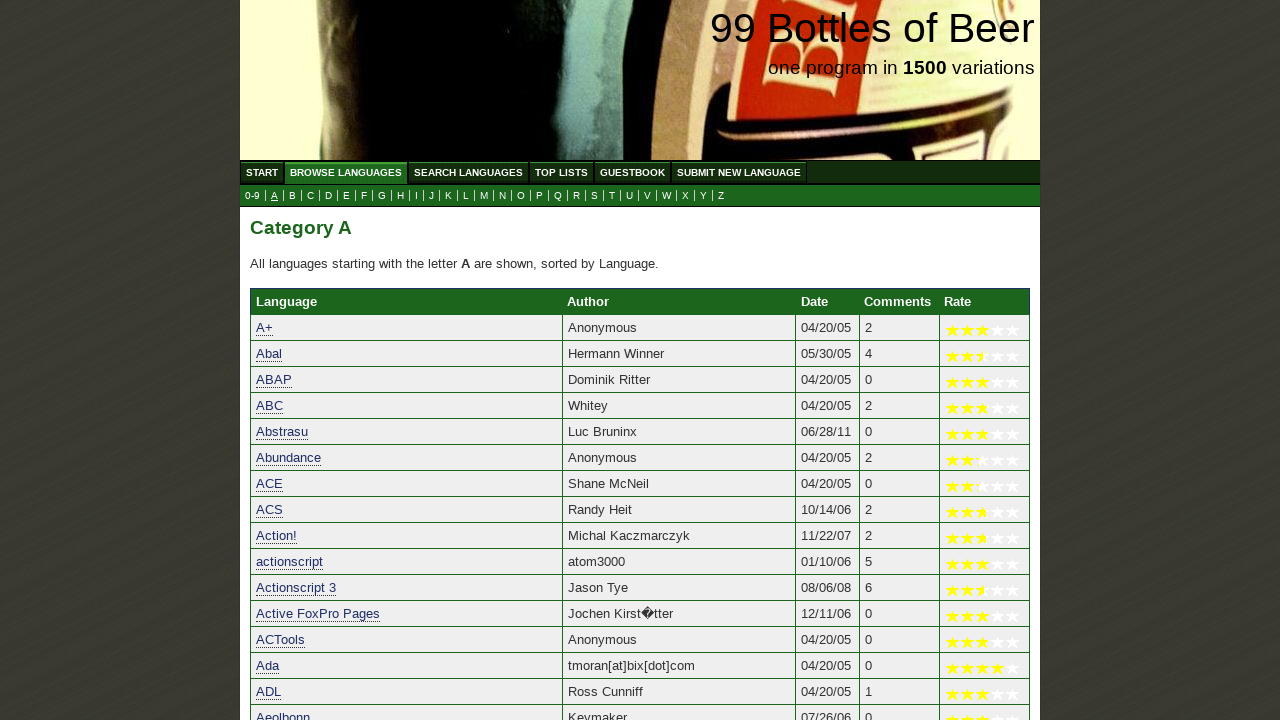

Verified that 'Assembler (AMD64)' starts with letter 'A'
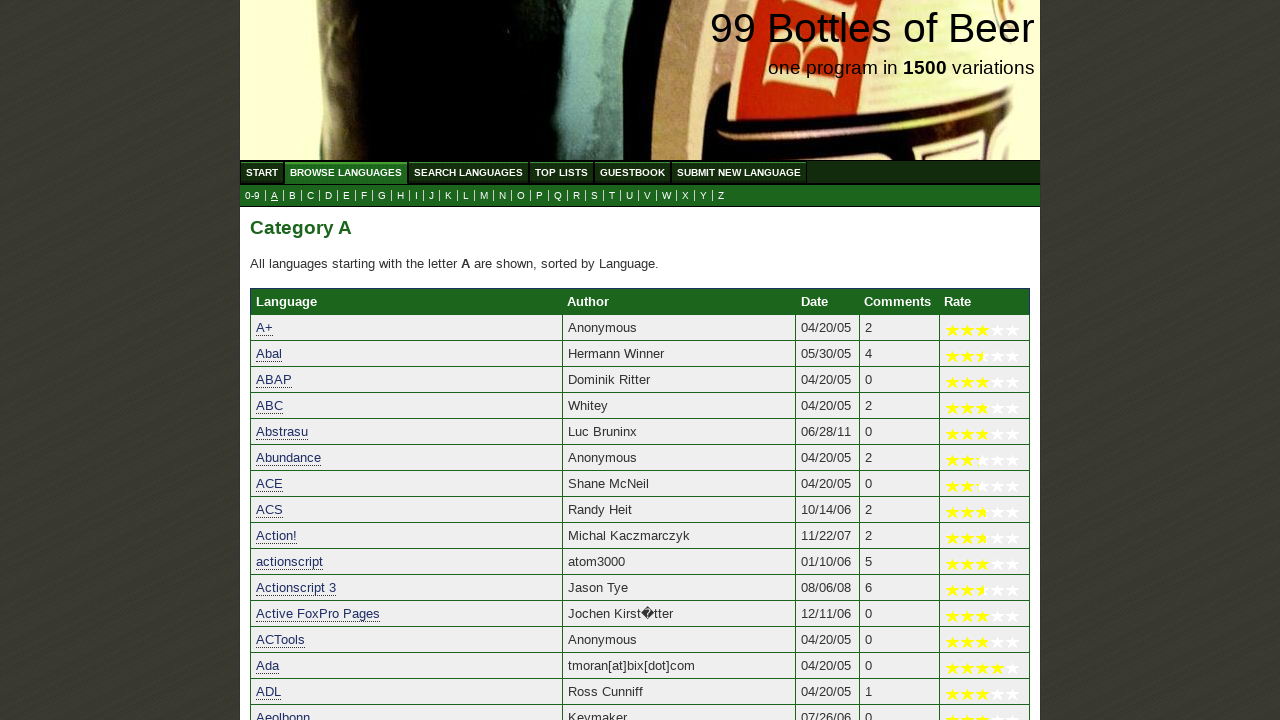

Verified that 'Assembler (ARM)' starts with letter 'A'
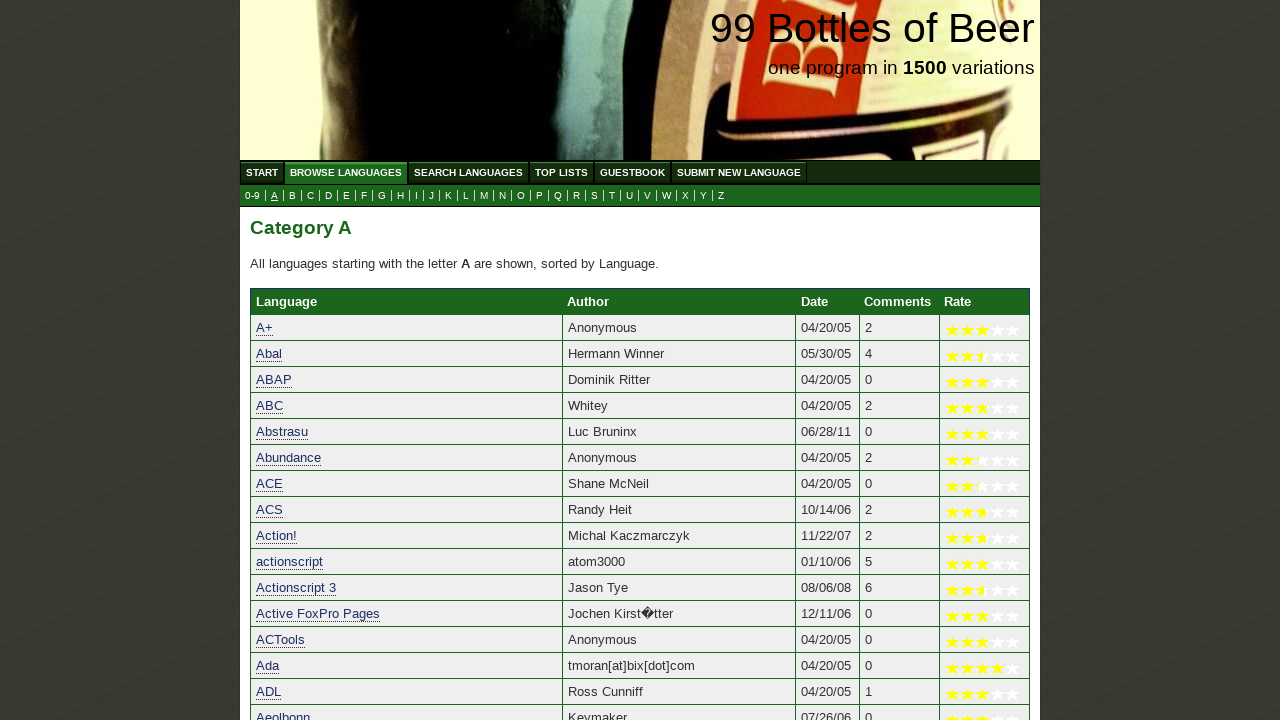

Verified that 'Assembler (DEC PDP-11)' starts with letter 'A'
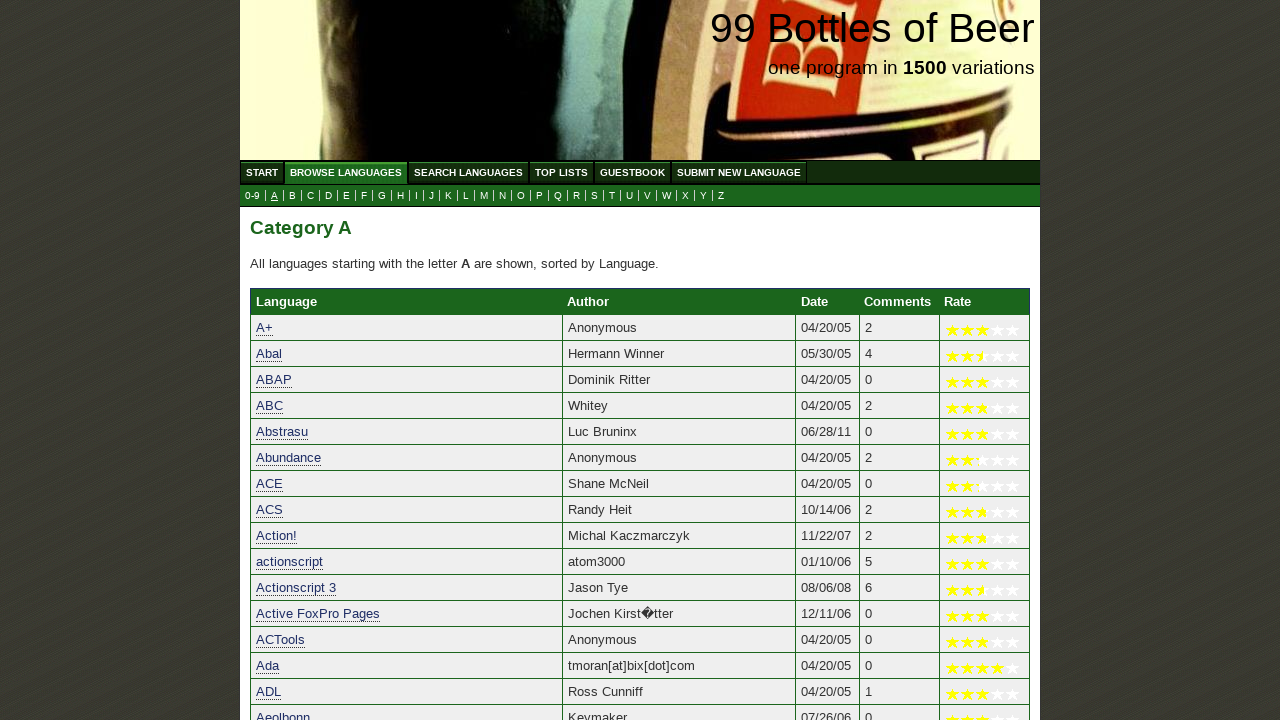

Verified that 'Assembler (DEC VAX)' starts with letter 'A'
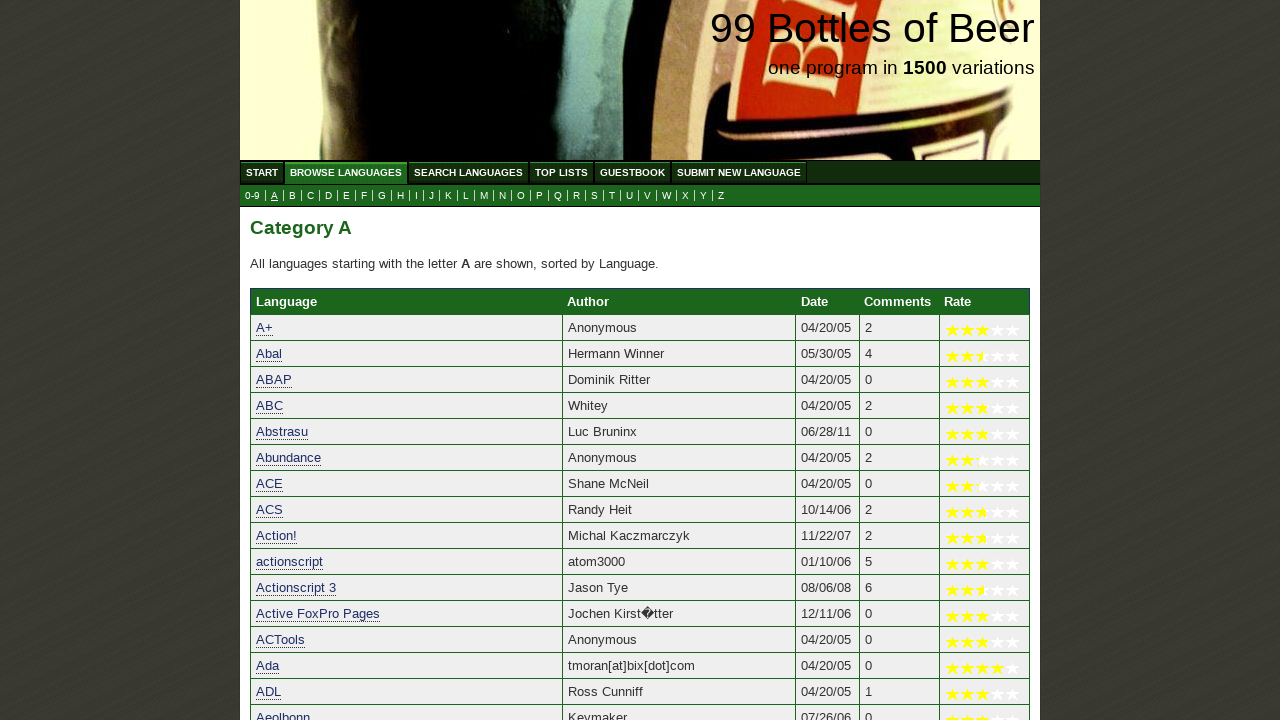

Verified that 'Assembler (EDSAC)' starts with letter 'A'
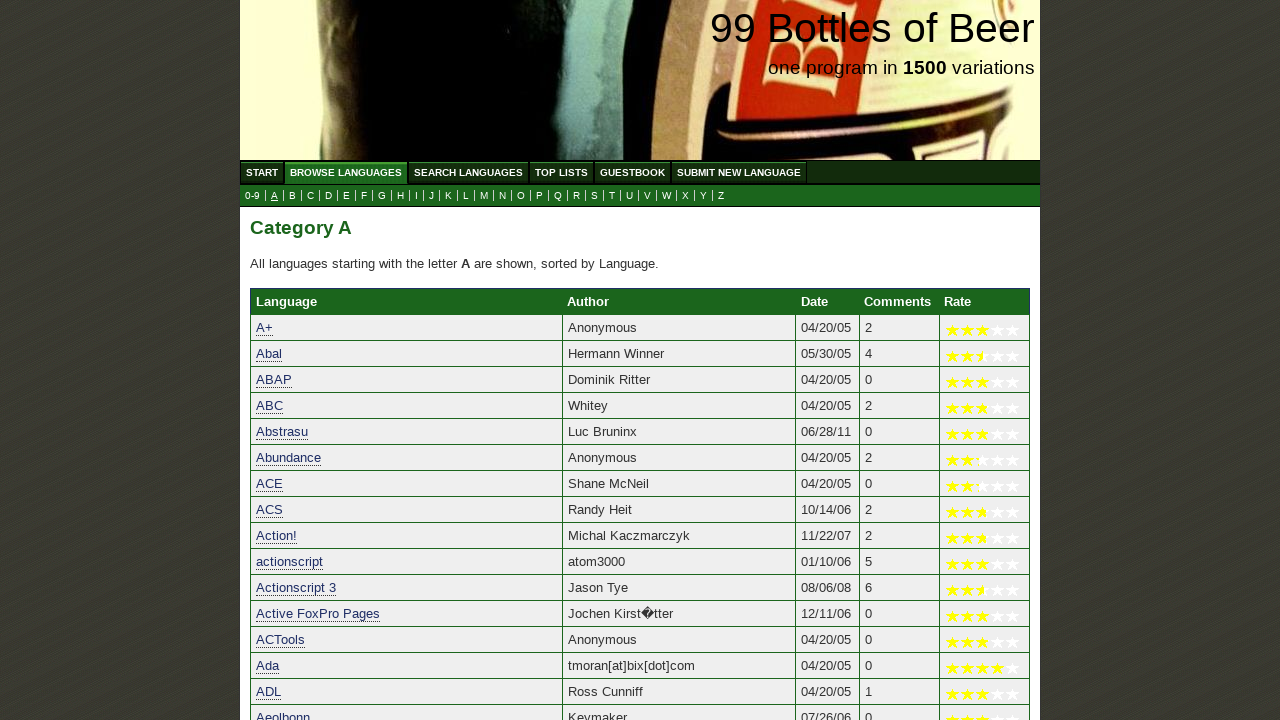

Verified that 'Assembler (Intel 8086)' starts with letter 'A'
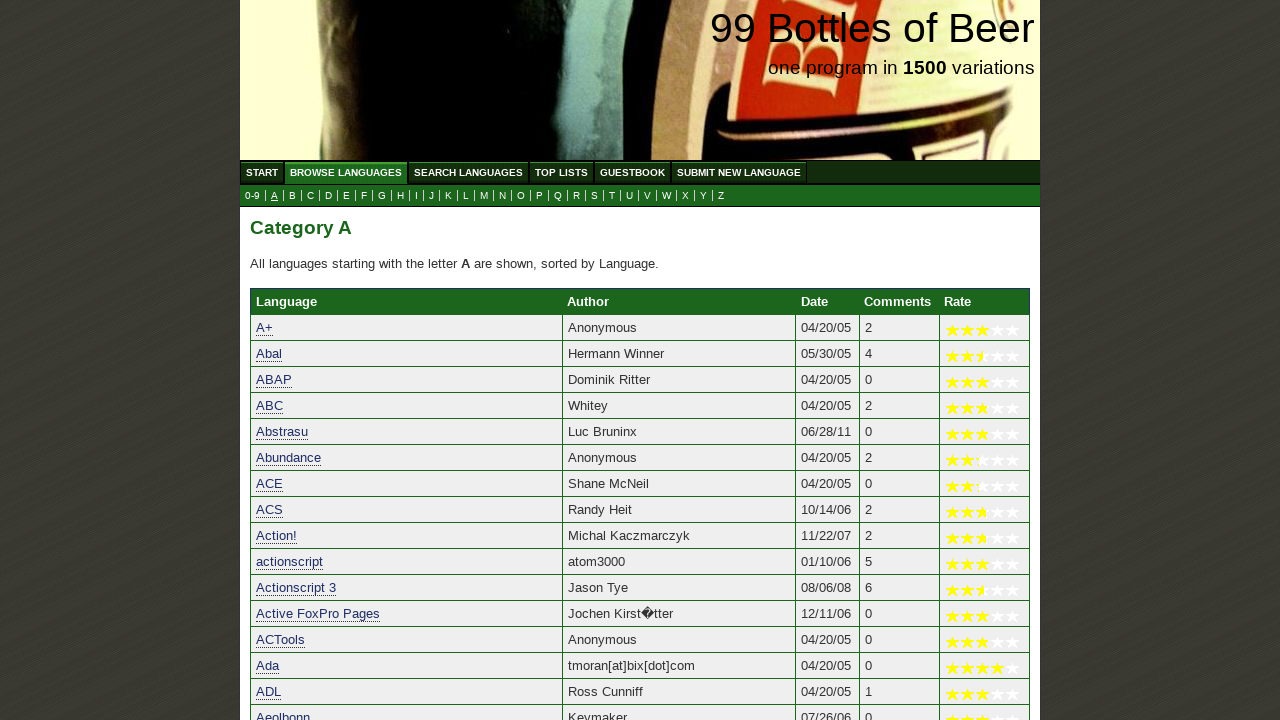

Verified that 'Assembler (Intel x86)' starts with letter 'A'
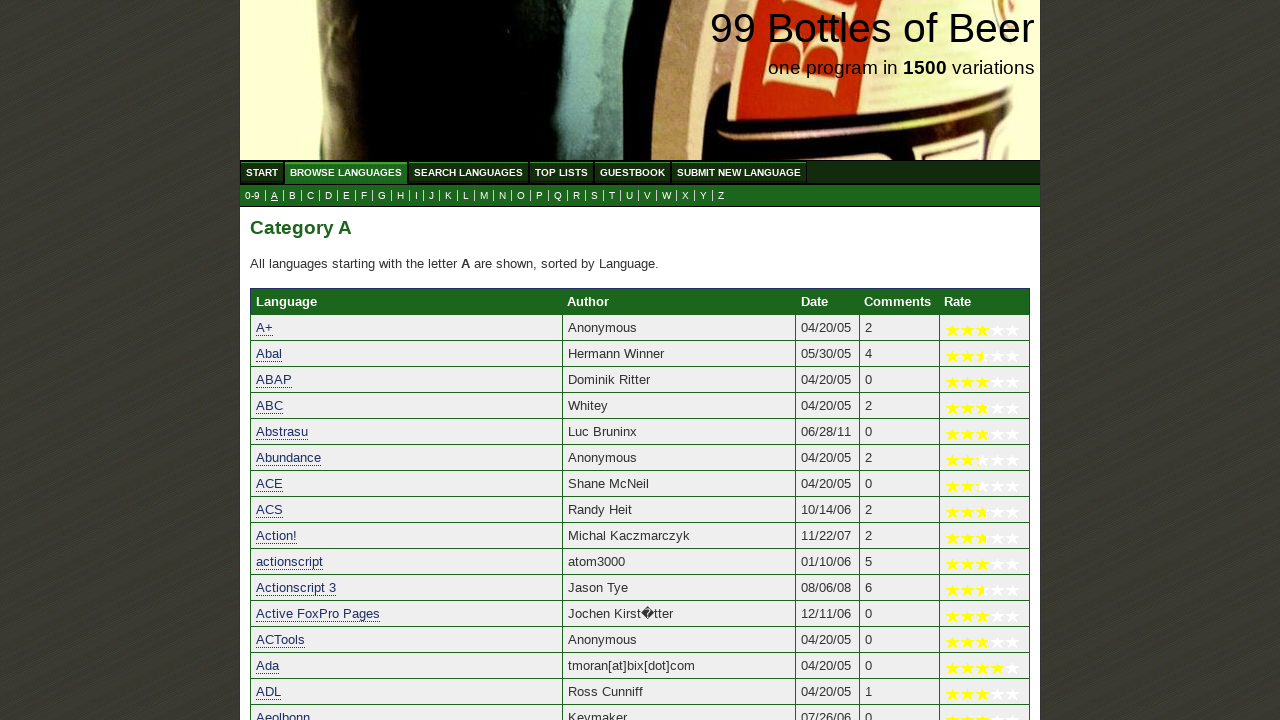

Verified that 'Assembler (MIPS)' starts with letter 'A'
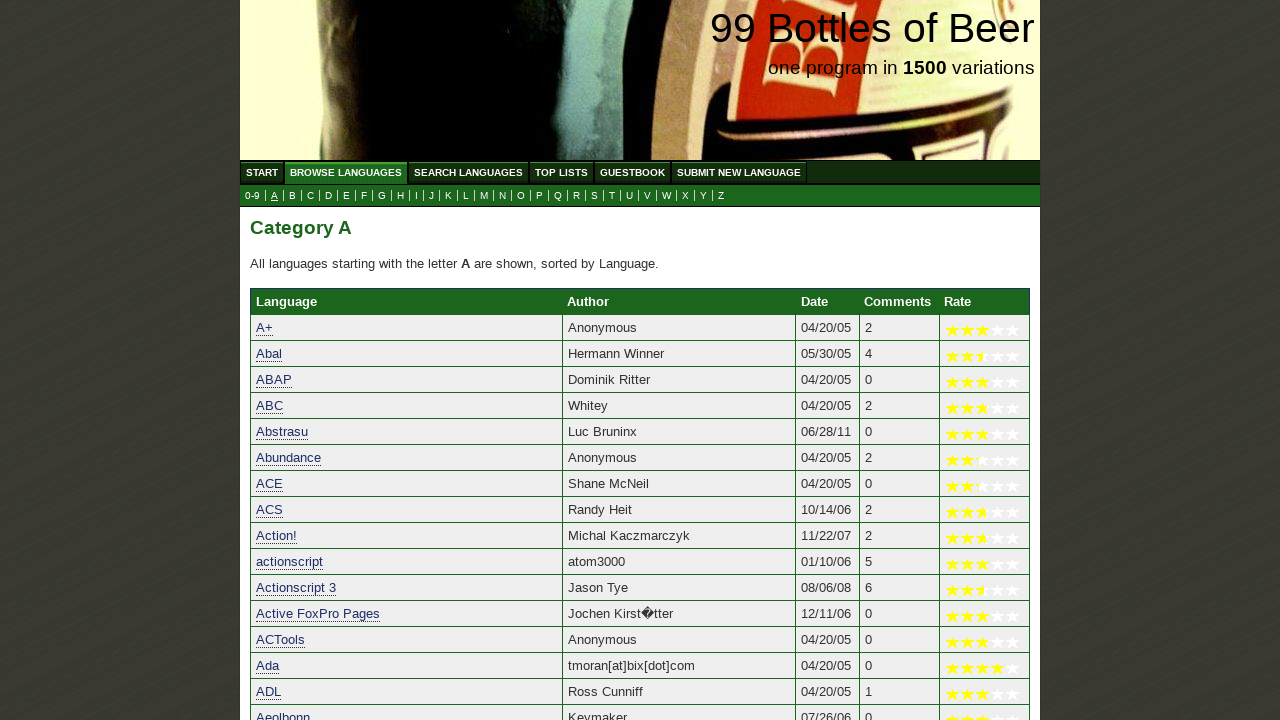

Verified that 'Assembler (motorola 6809)' starts with letter 'A'
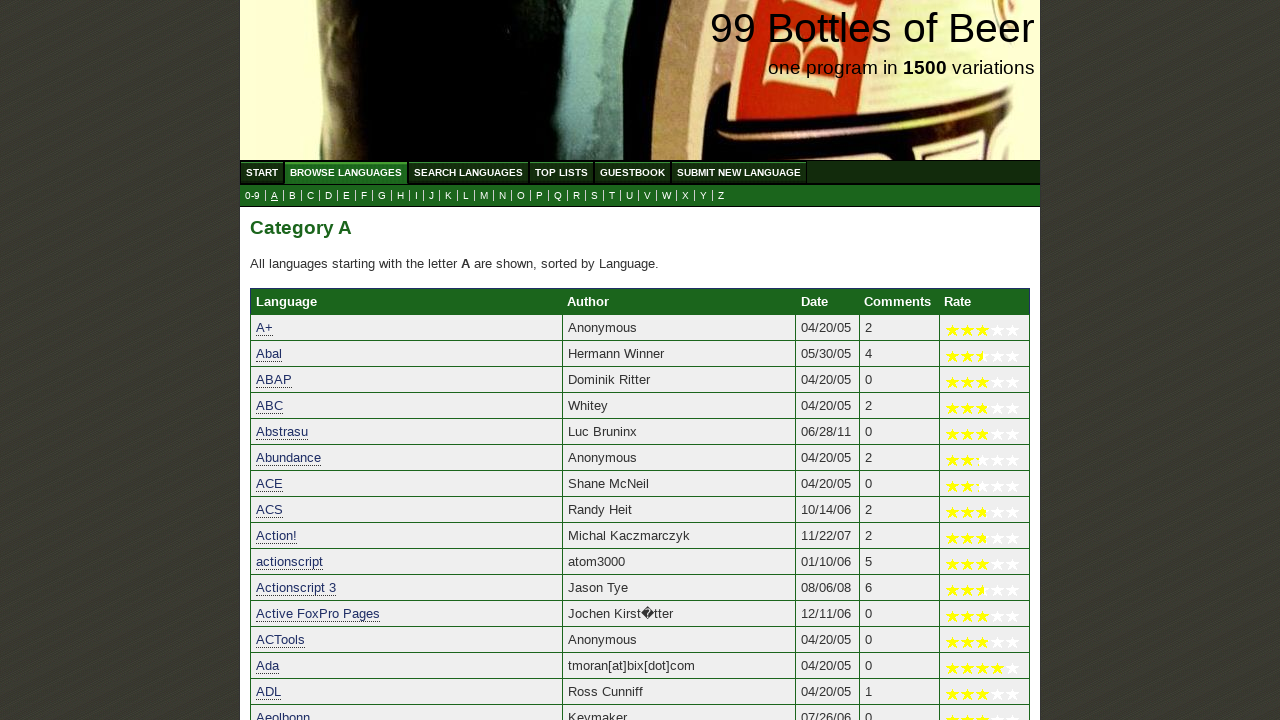

Verified that 'Assembler (PA-RISC)' starts with letter 'A'
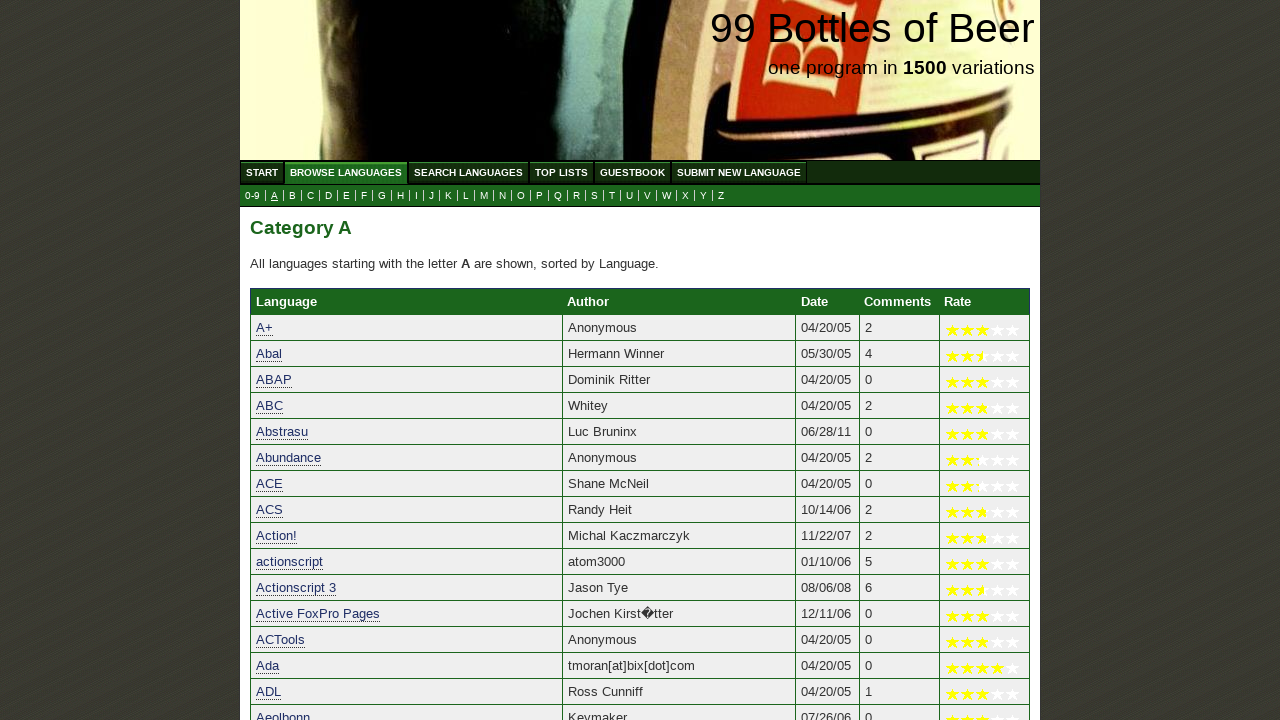

Verified that 'Assembler (PIC/14bit)' starts with letter 'A'
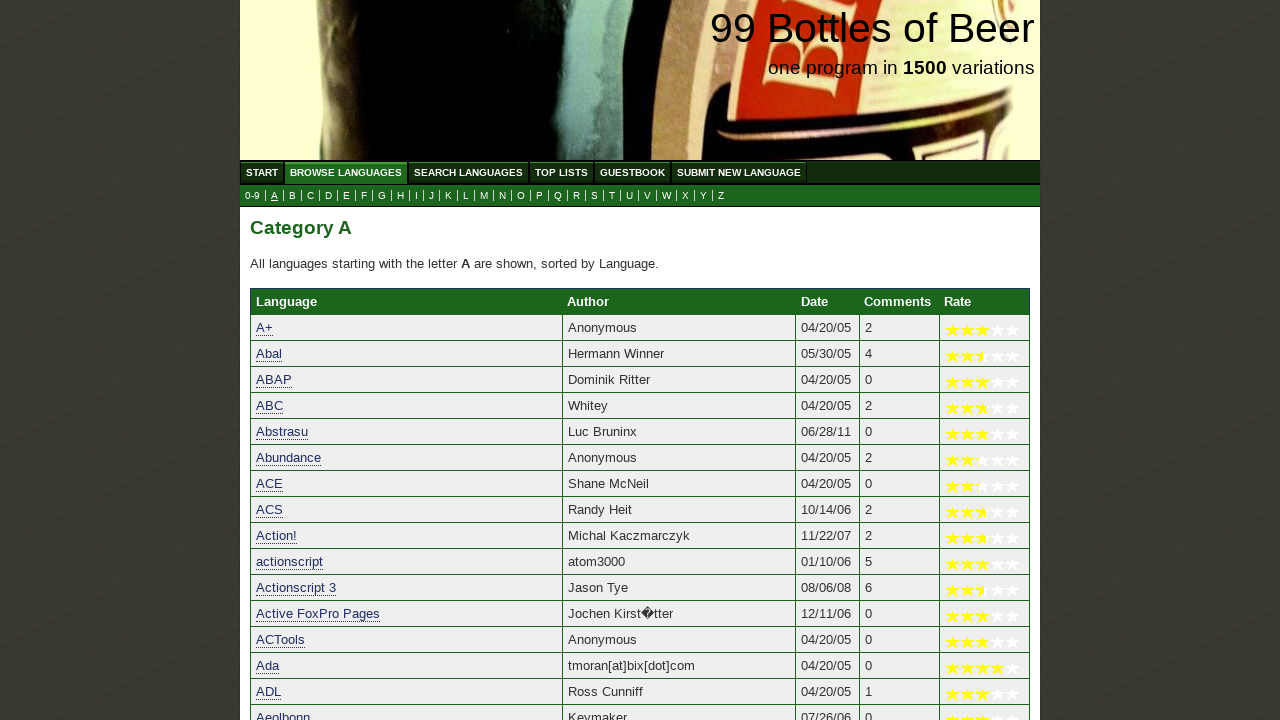

Verified that 'Assembler (PowerPC)' starts with letter 'A'
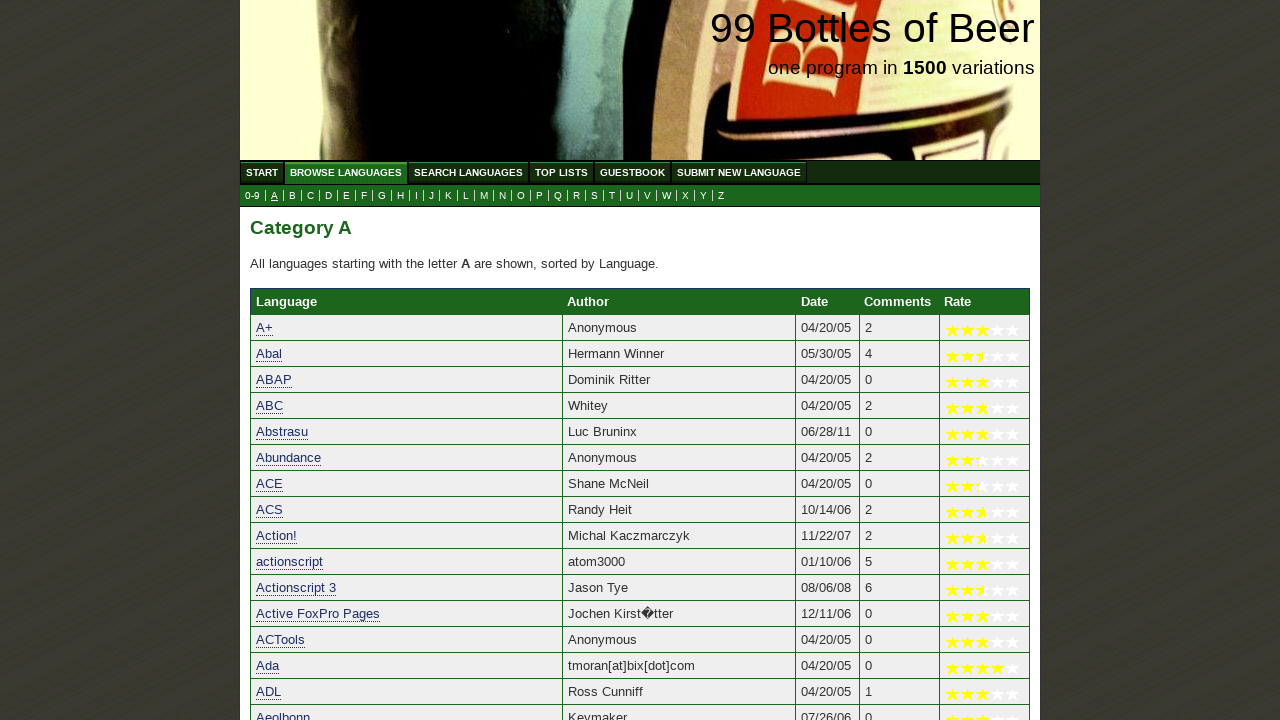

Verified that 'Assembler (S/390)' starts with letter 'A'
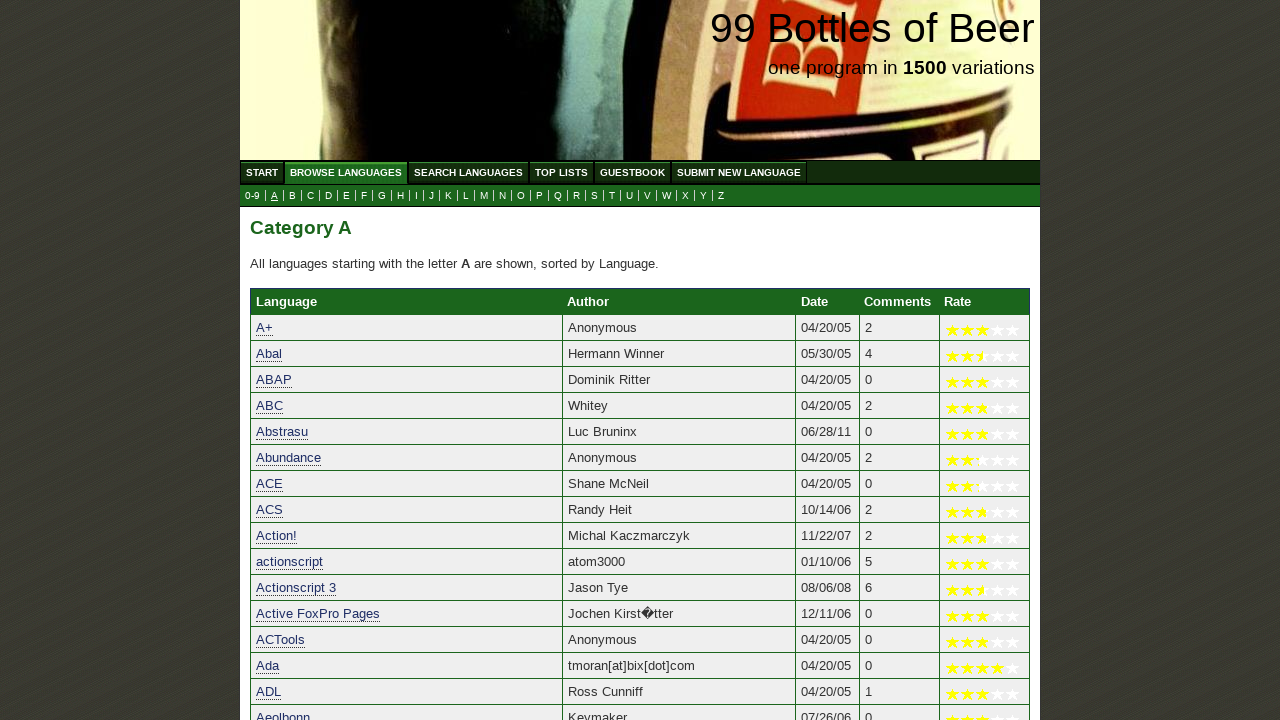

Verified that 'Assembler (Singer Friden System 10)' starts with letter 'A'
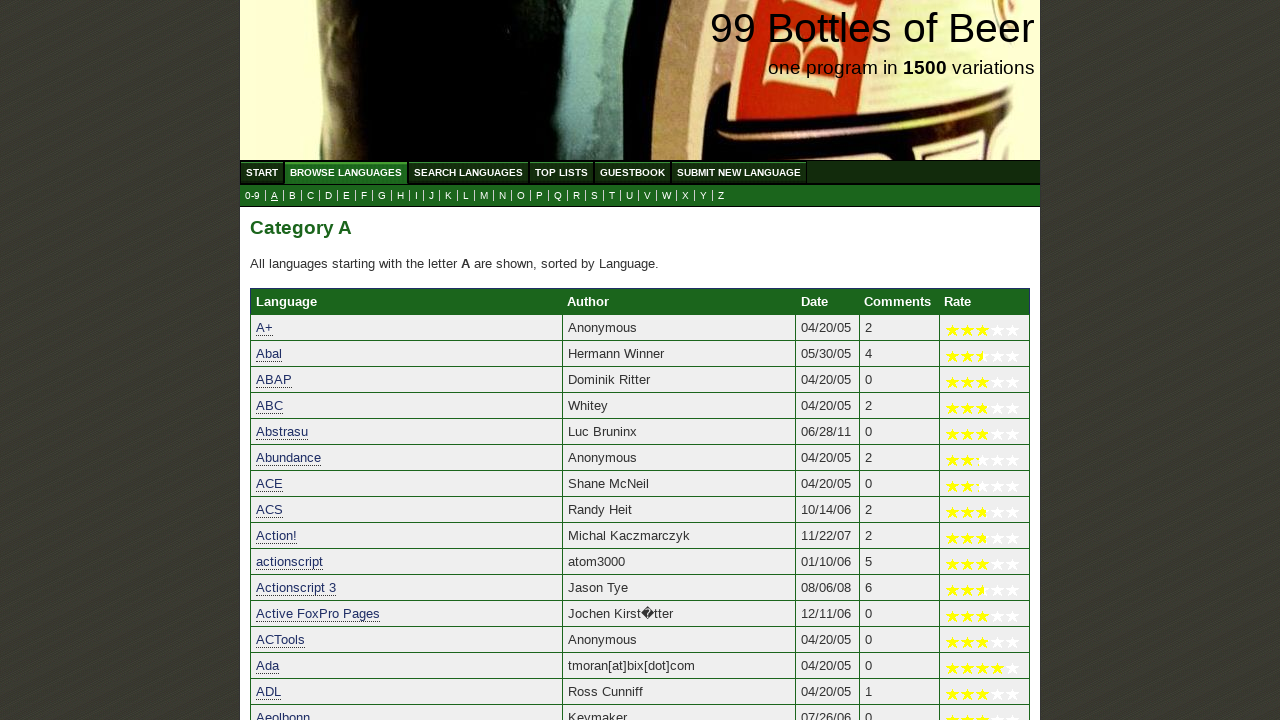

Verified that 'Assembler (SPARC)' starts with letter 'A'
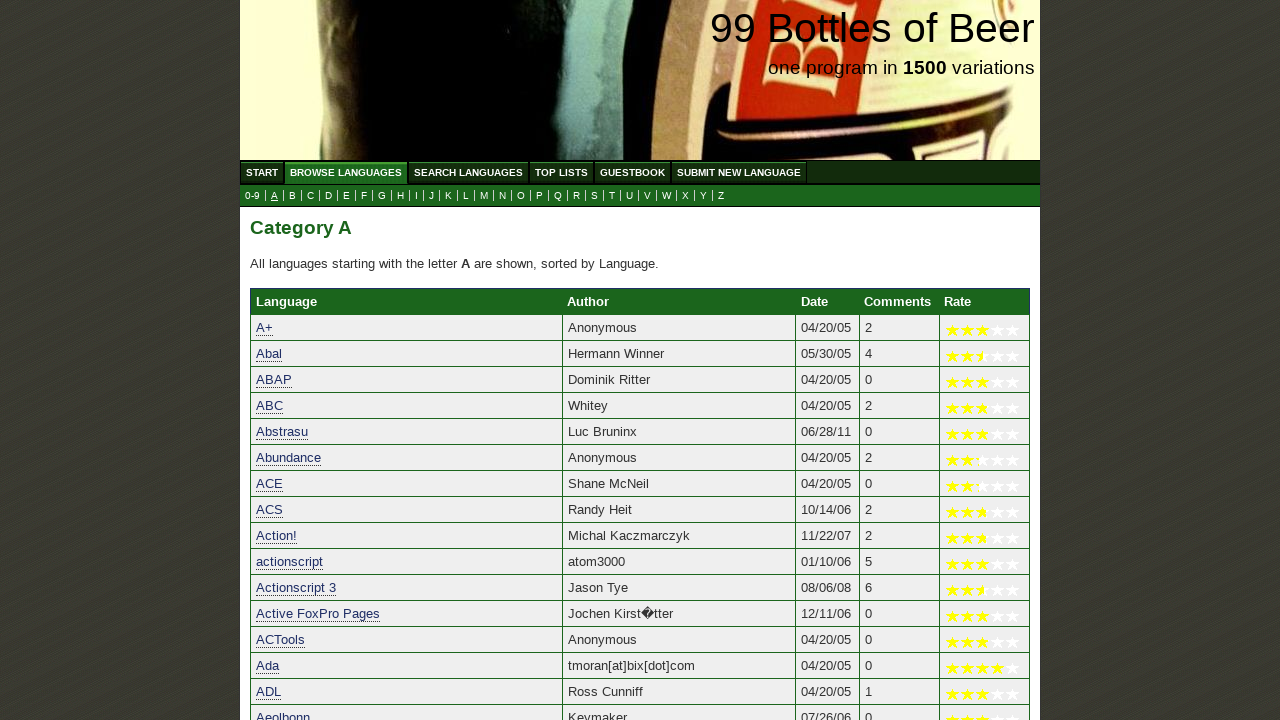

Verified that 'Assembler (System/370)' starts with letter 'A'
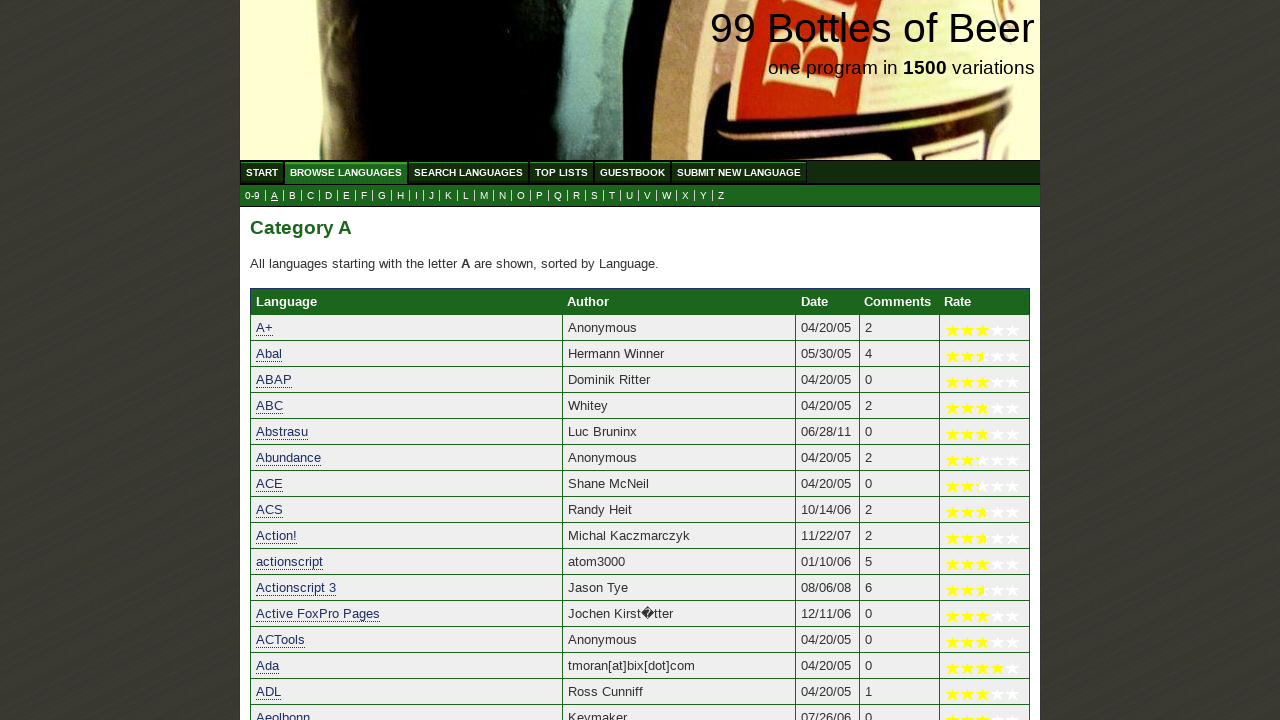

Verified that 'Assembler (UDVM)' starts with letter 'A'
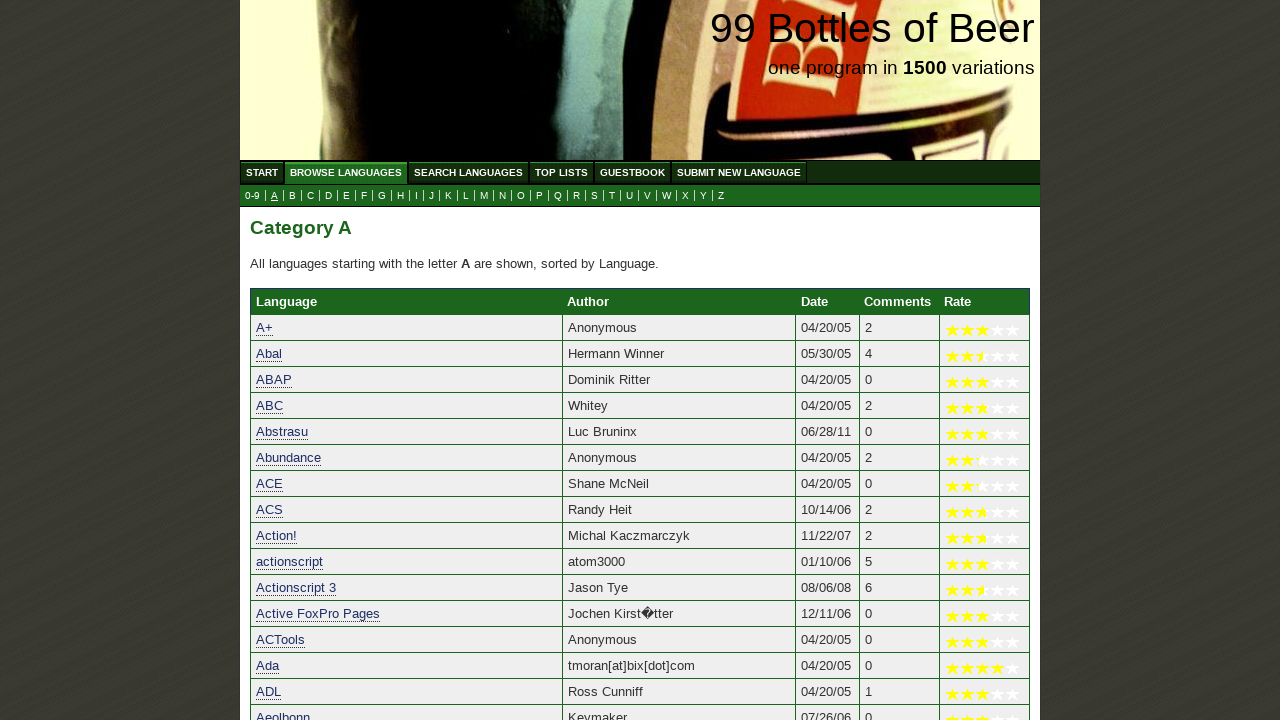

Verified that 'Assembler (Z80)' starts with letter 'A'
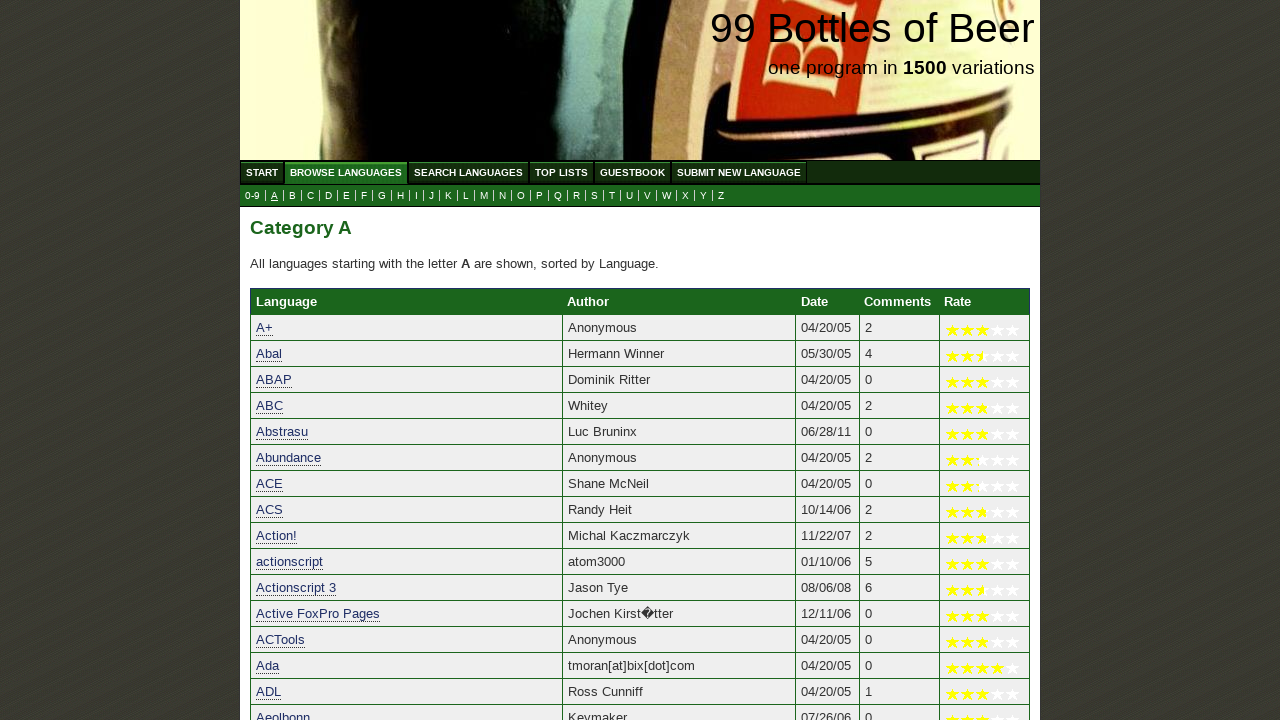

Verified that 'Assembler x86 (TASM Flavour)' starts with letter 'A'
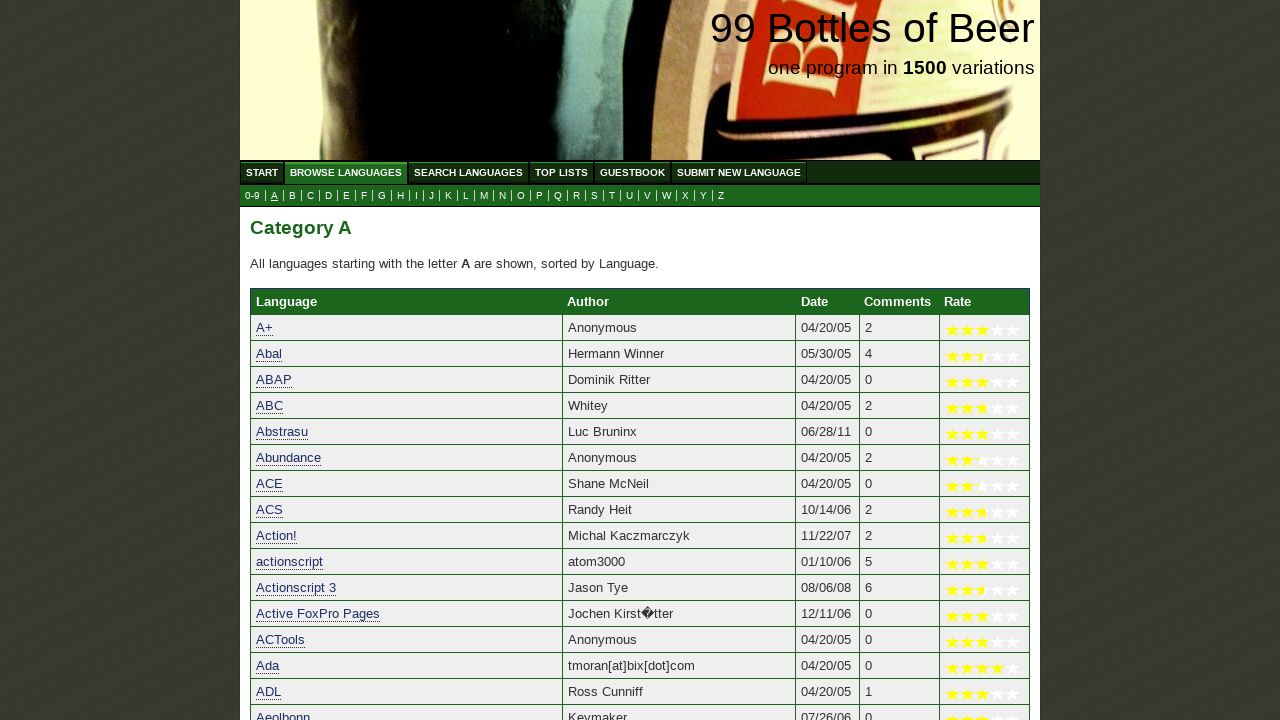

Verified that 'Asterix' starts with letter 'A'
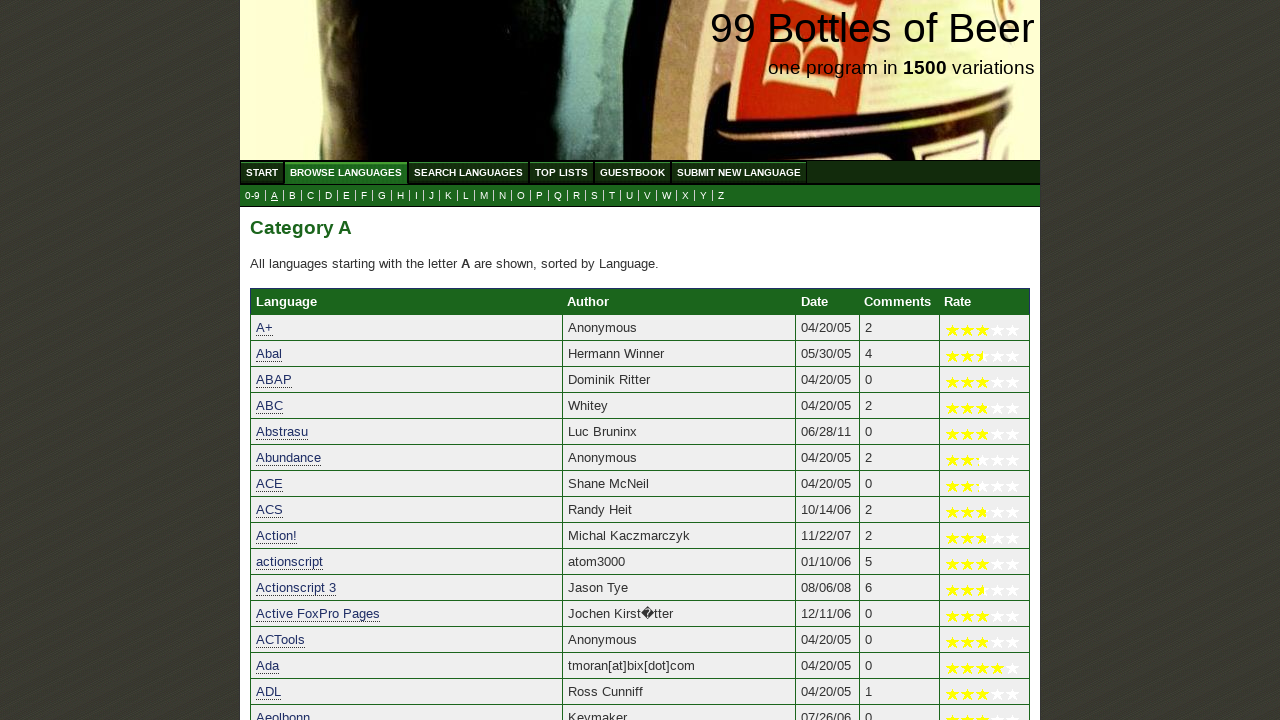

Verified that 'Asymptote' starts with letter 'A'
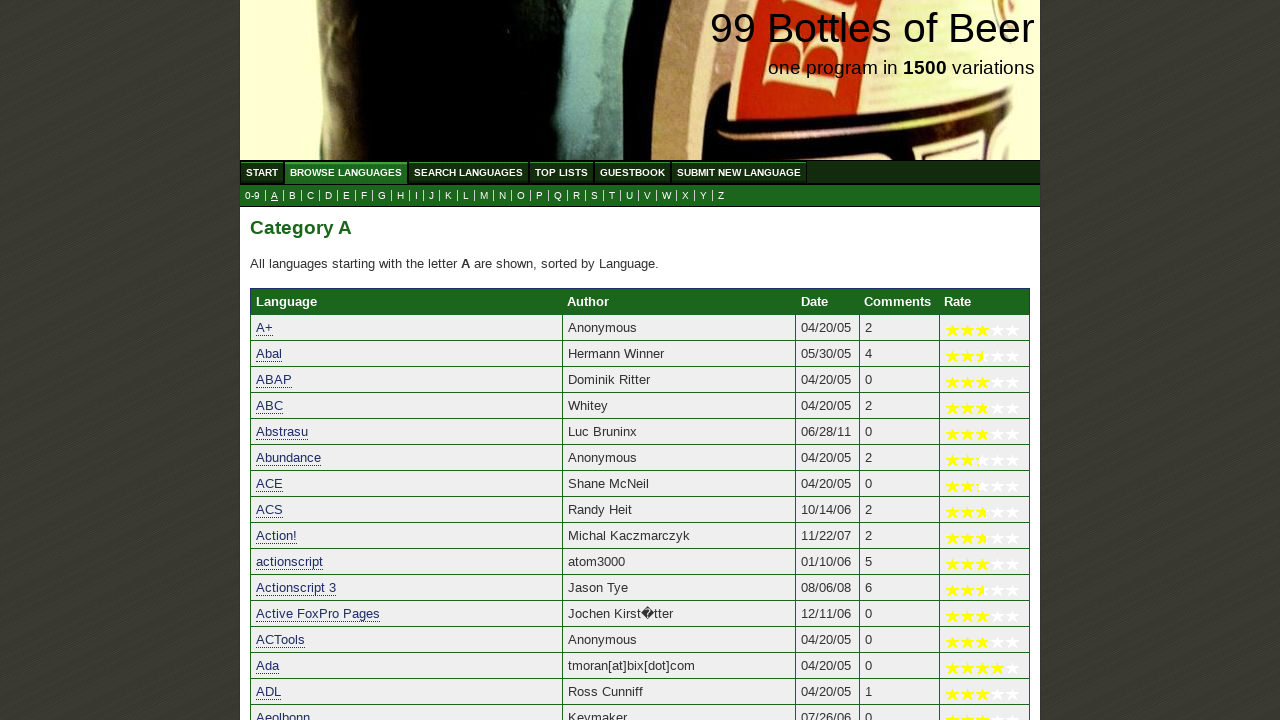

Verified that 'Aurora' starts with letter 'A'
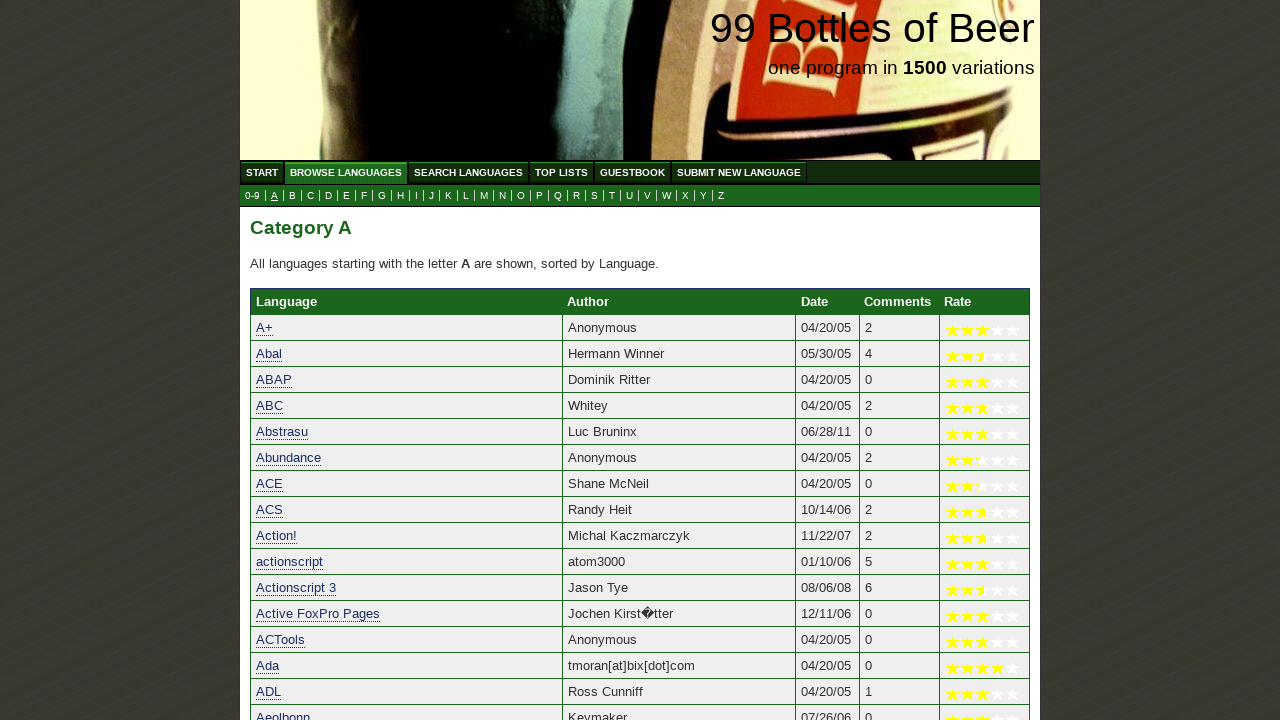

Verified that 'Aurora Macro Language (AML)' starts with letter 'A'
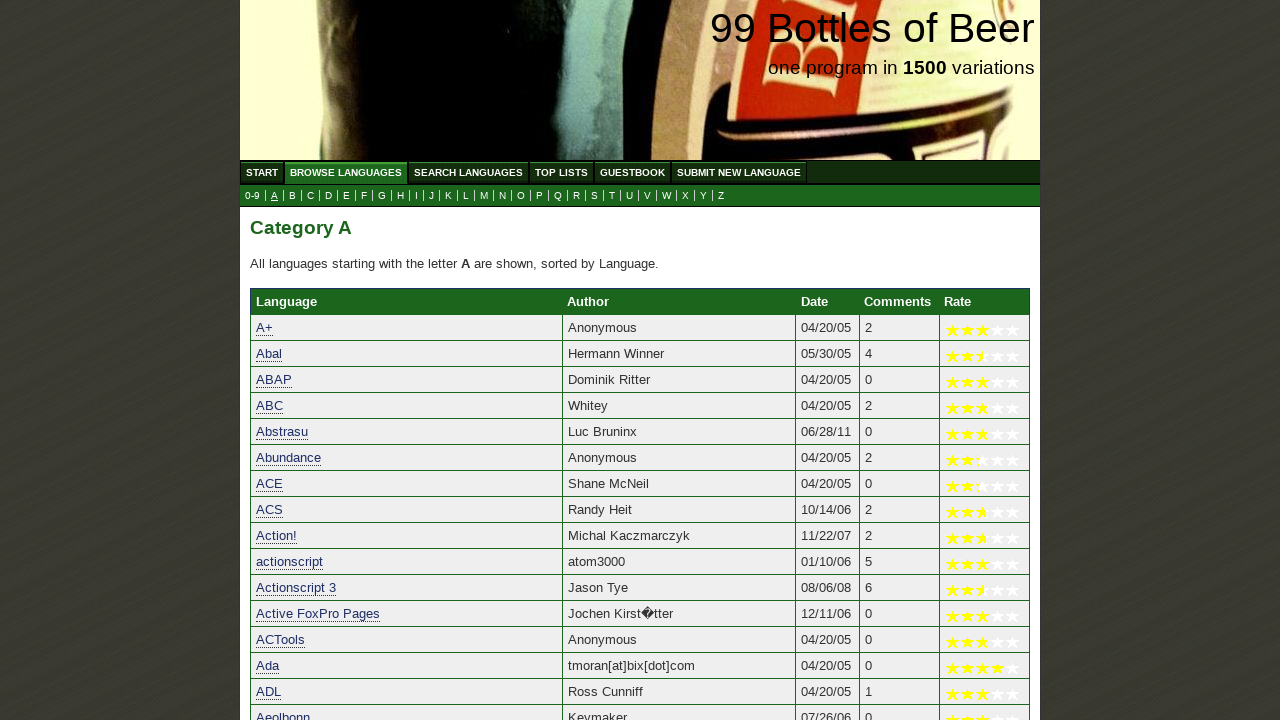

Verified that 'AutoHotkey' starts with letter 'A'
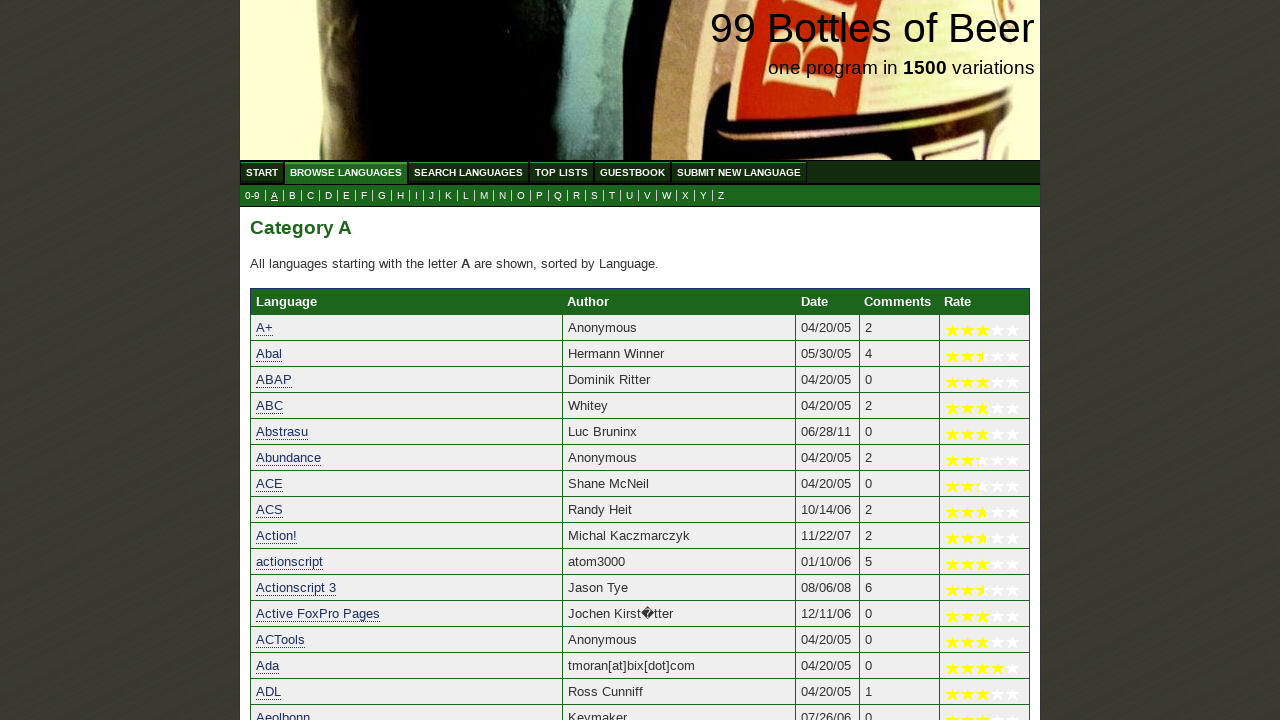

Verified that 'AutoIt' starts with letter 'A'
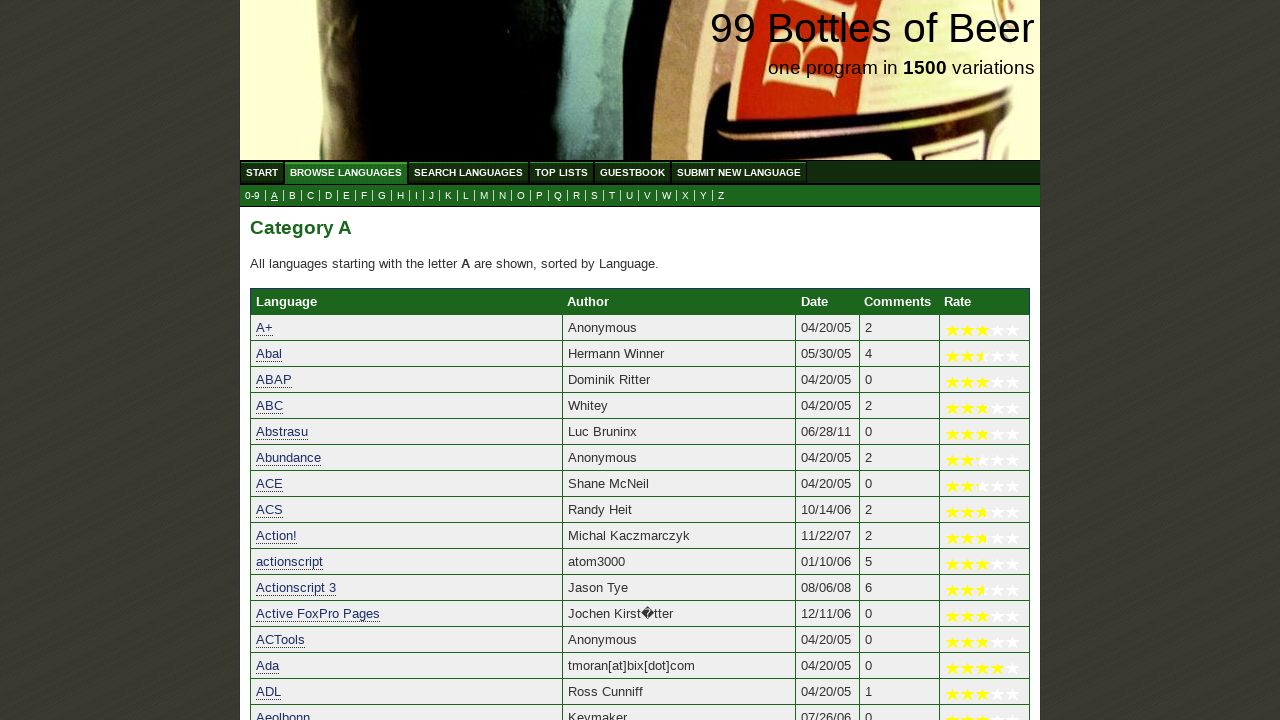

Verified that 'AutoLISP' starts with letter 'A'
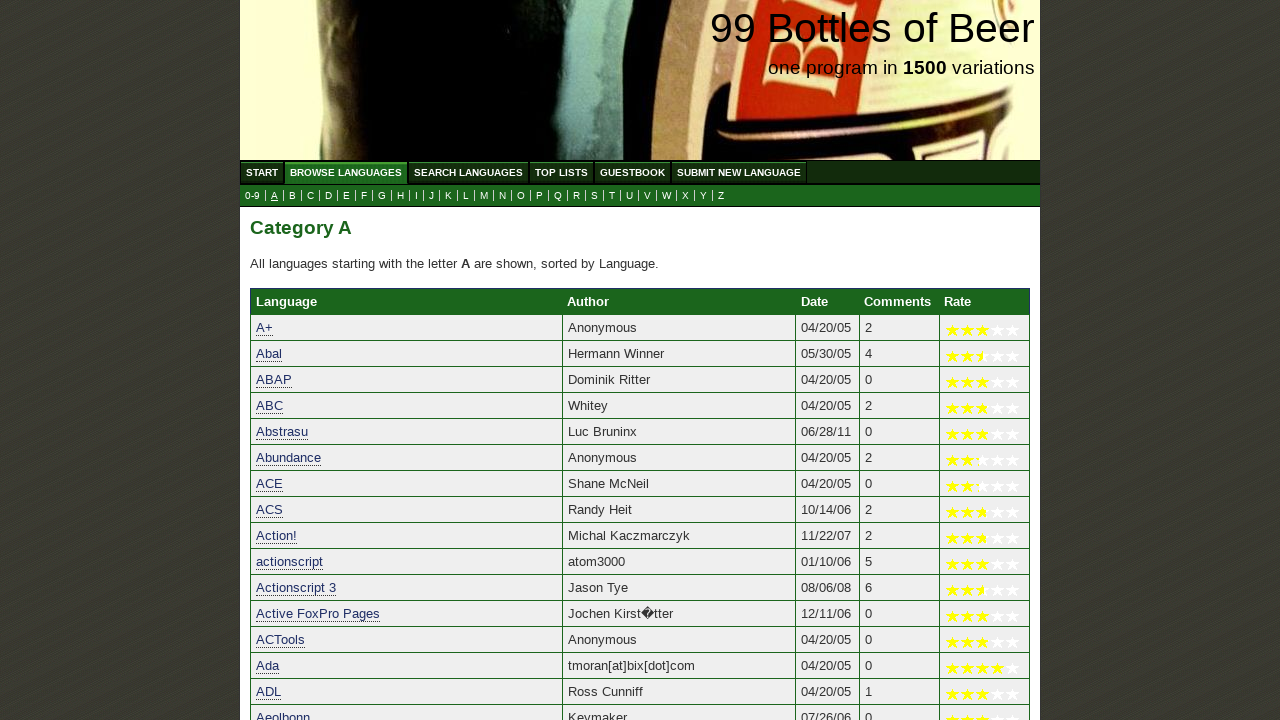

Verified that 'Avenue' starts with letter 'A'
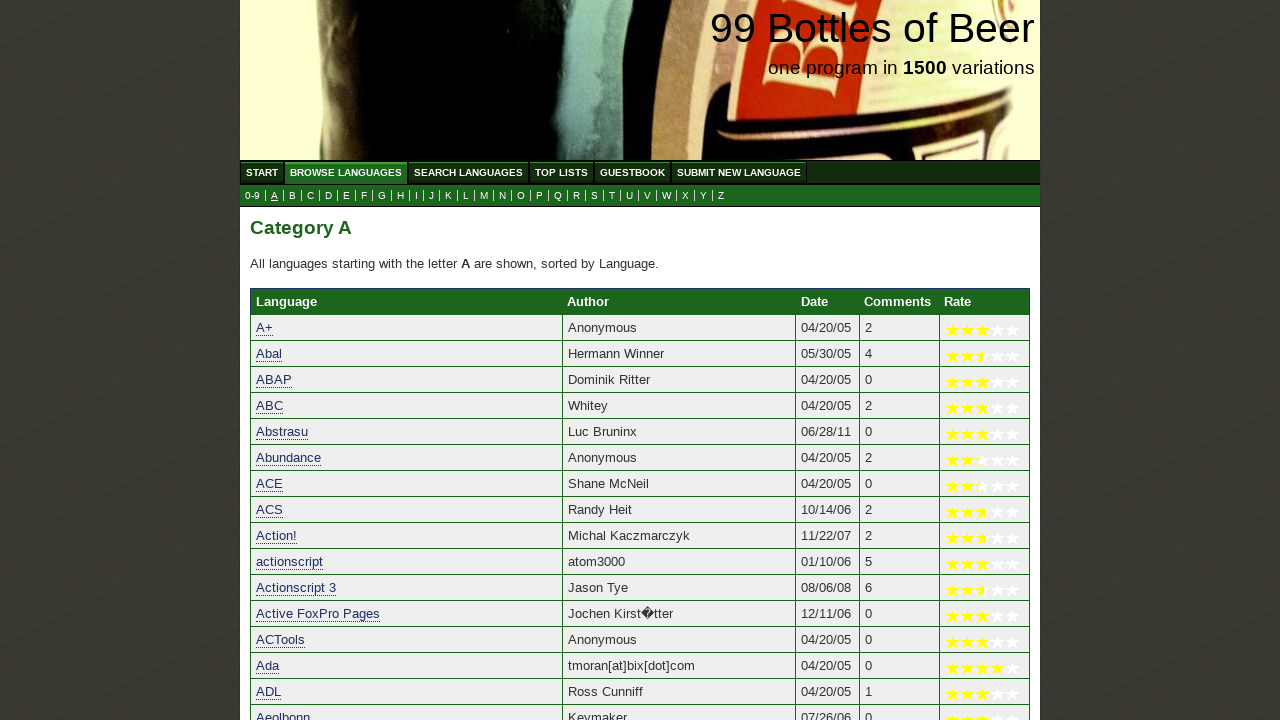

Verified that 'Aviarc Workflow' starts with letter 'A'
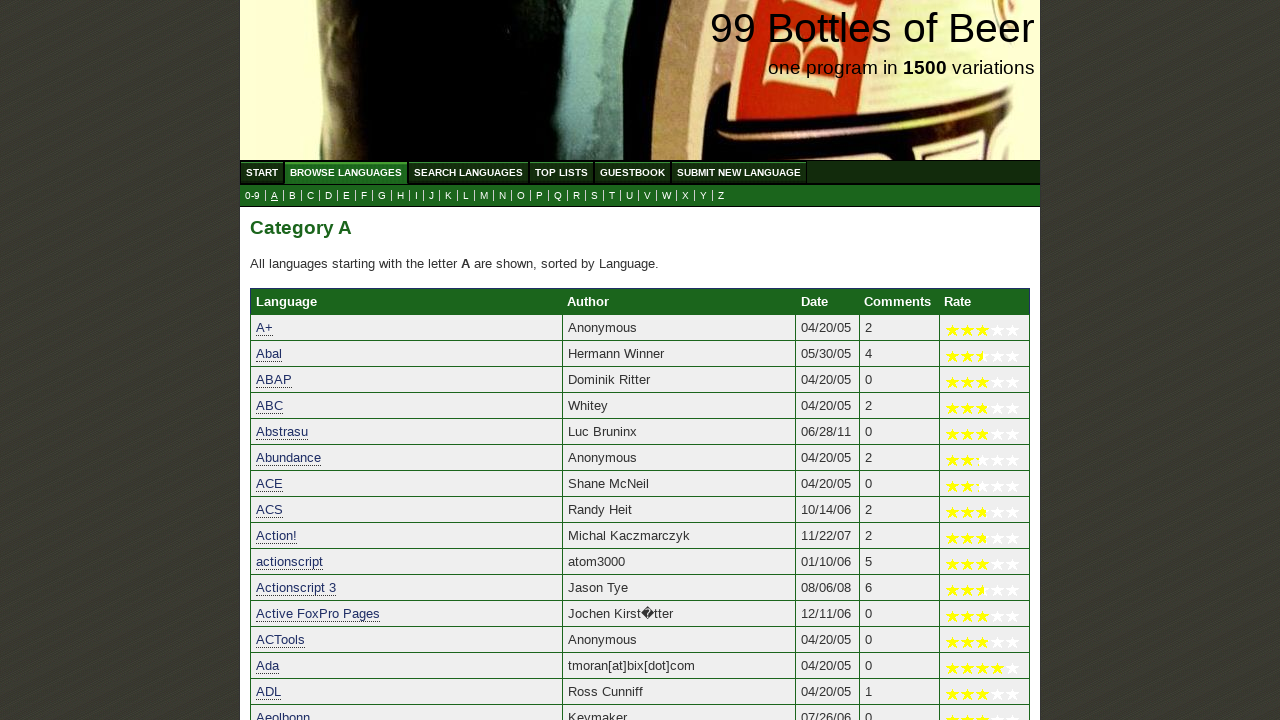

Verified that 'AWK' starts with letter 'A'
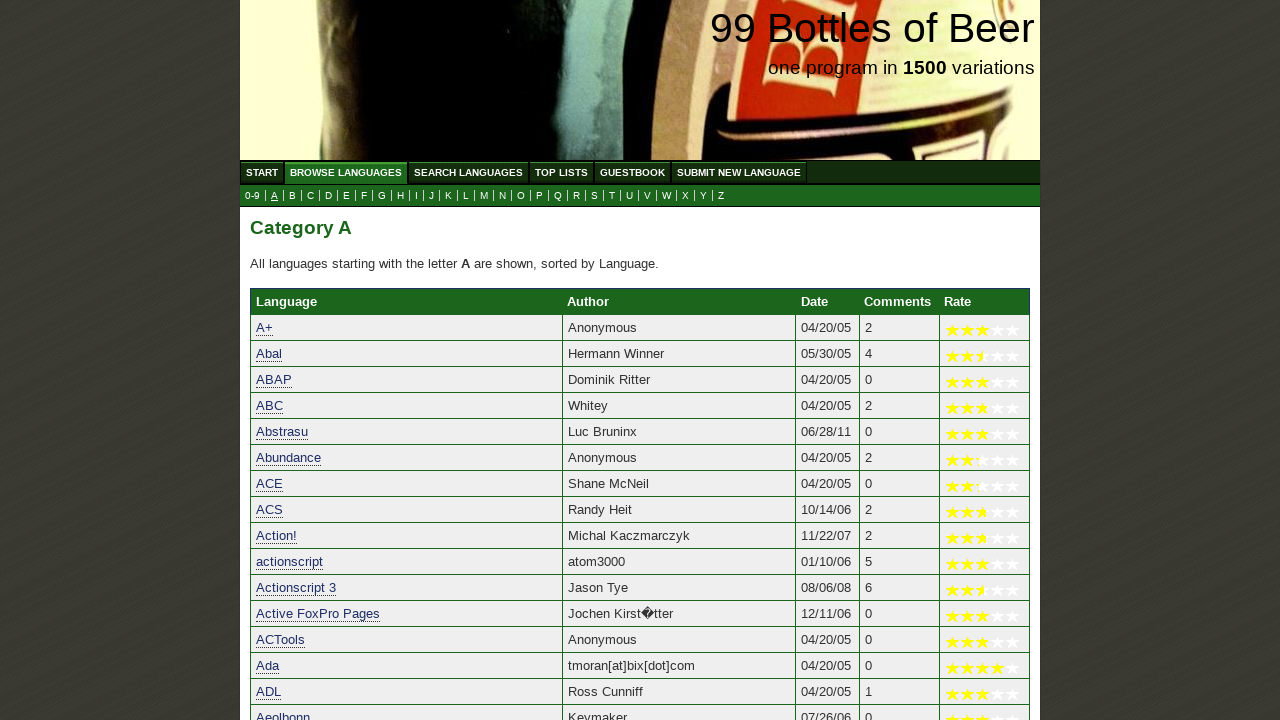

Verified that 'AWL' starts with letter 'A'
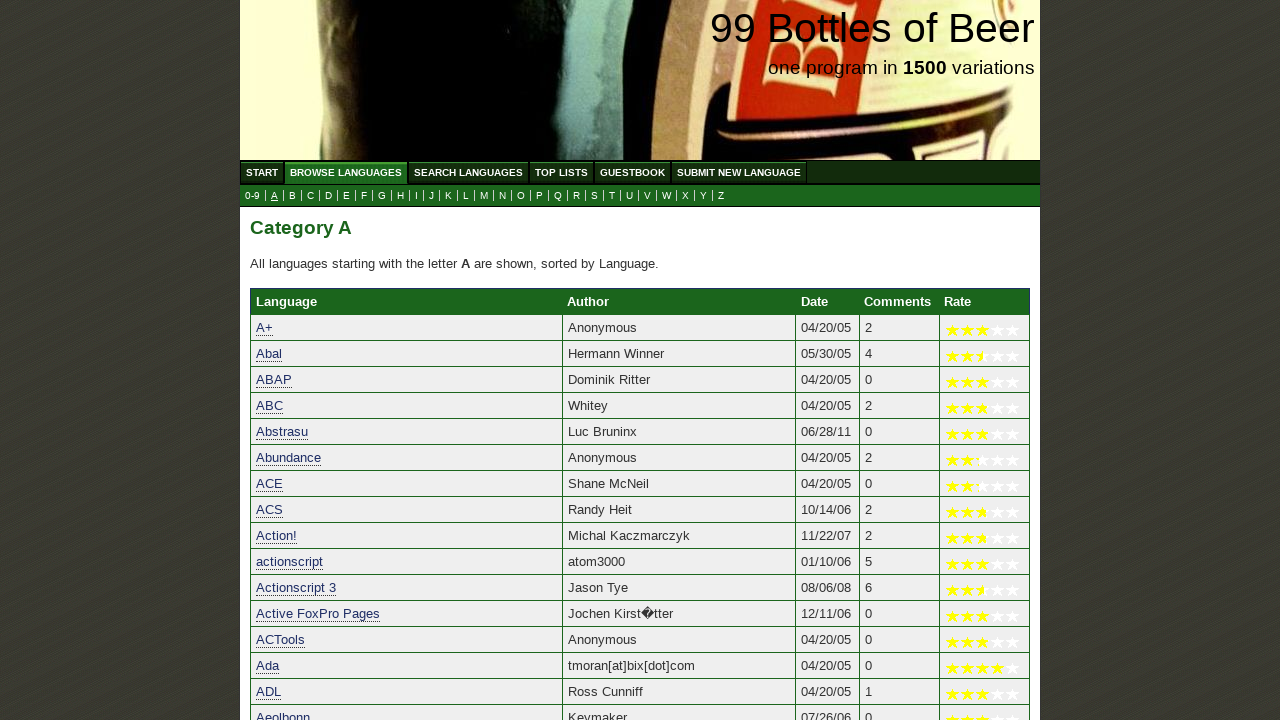

Verified that 'axo' starts with letter 'A'
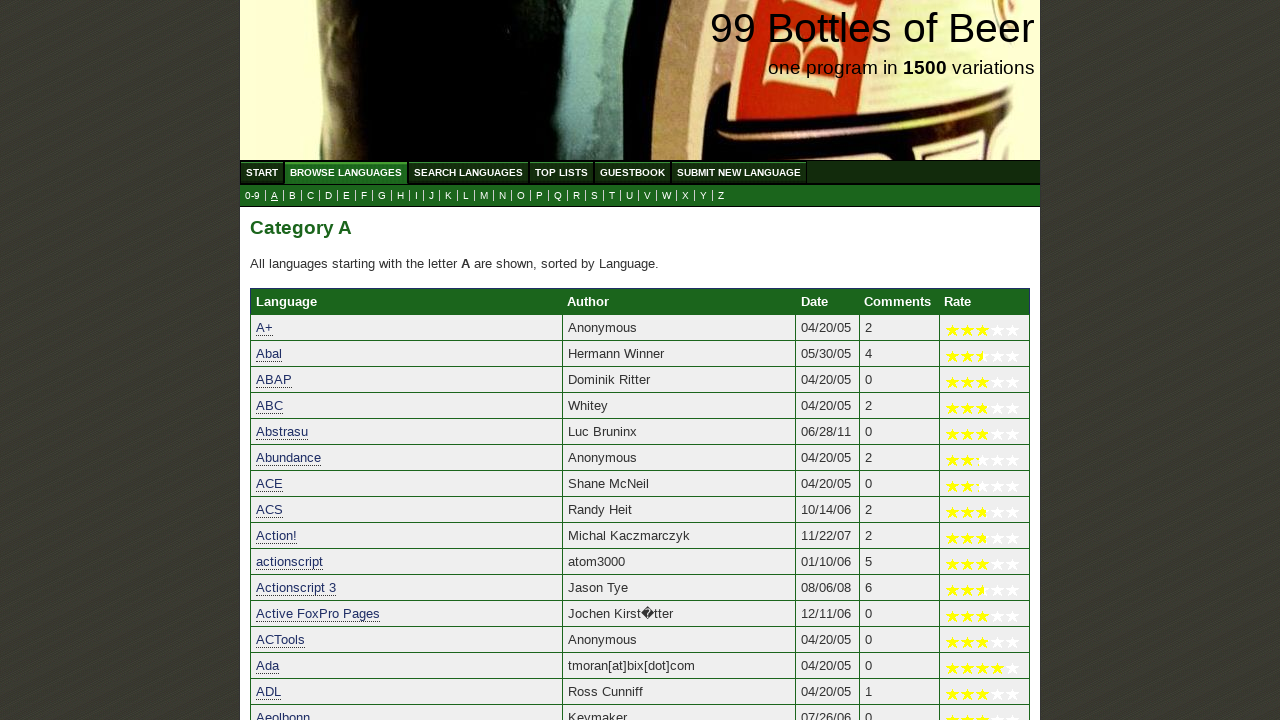

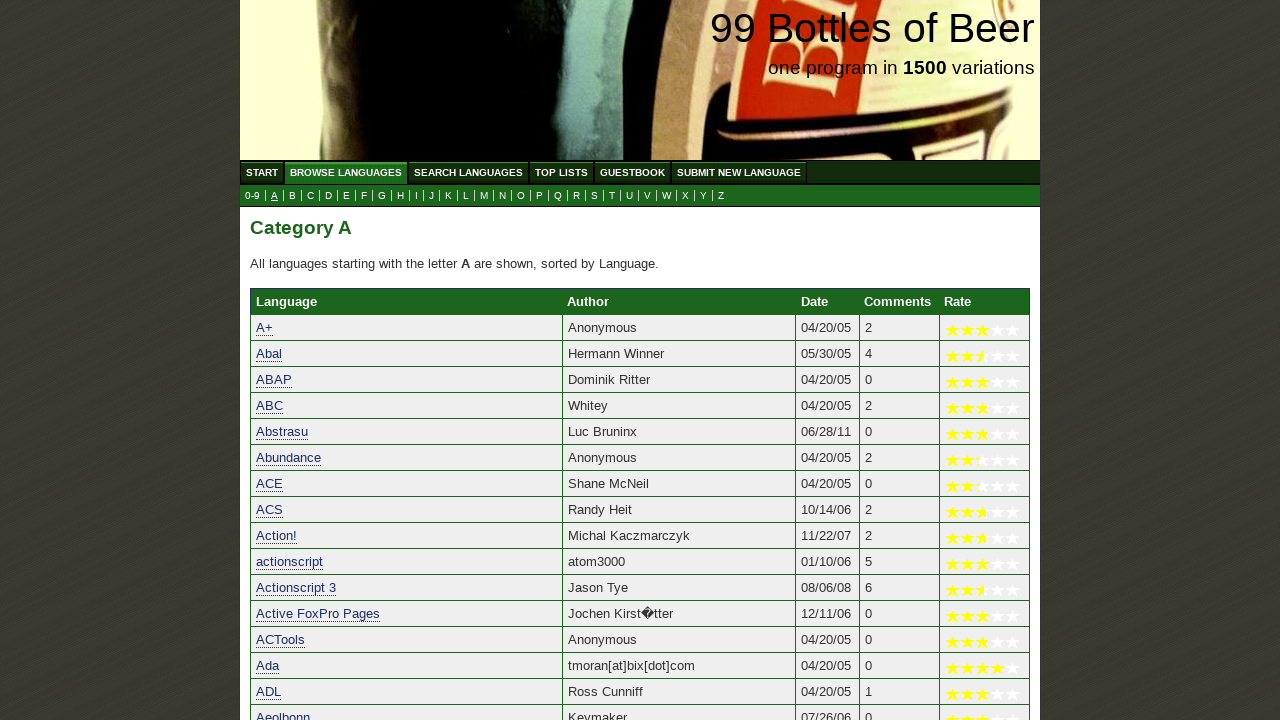